Tests a game where you must press left/right arrow keys based on instructions until you win

Starting URL: https://obstaclecourse.tricentis.com/Obstacles/82018

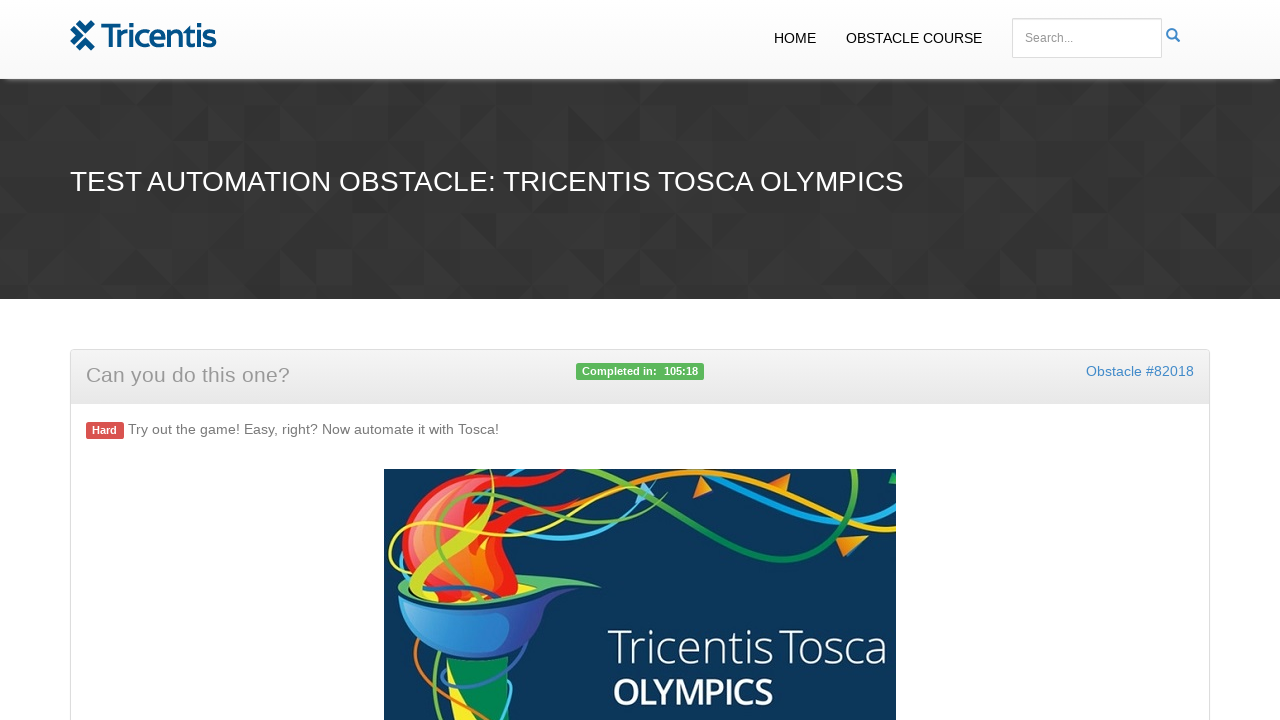

Clicked start button to begin the game at (640, 360) on #start
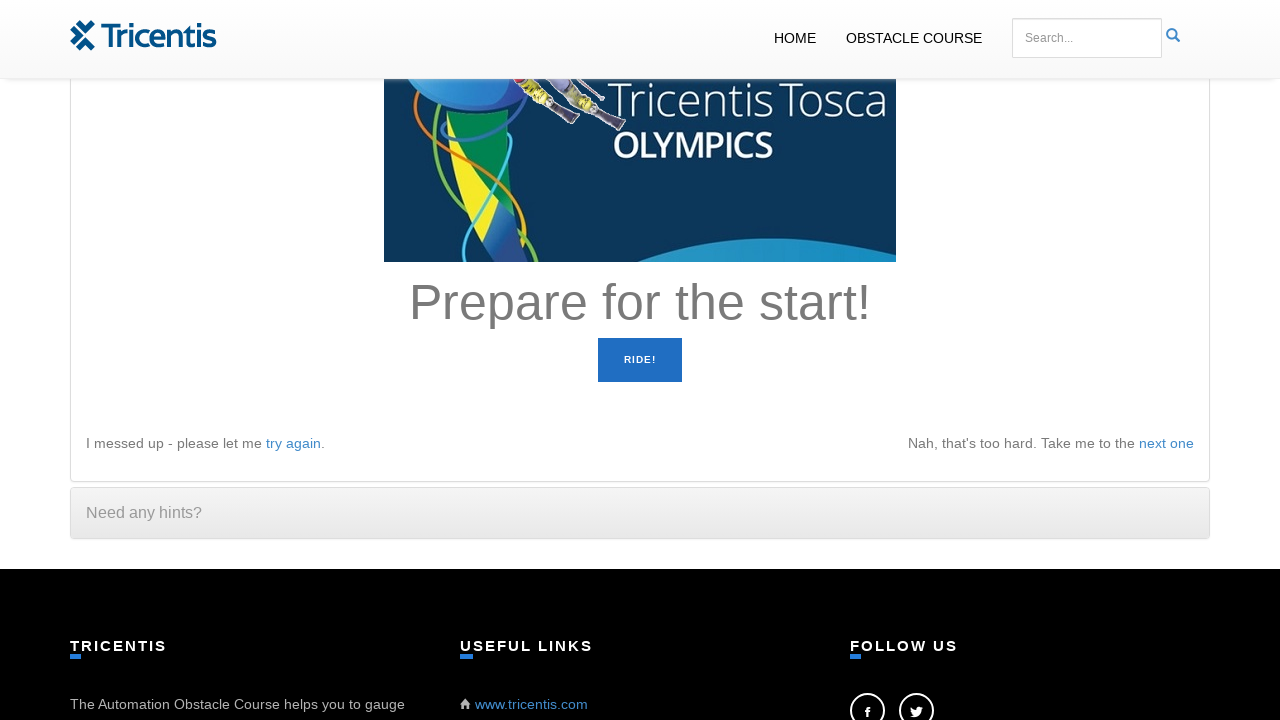

Read instruction: 'Prepare for the start!'
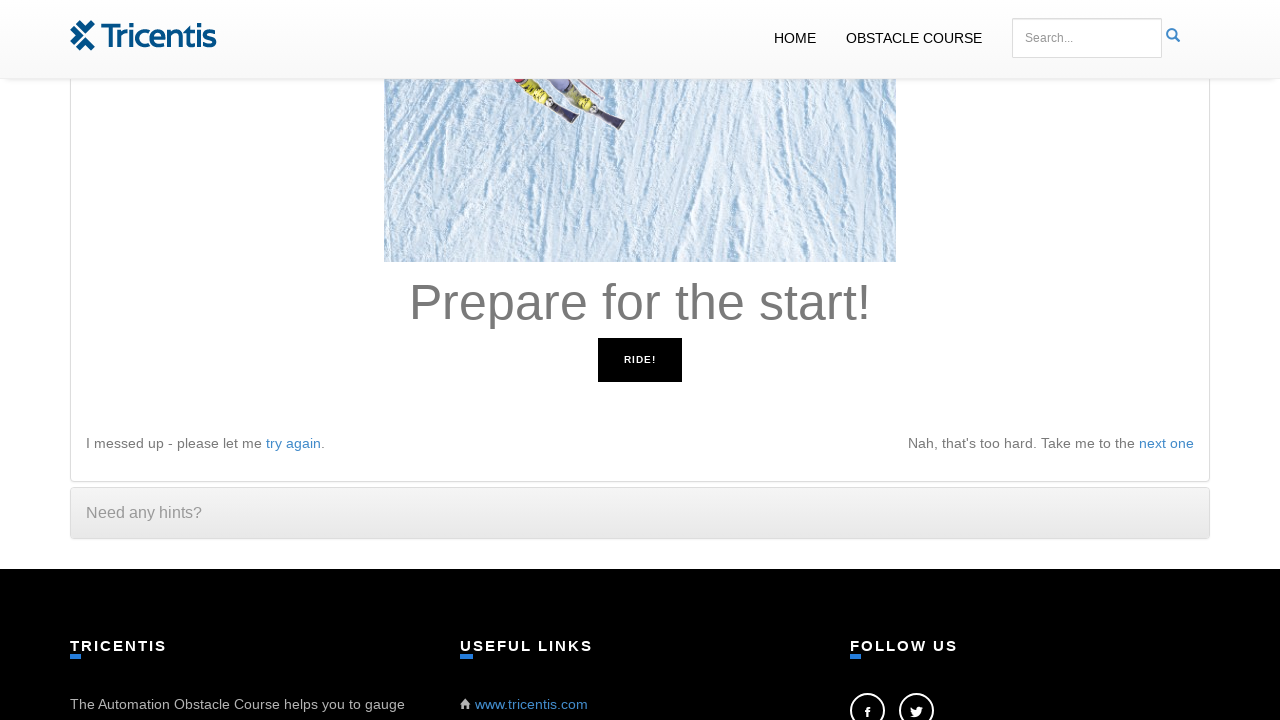

Waited 100ms before next action
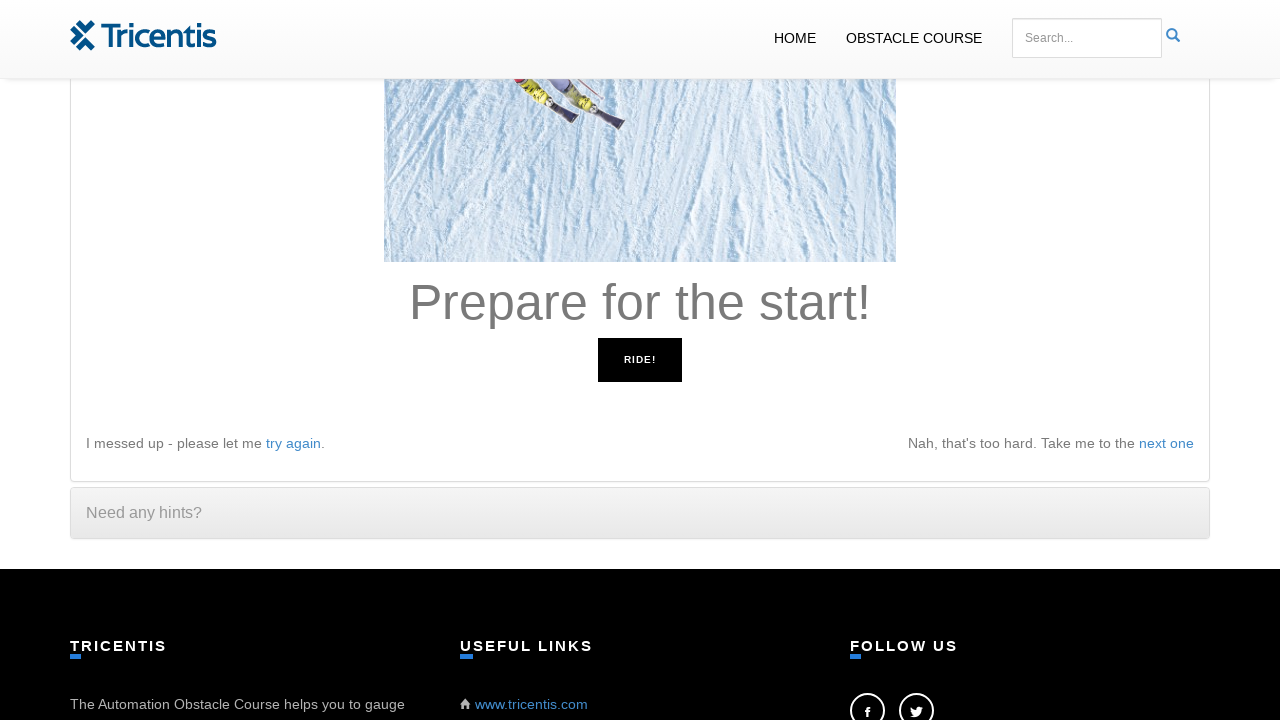

Read instruction: 'Prepare for the start!'
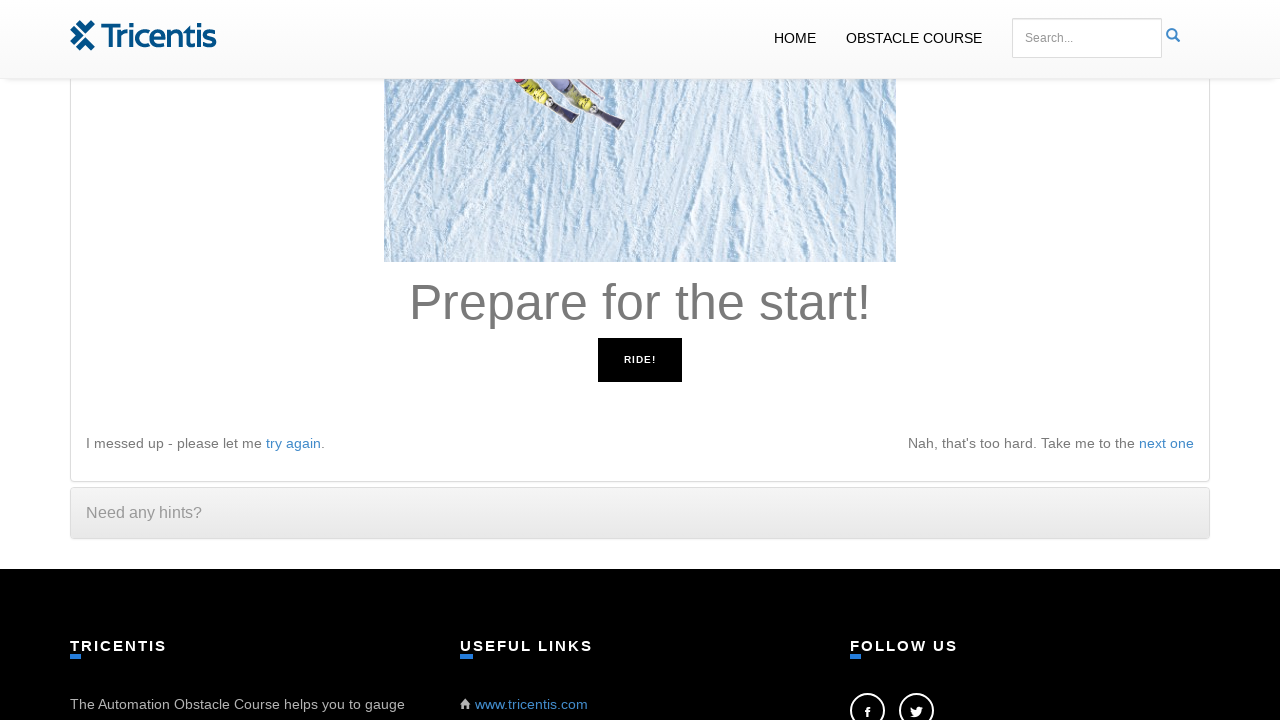

Waited 100ms before next action
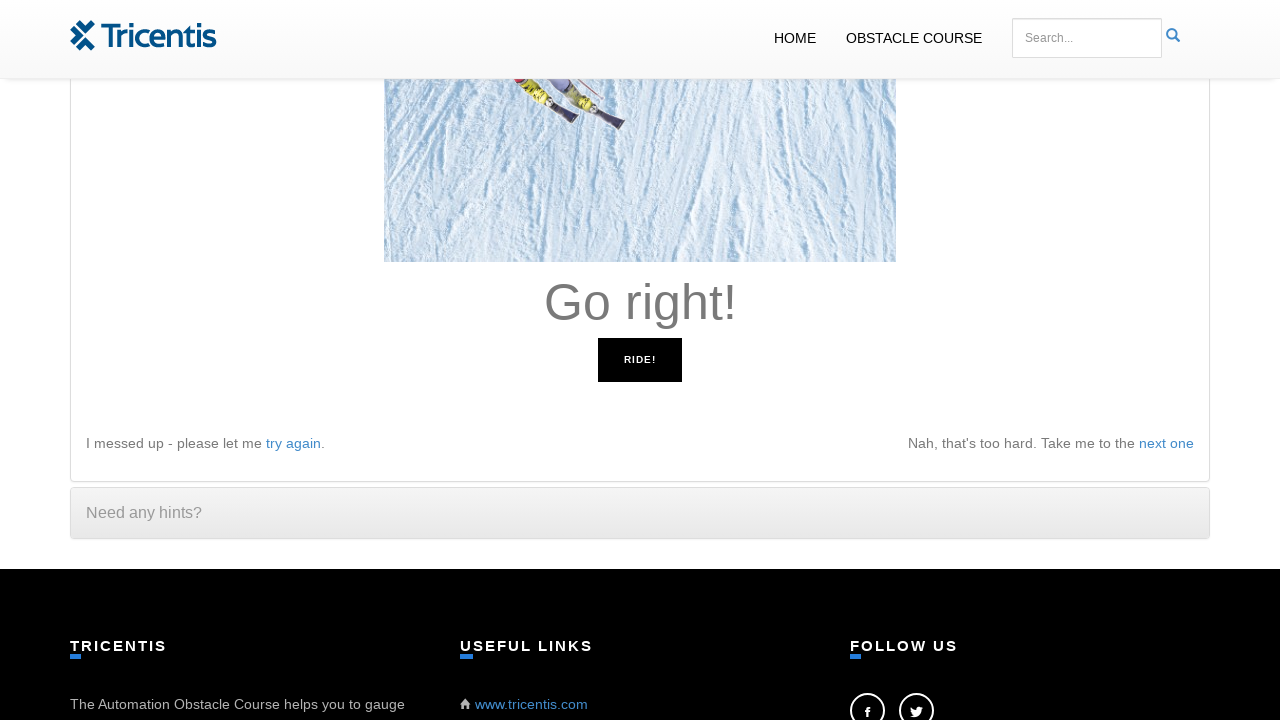

Read instruction: 'Go right!'
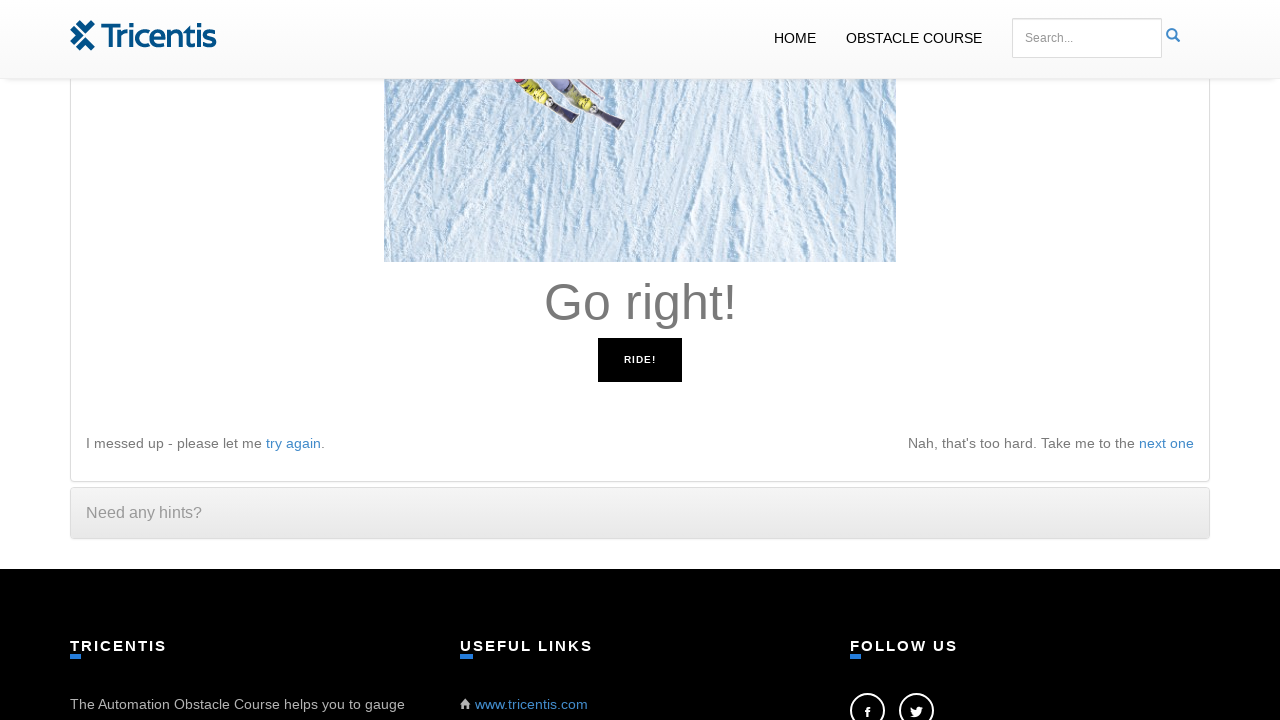

Pressed ArrowRight key as instructed
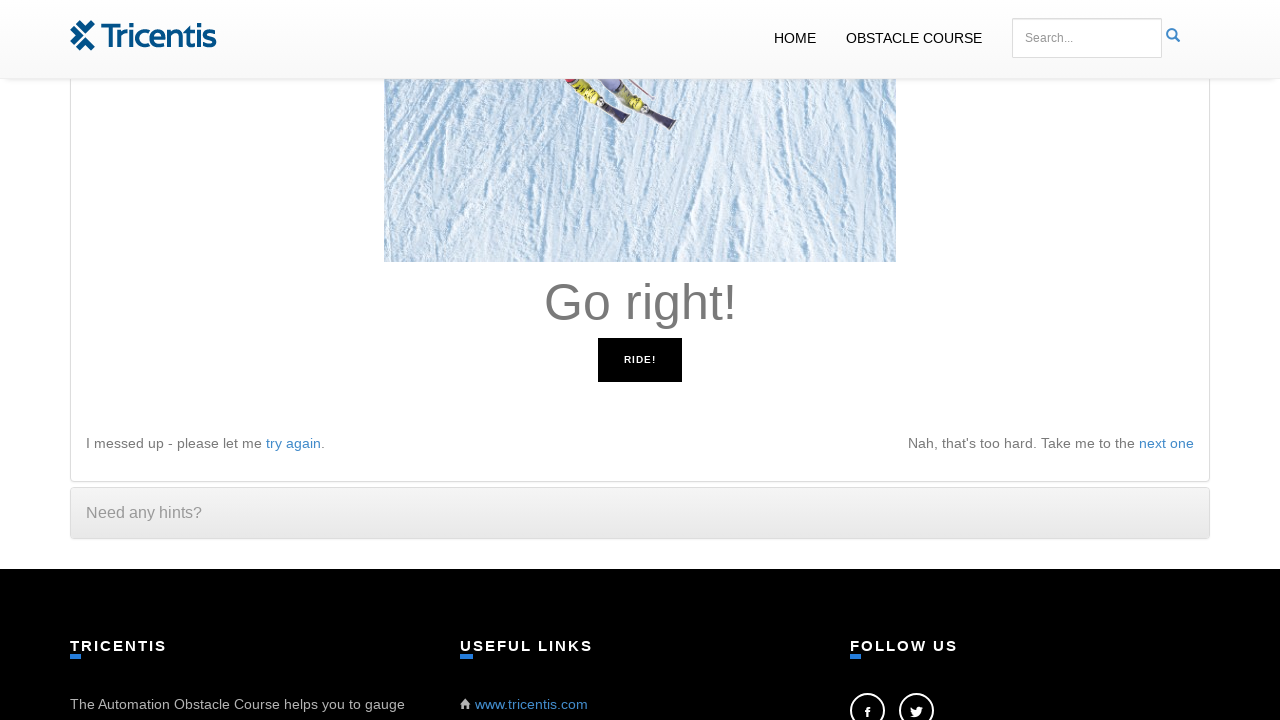

Waited 100ms before next action
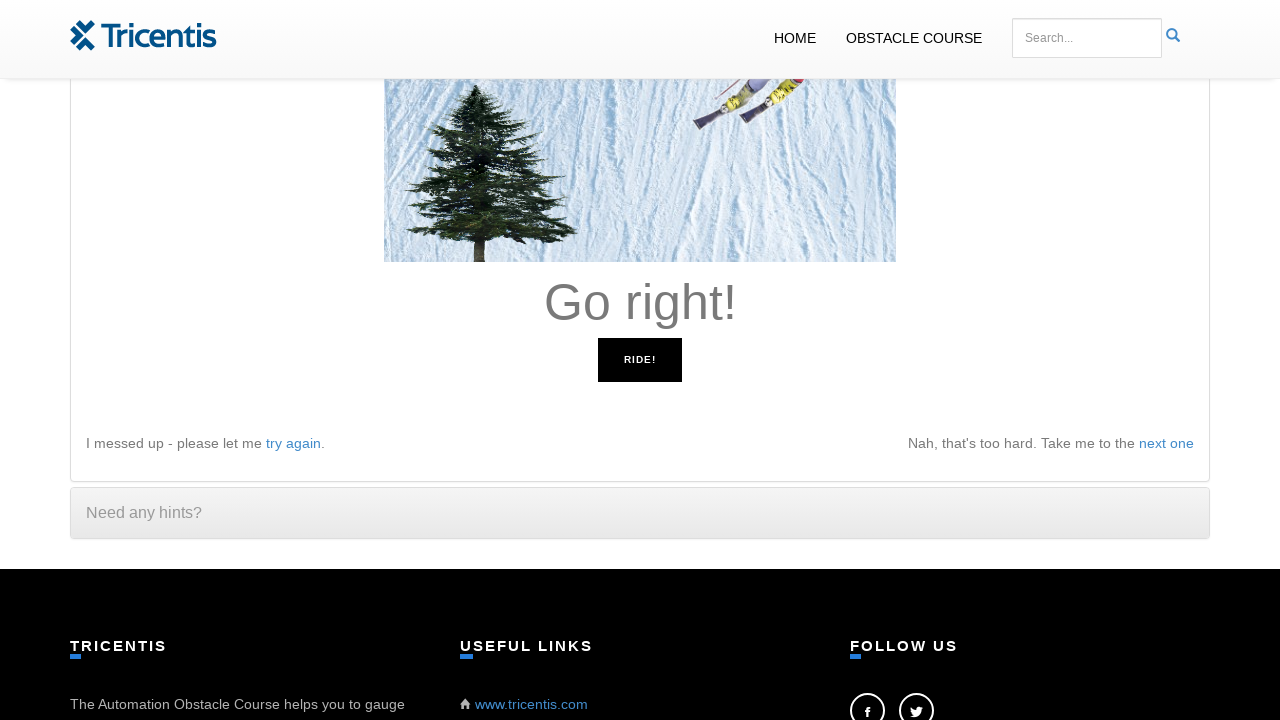

Read instruction: 'Go right!'
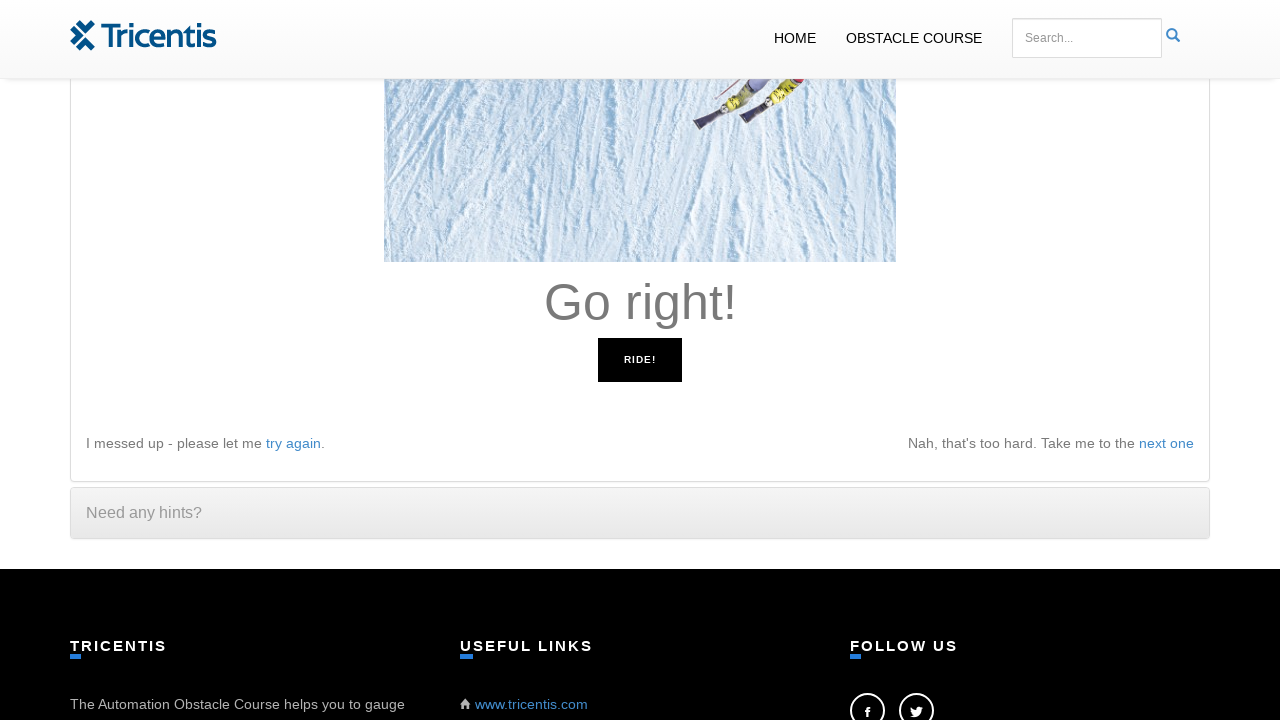

Pressed ArrowRight key as instructed
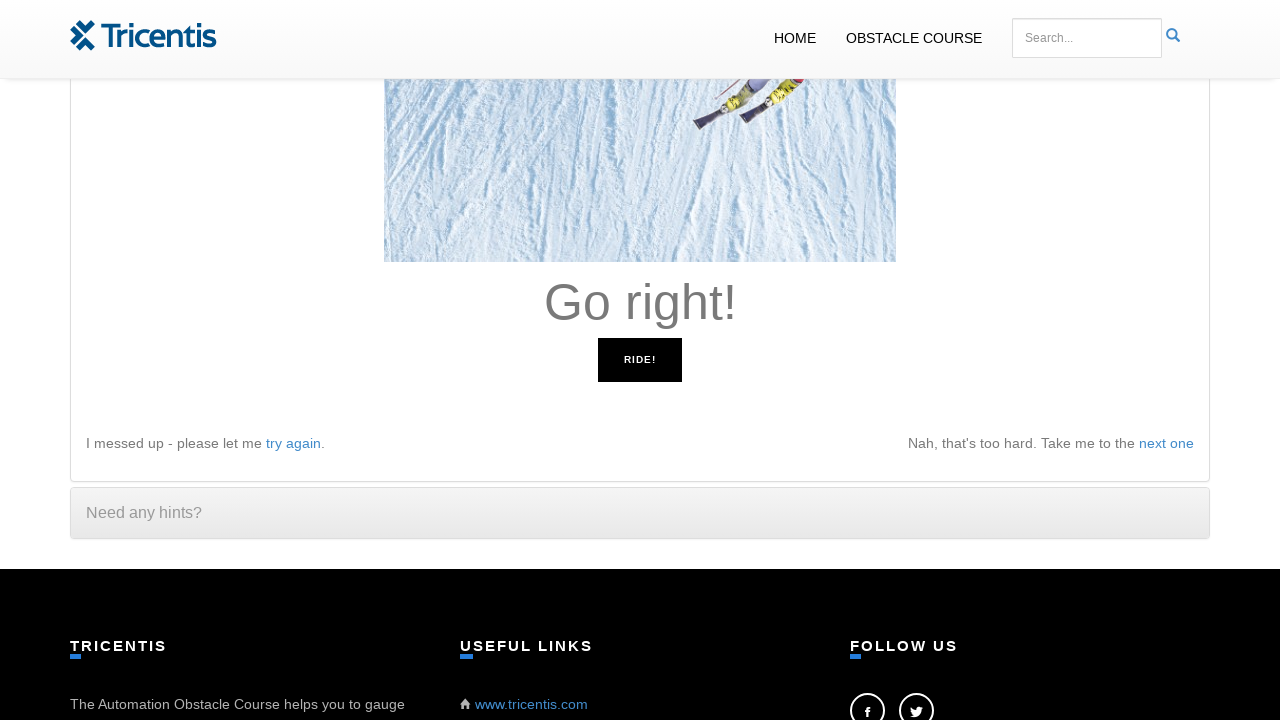

Waited 100ms before next action
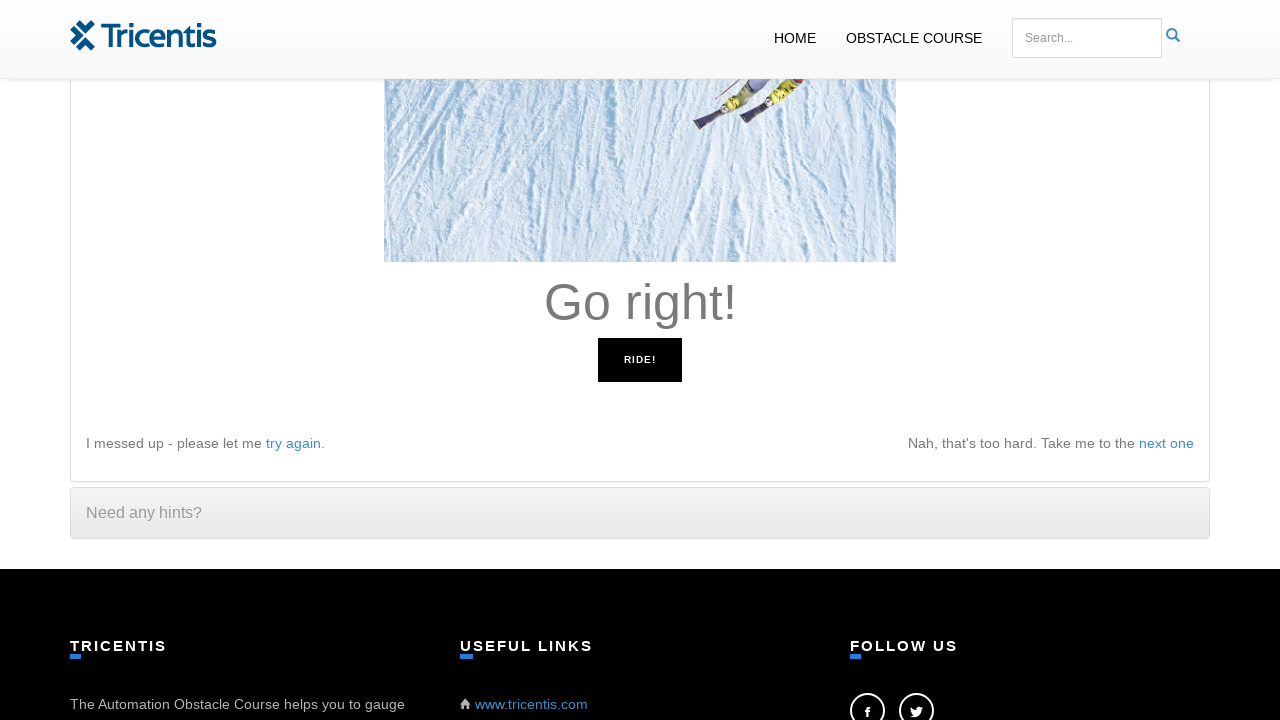

Read instruction: 'Go right!'
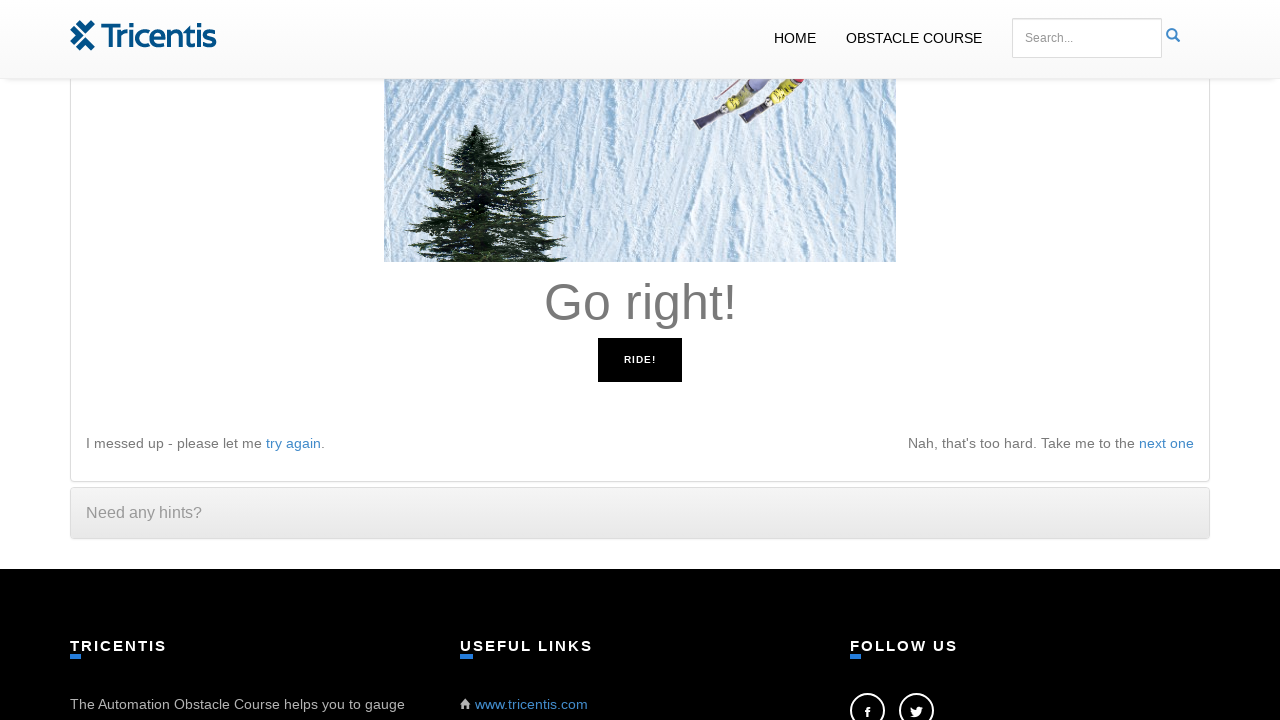

Pressed ArrowRight key as instructed
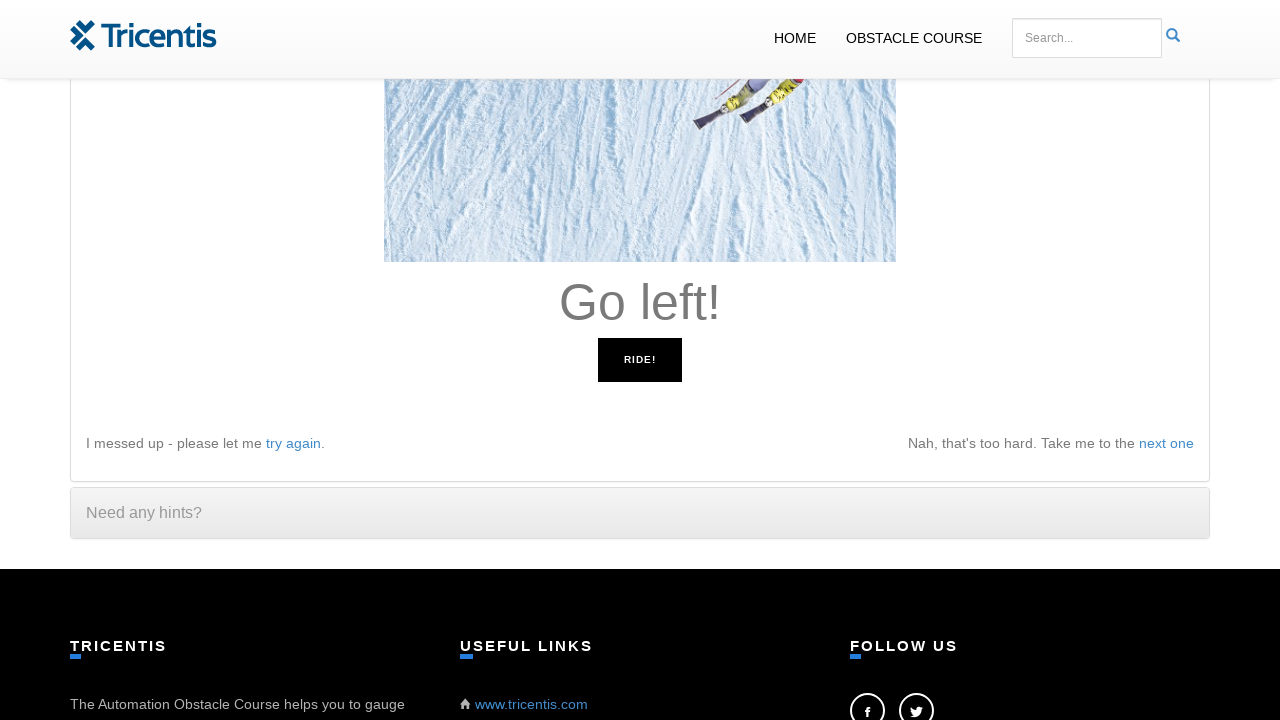

Waited 100ms before next action
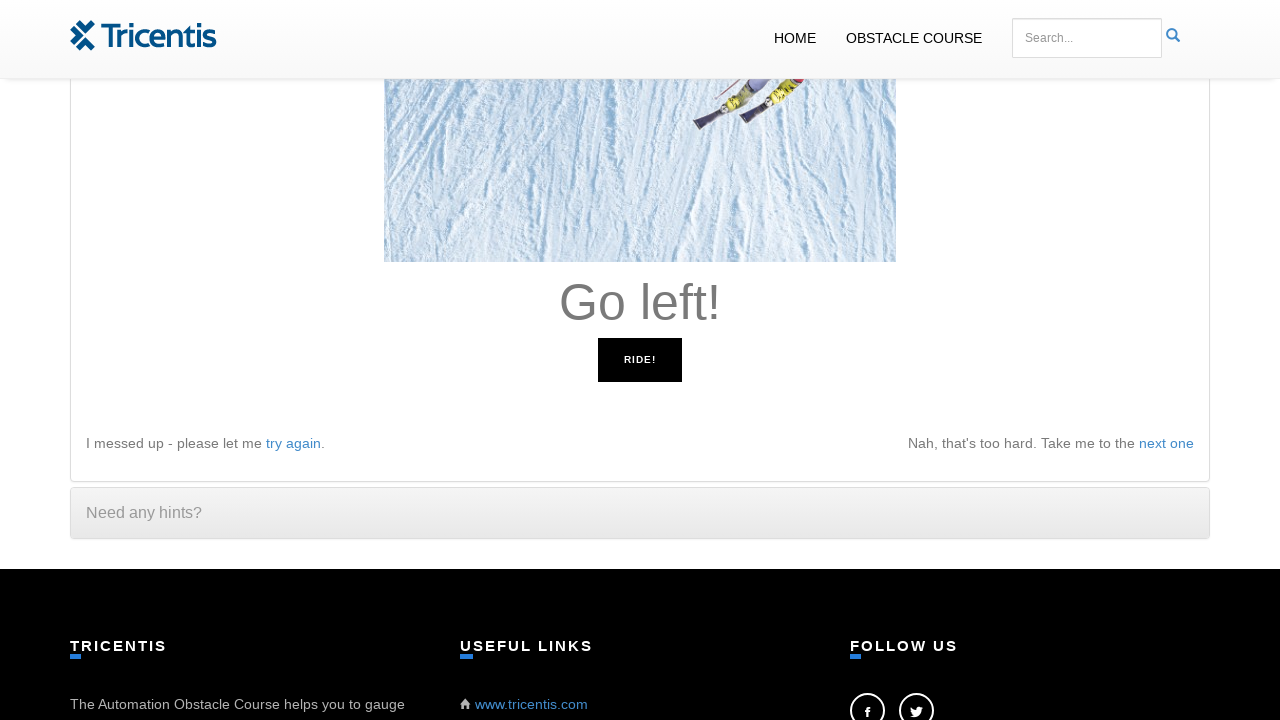

Read instruction: 'Go left!'
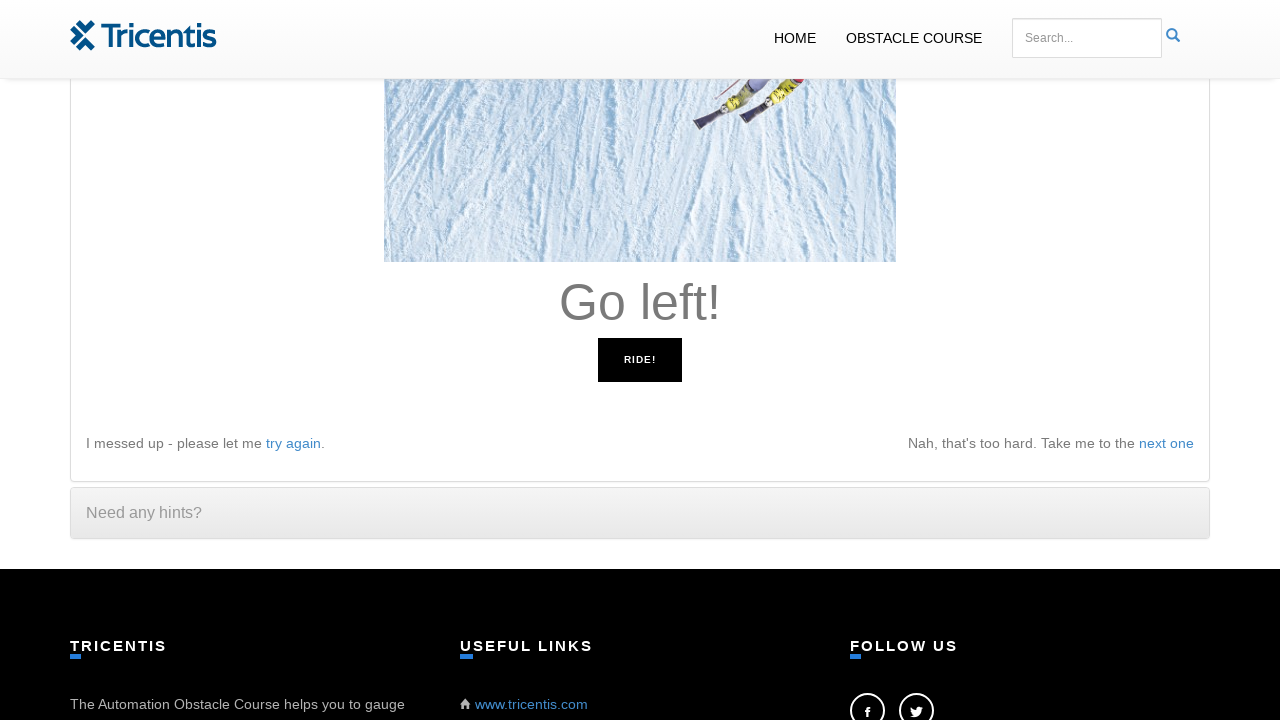

Pressed ArrowLeft key as instructed
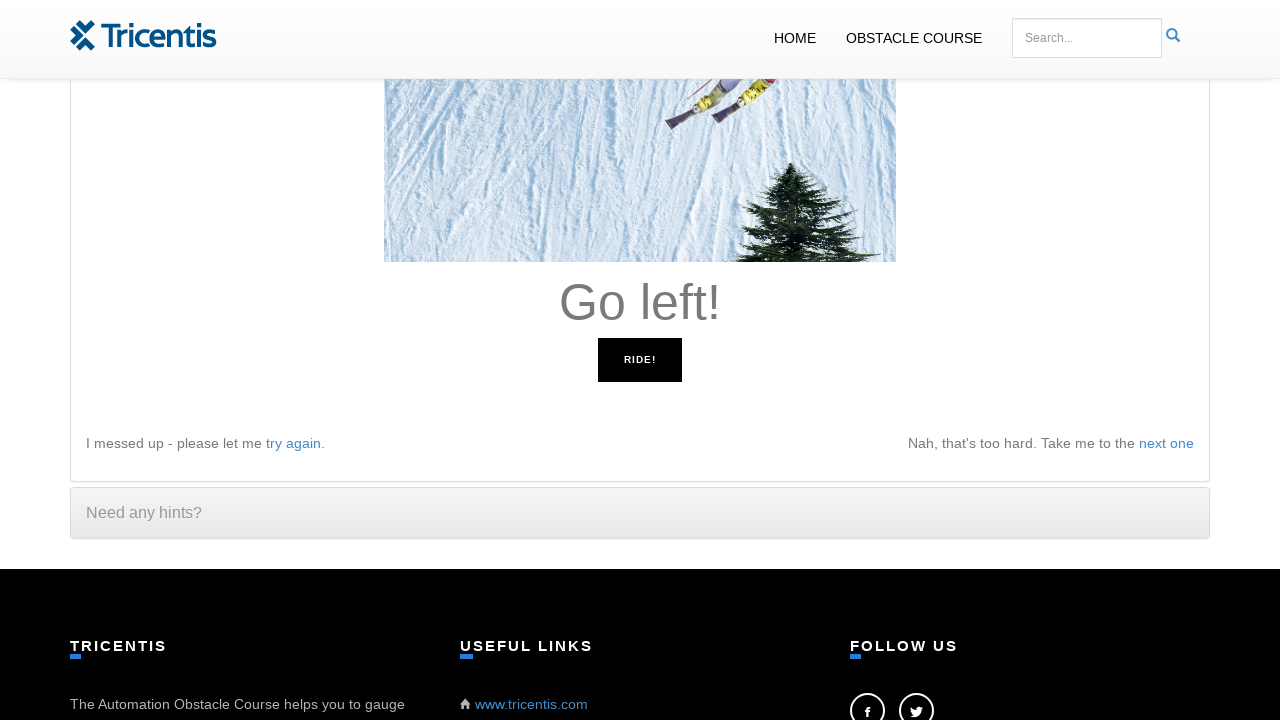

Waited 100ms before next action
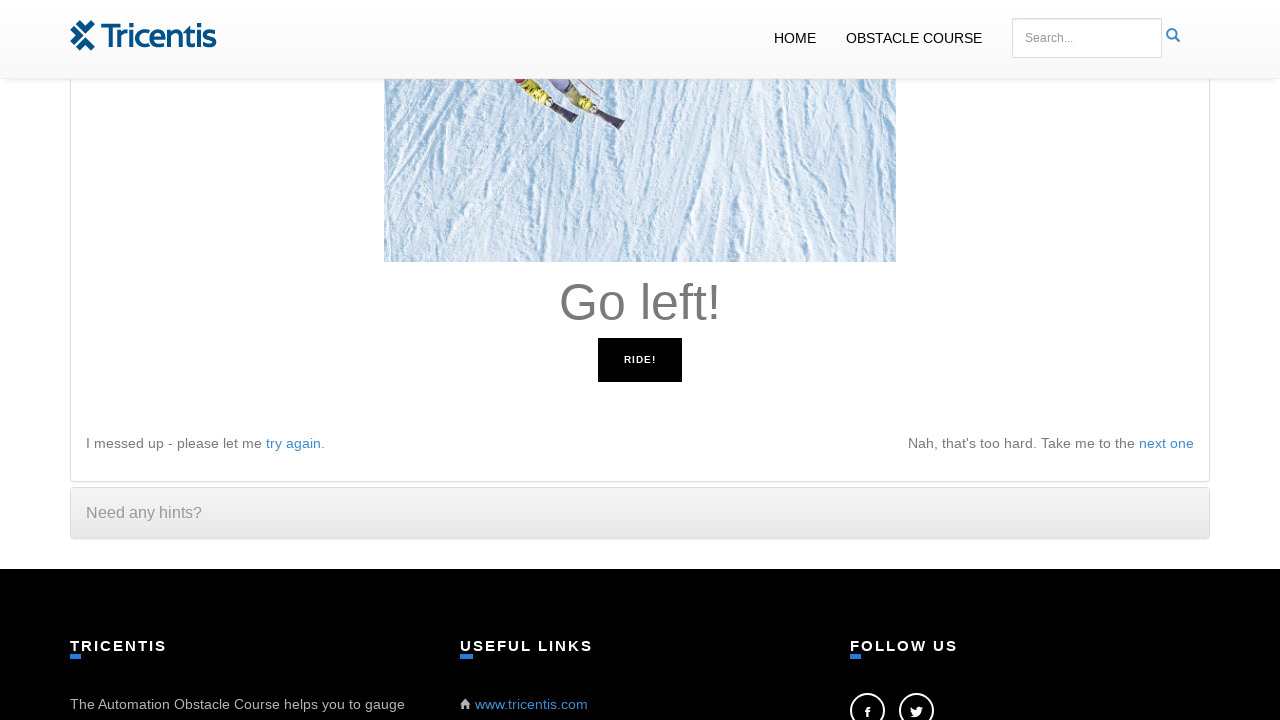

Read instruction: 'Go left!'
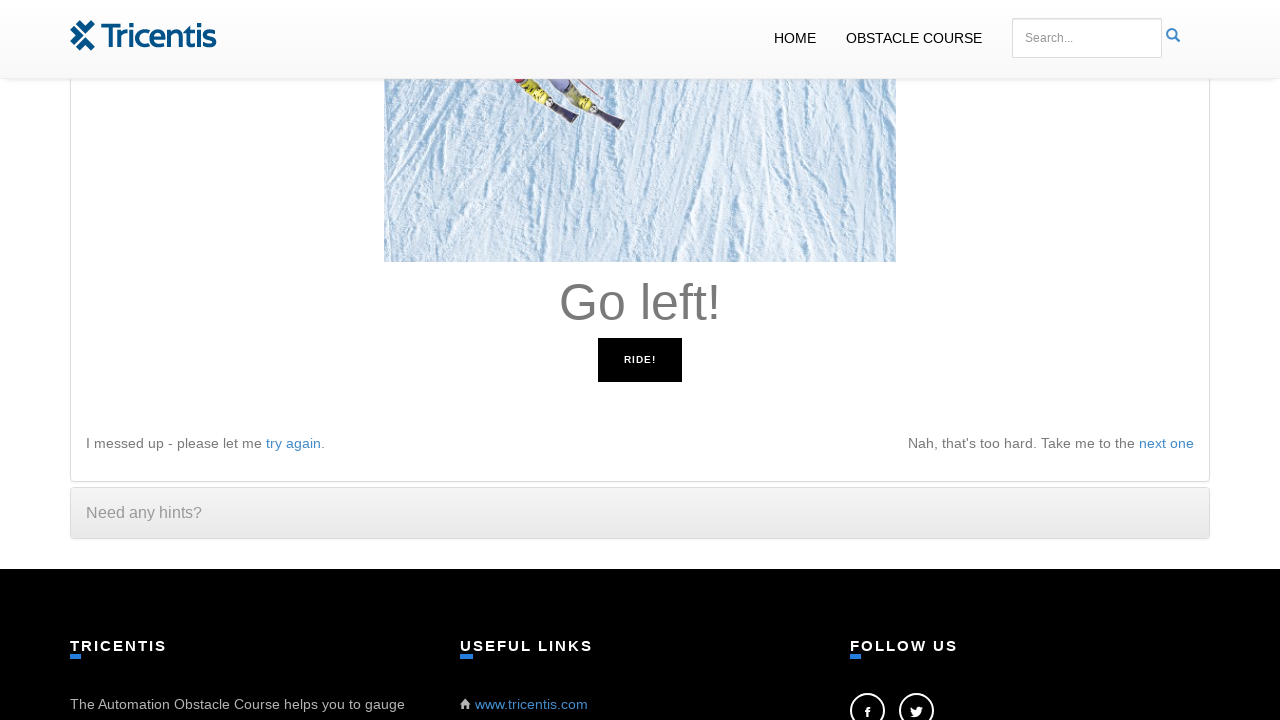

Pressed ArrowLeft key as instructed
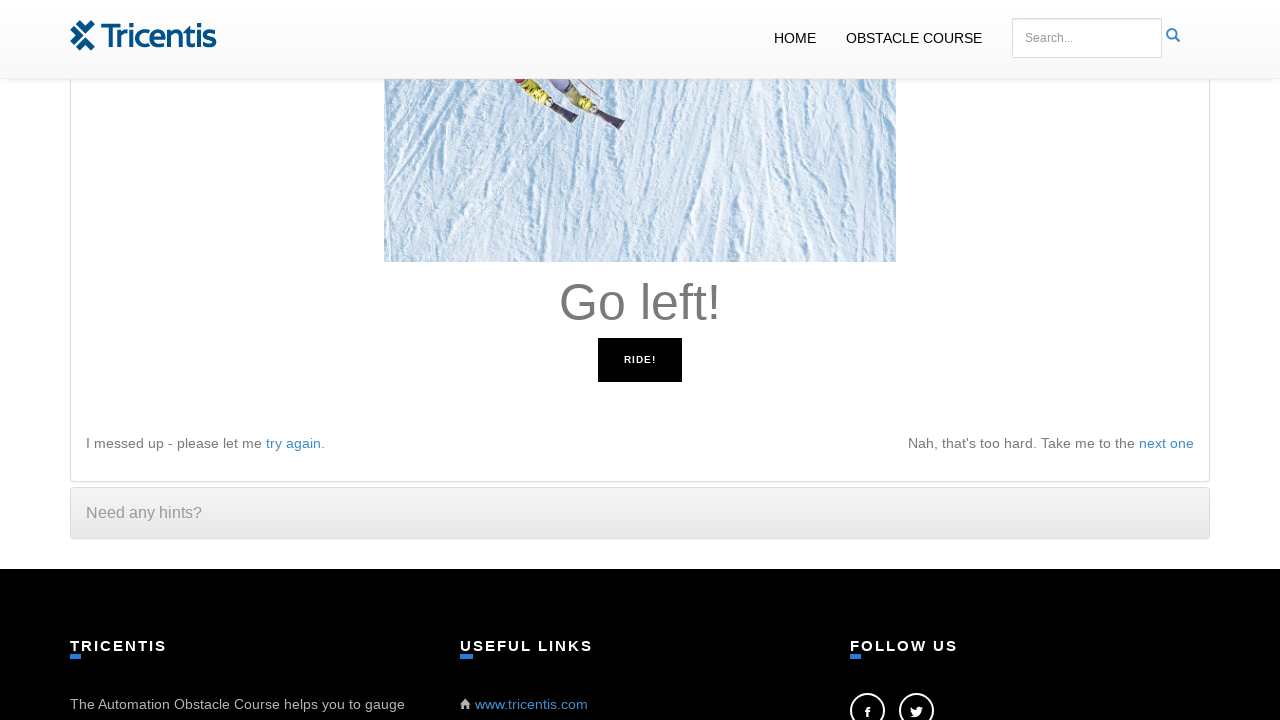

Waited 100ms before next action
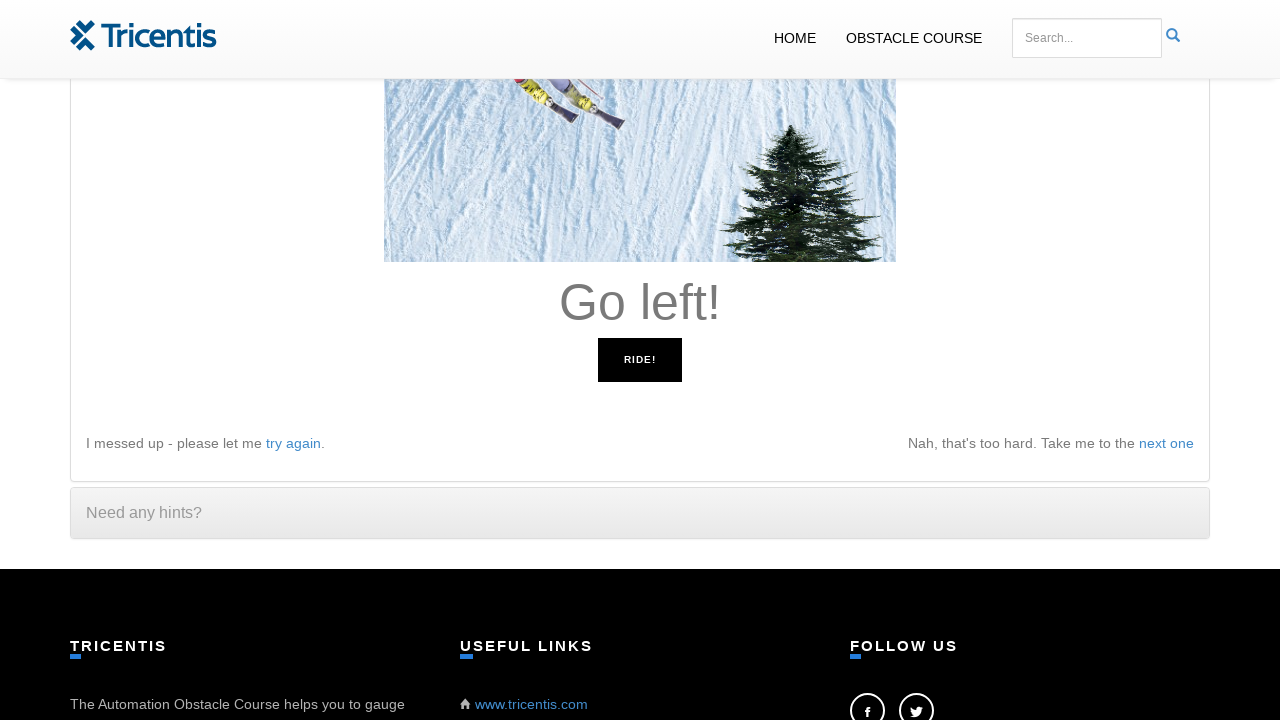

Read instruction: 'Go left!'
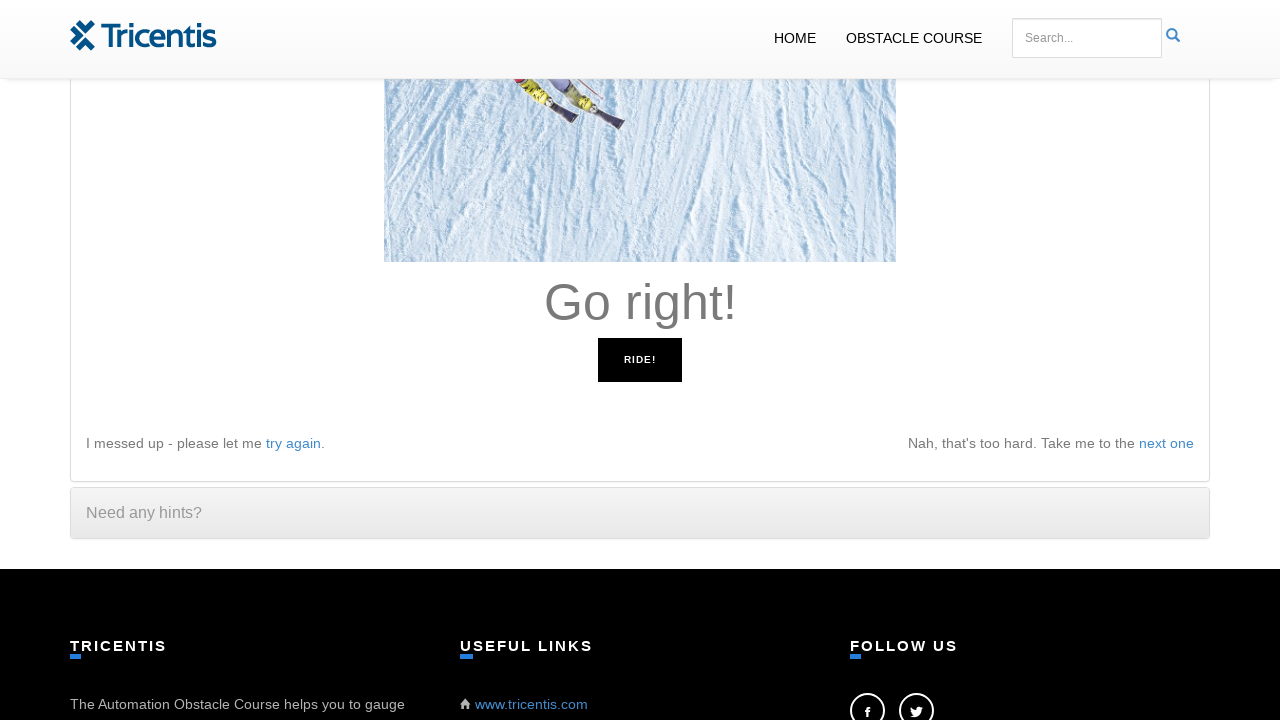

Pressed ArrowLeft key as instructed
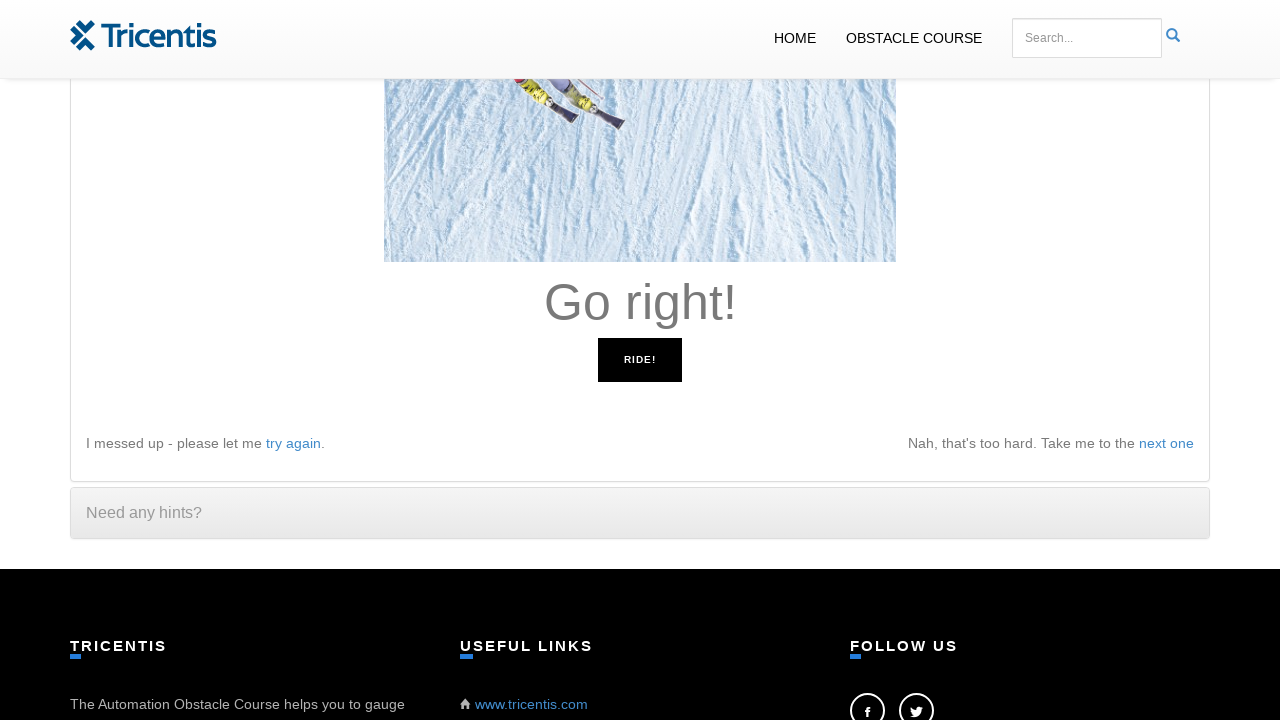

Waited 100ms before next action
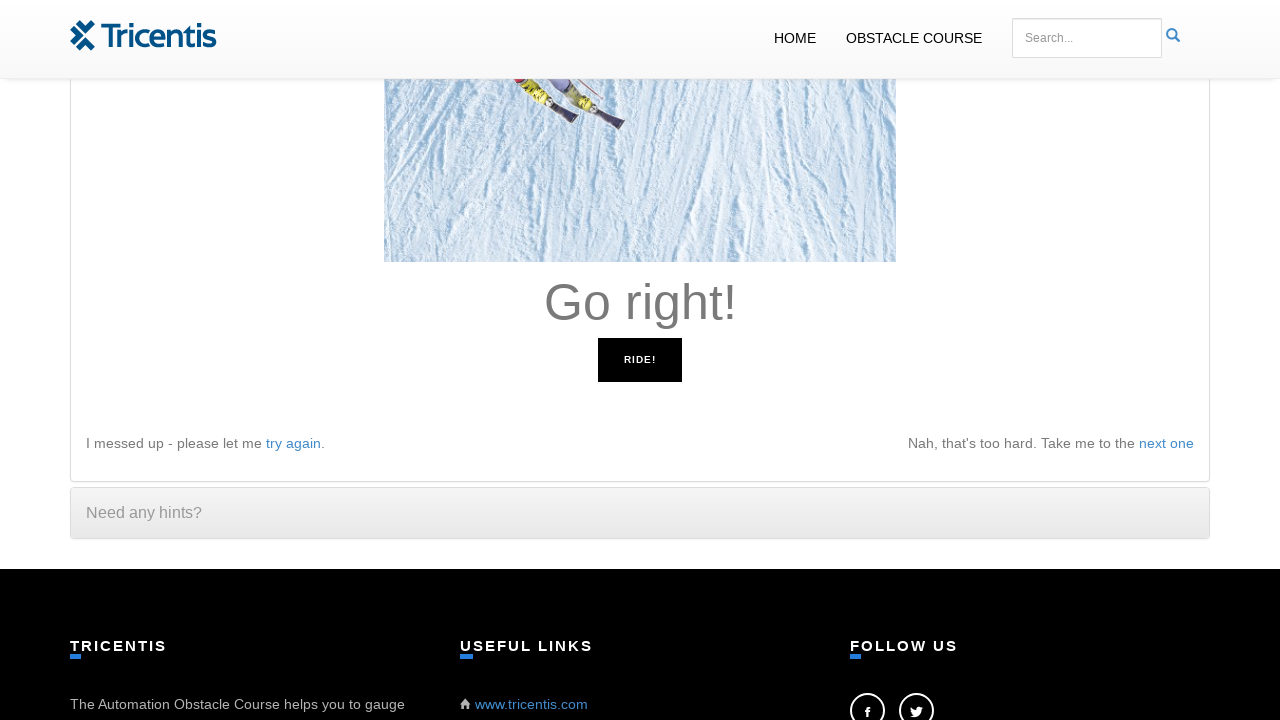

Read instruction: 'Go right!'
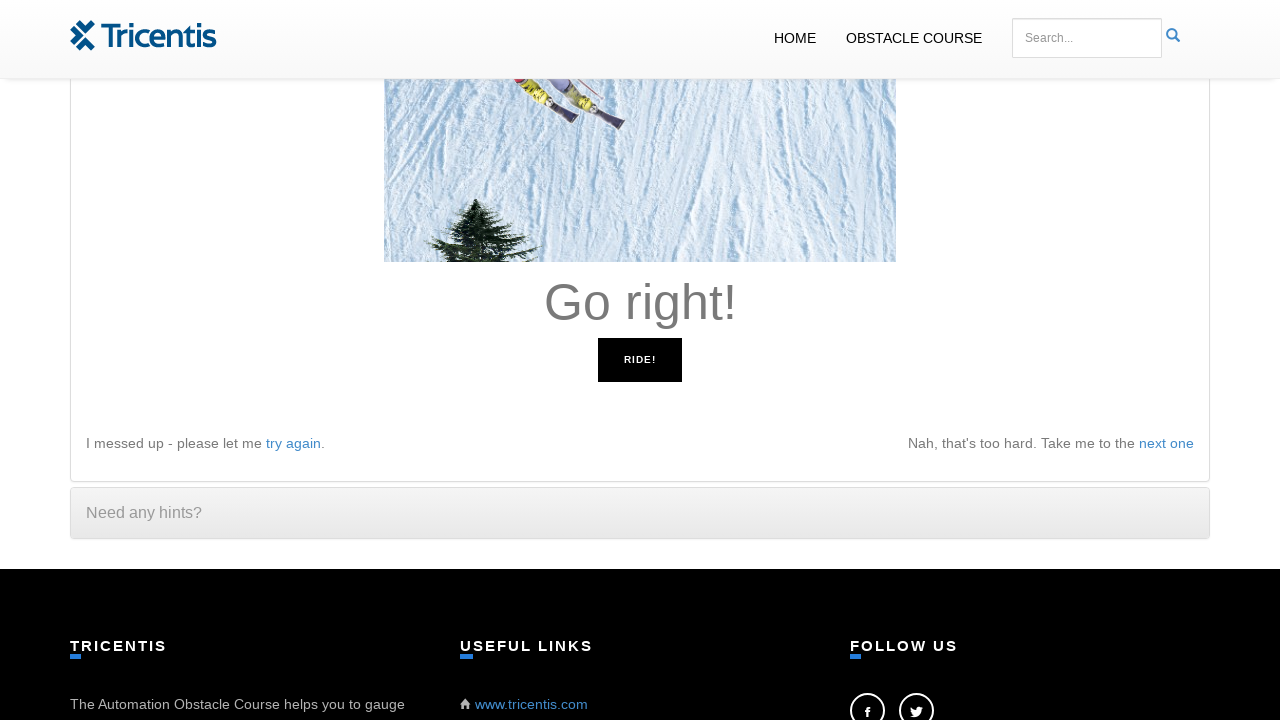

Pressed ArrowRight key as instructed
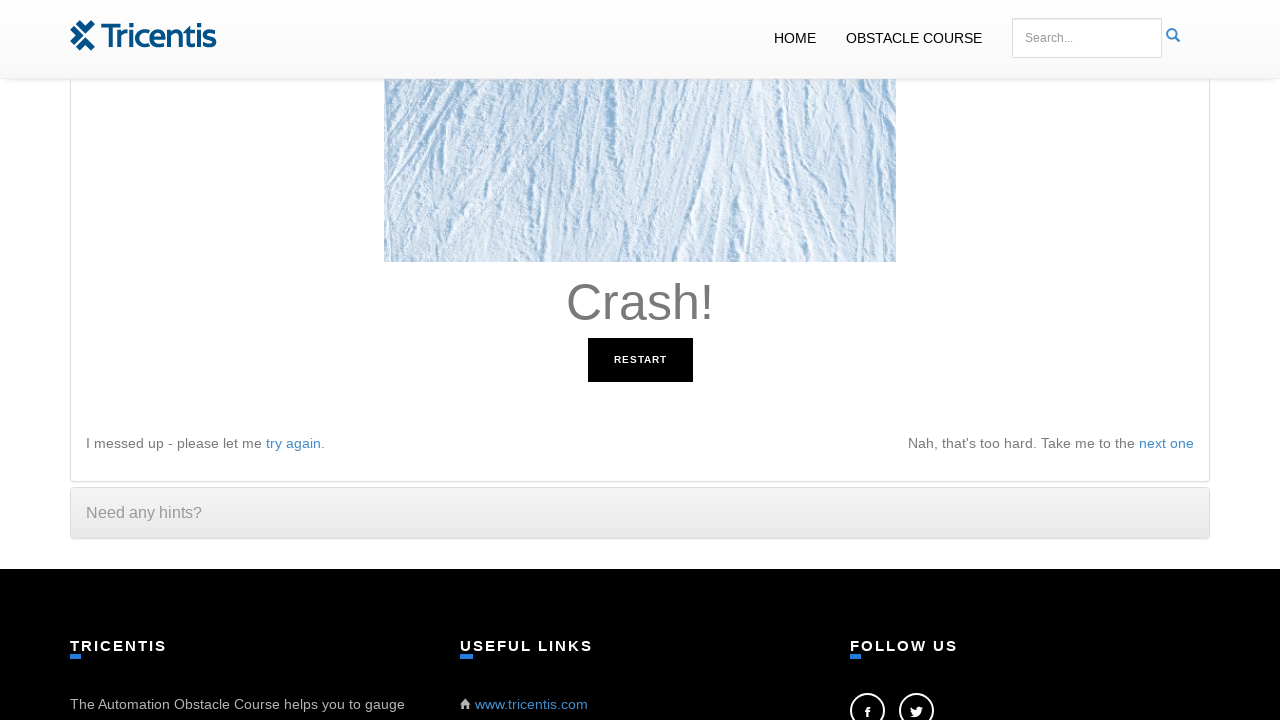

Waited 100ms before next action
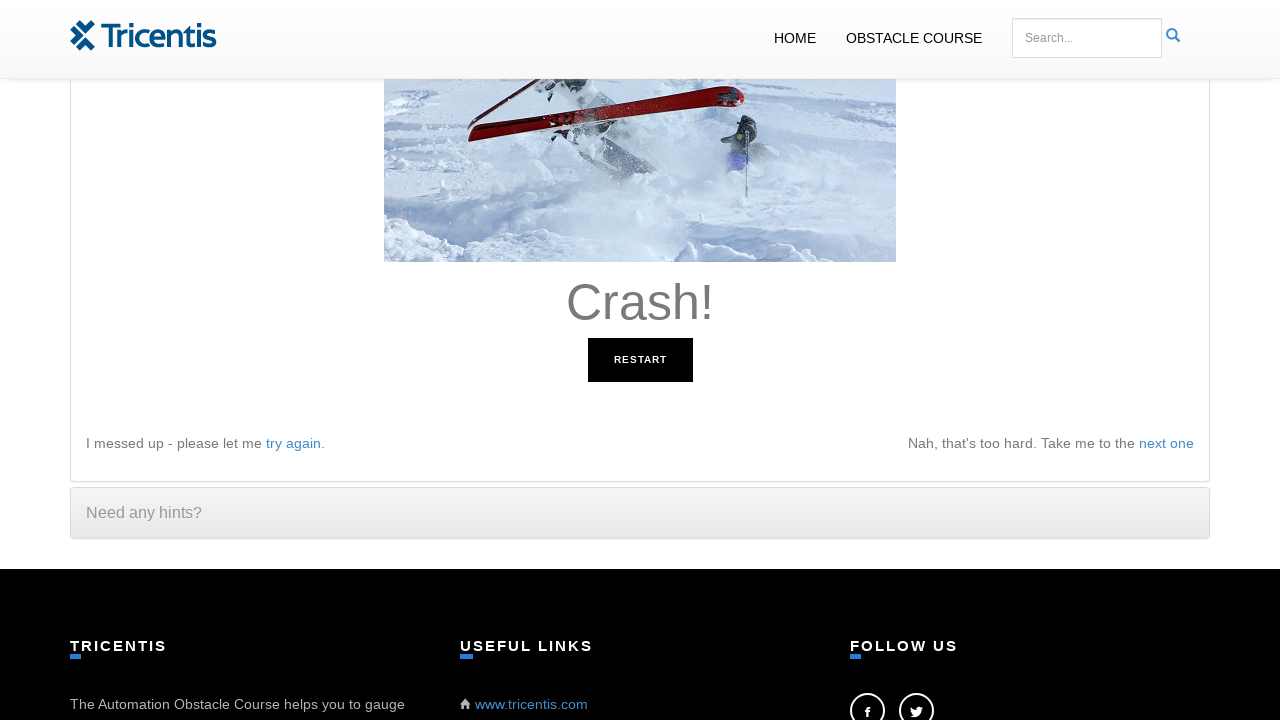

Read instruction: 'Crash!'
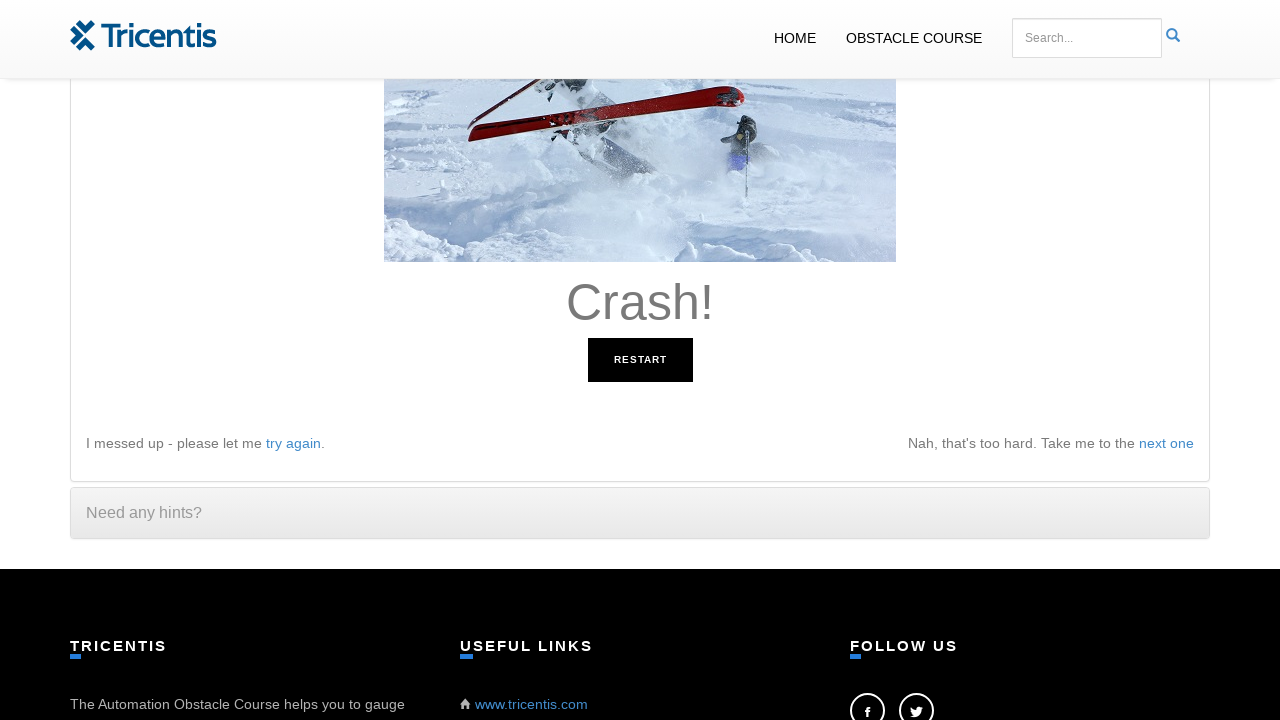

Crashed! Clicked start button to restart at (640, 360) on #start
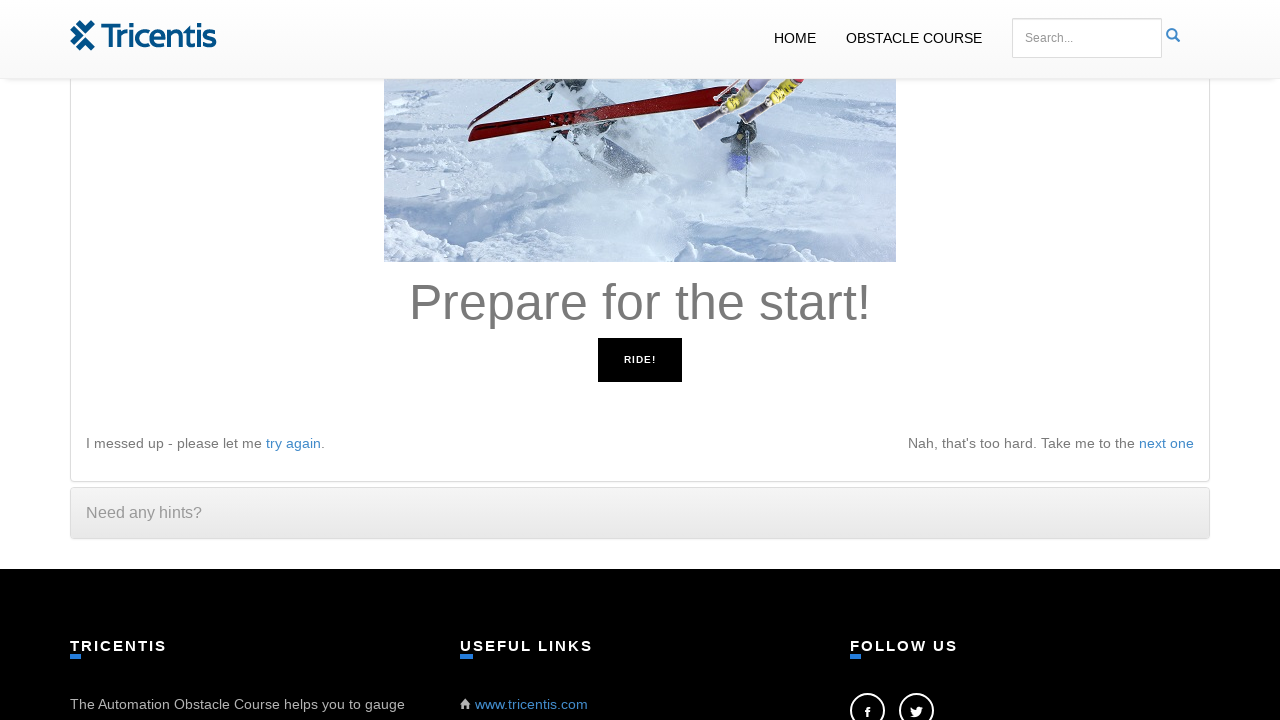

Waited 100ms before next action
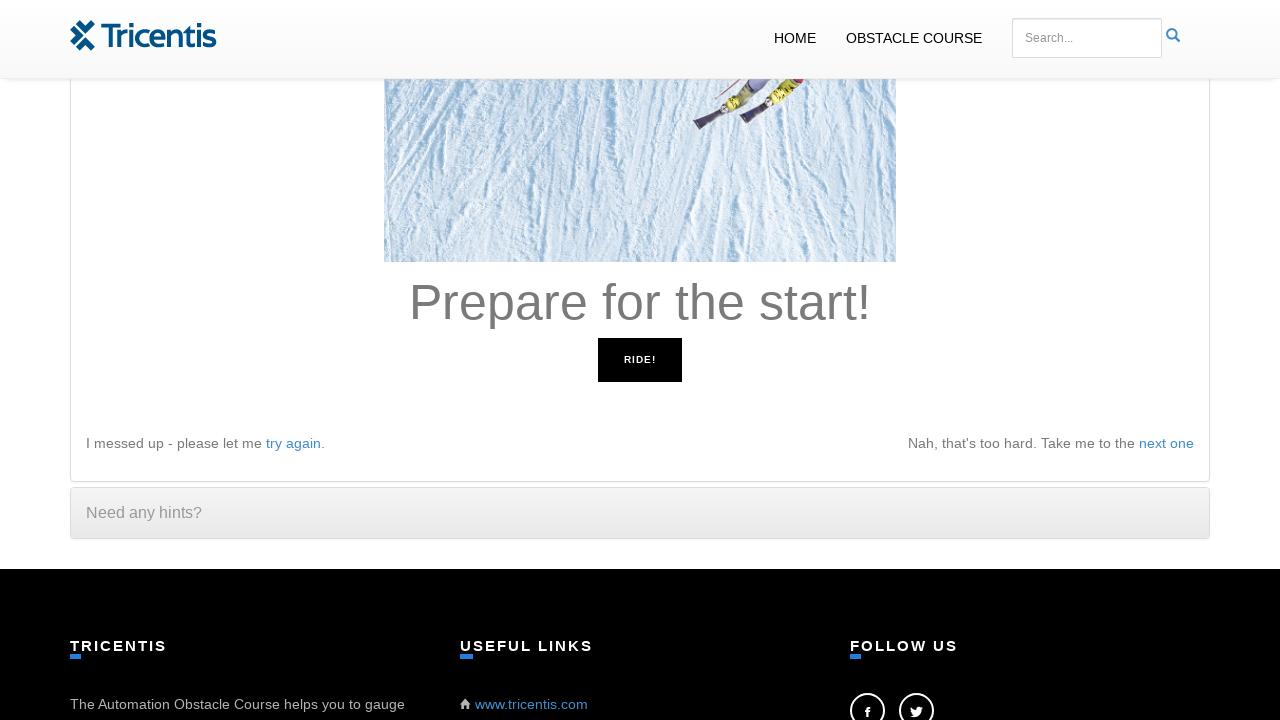

Read instruction: 'Prepare for the start!'
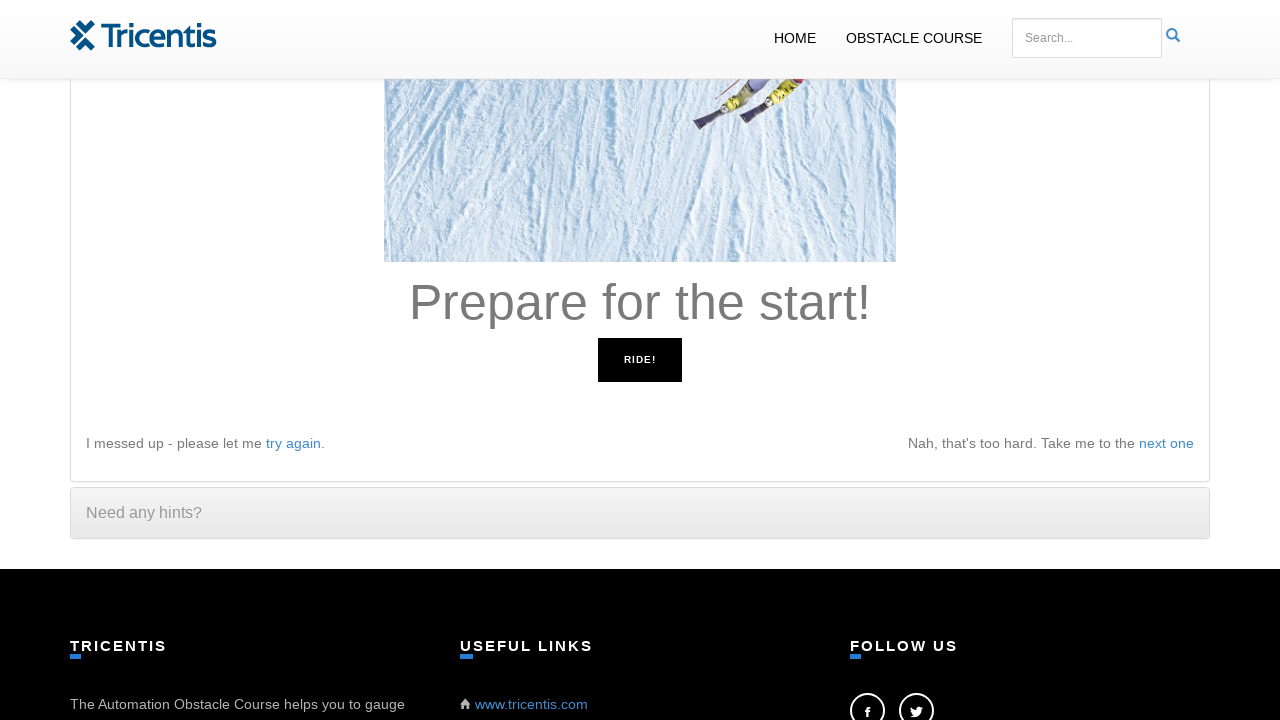

Waited 100ms before next action
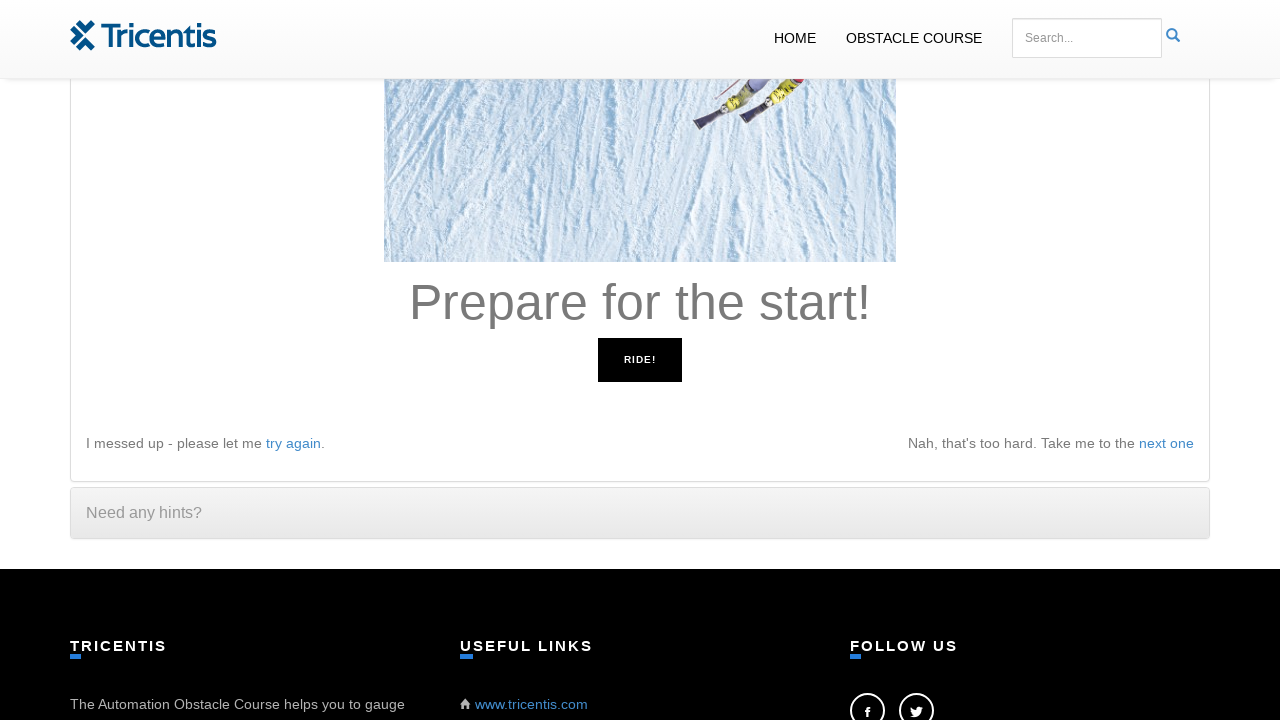

Read instruction: 'Prepare for the start!'
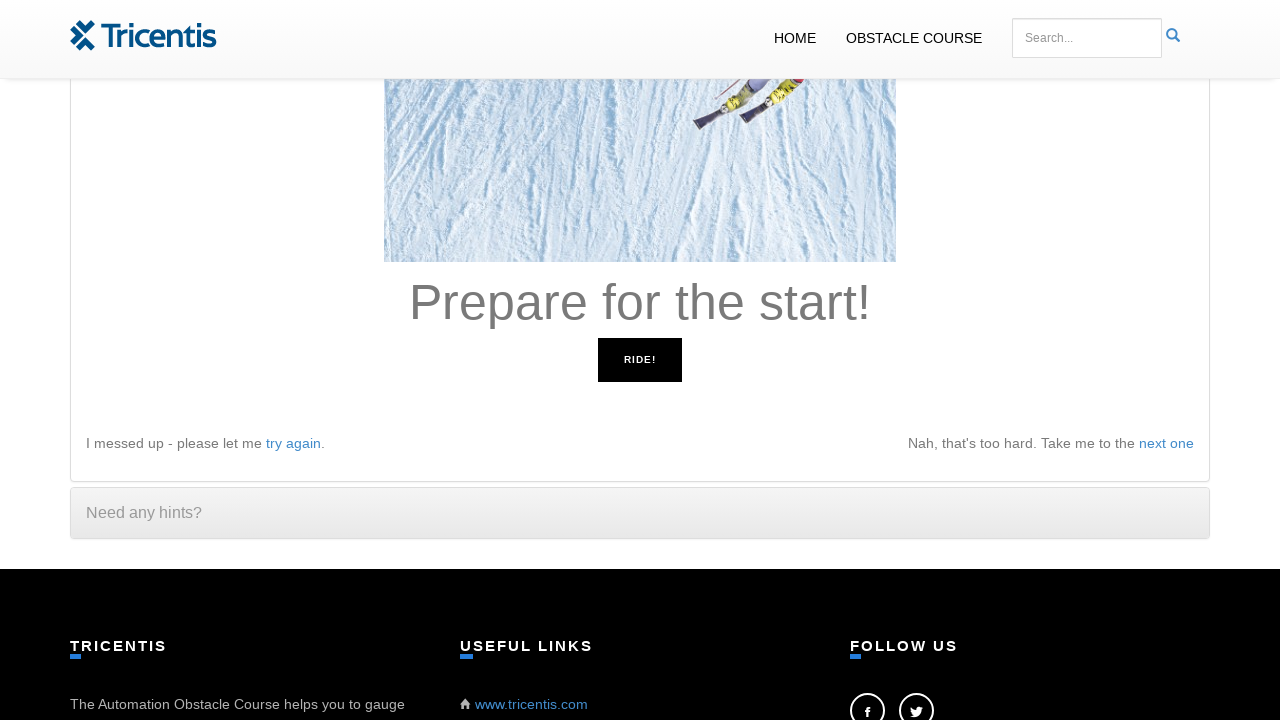

Waited 100ms before next action
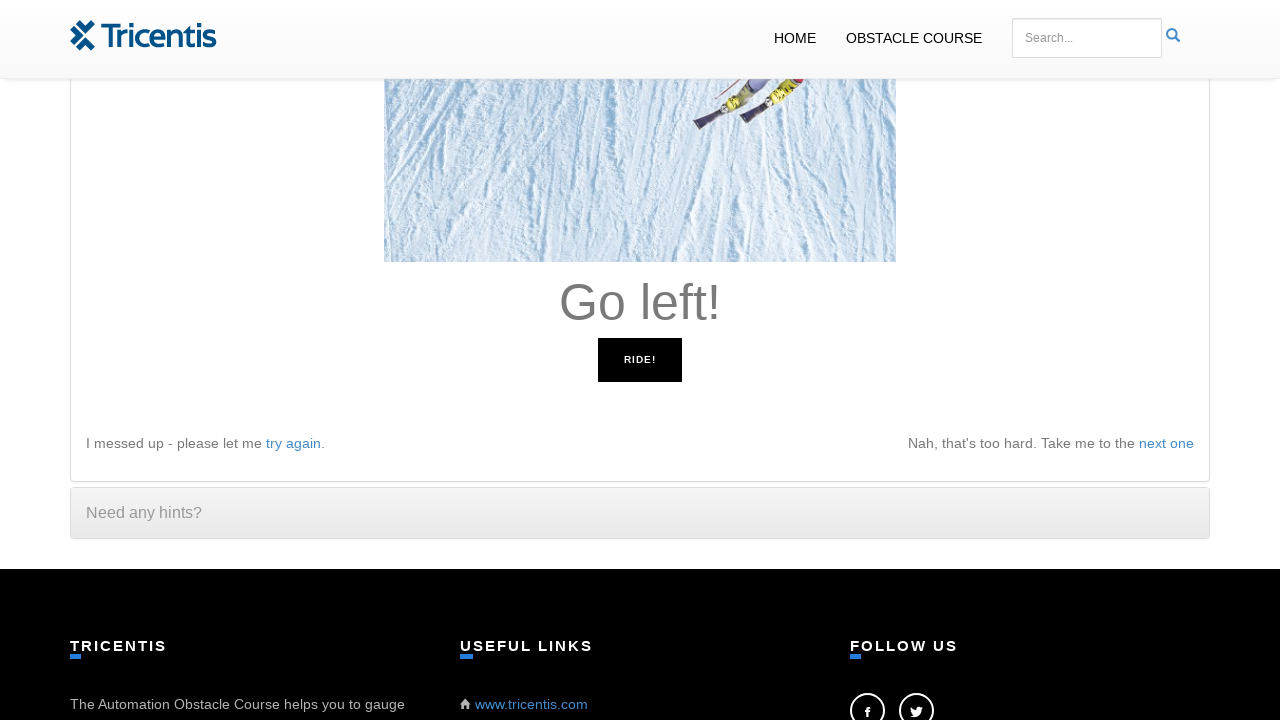

Read instruction: 'Go left!'
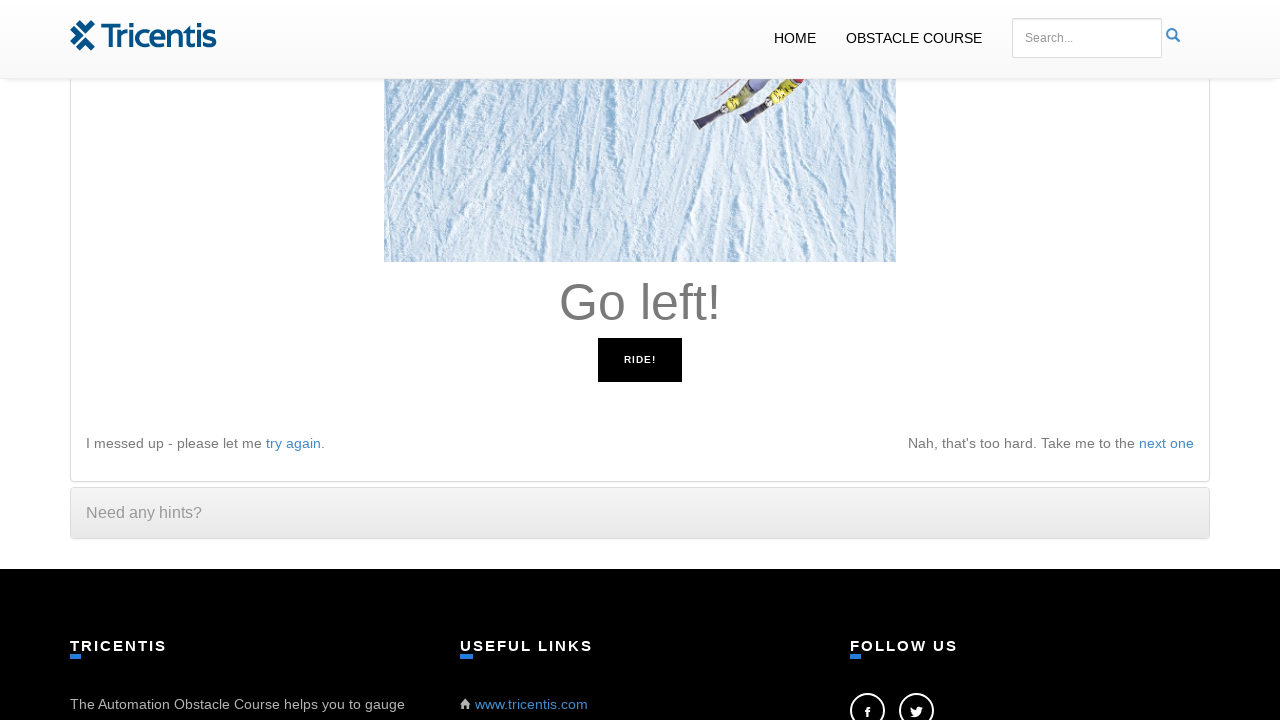

Pressed ArrowLeft key as instructed
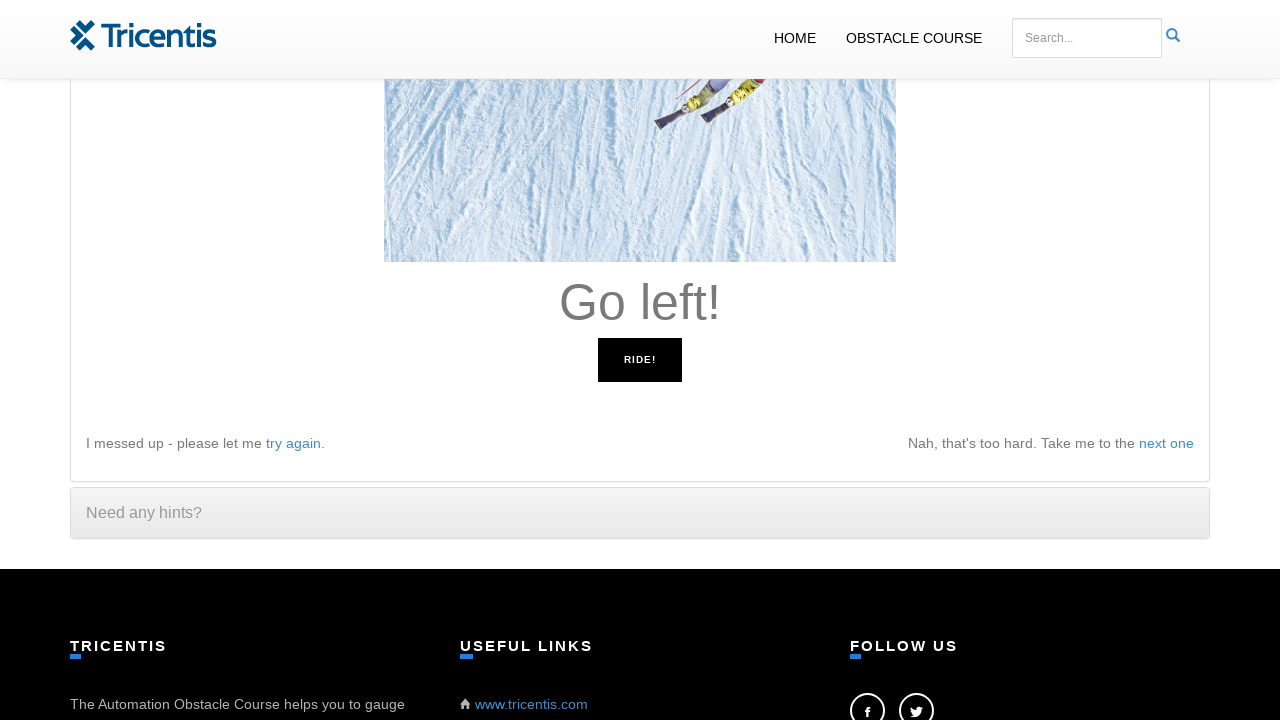

Waited 100ms before next action
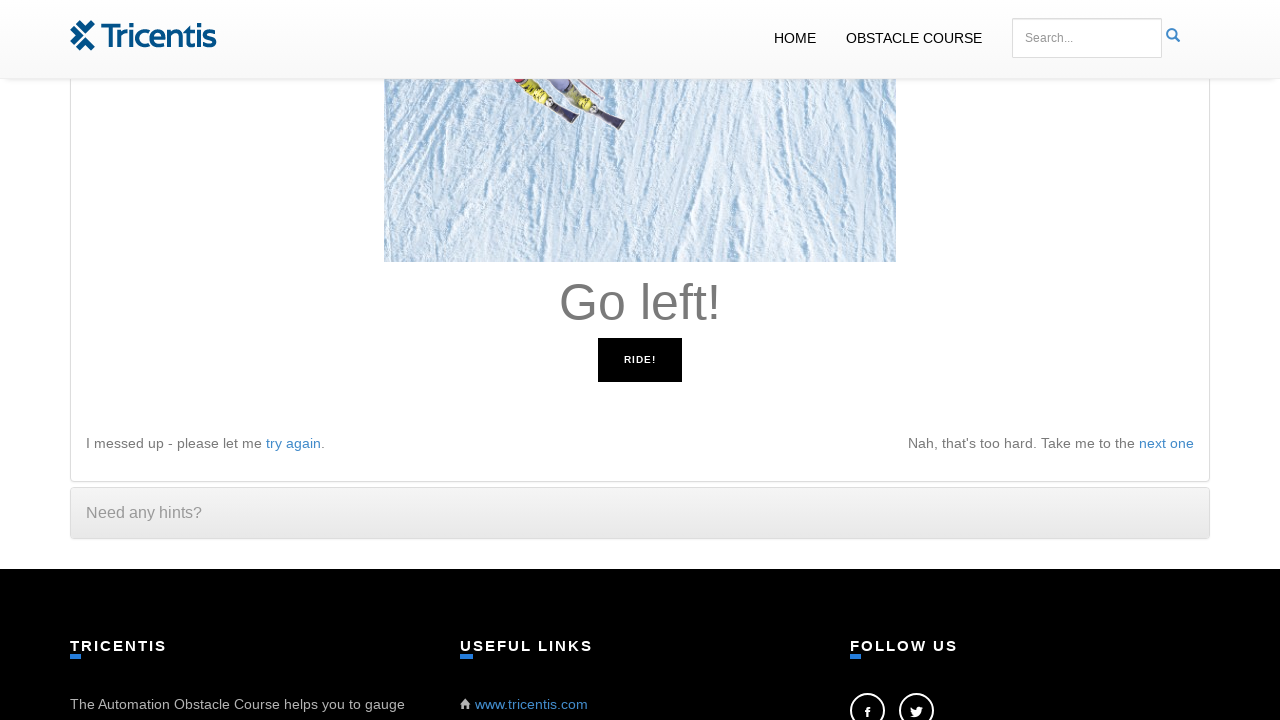

Read instruction: 'Go right!'
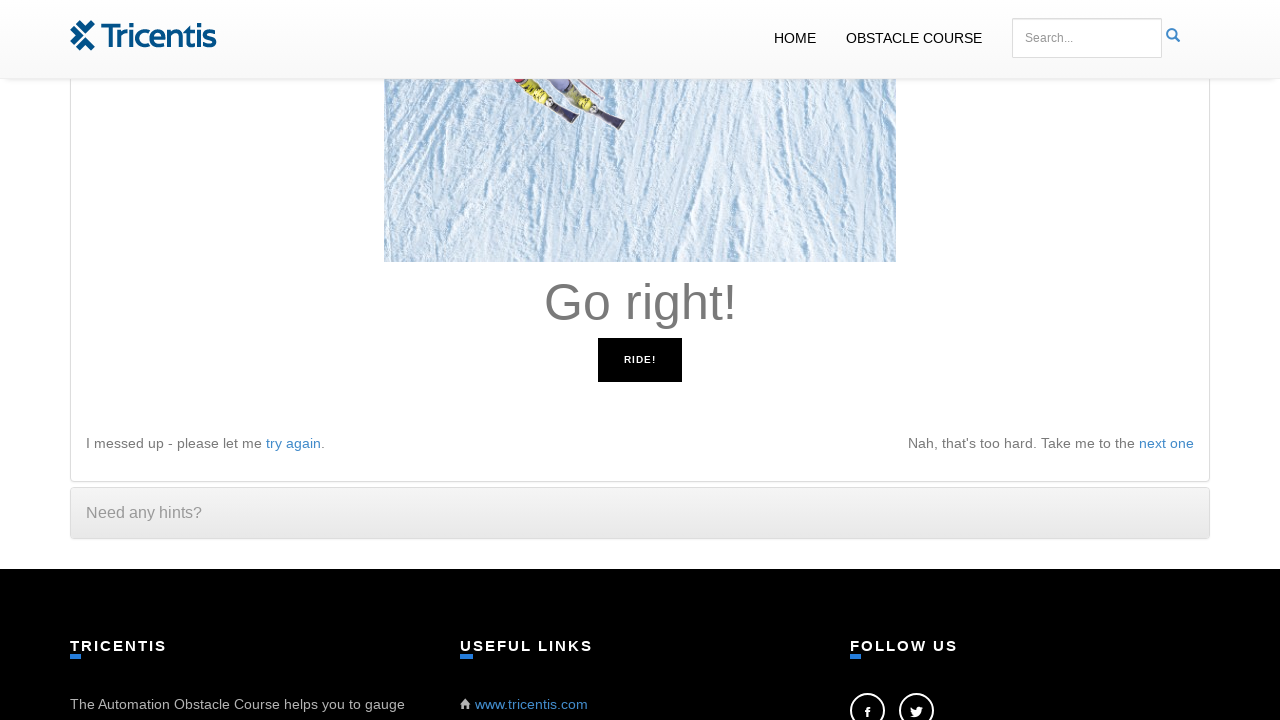

Pressed ArrowRight key as instructed
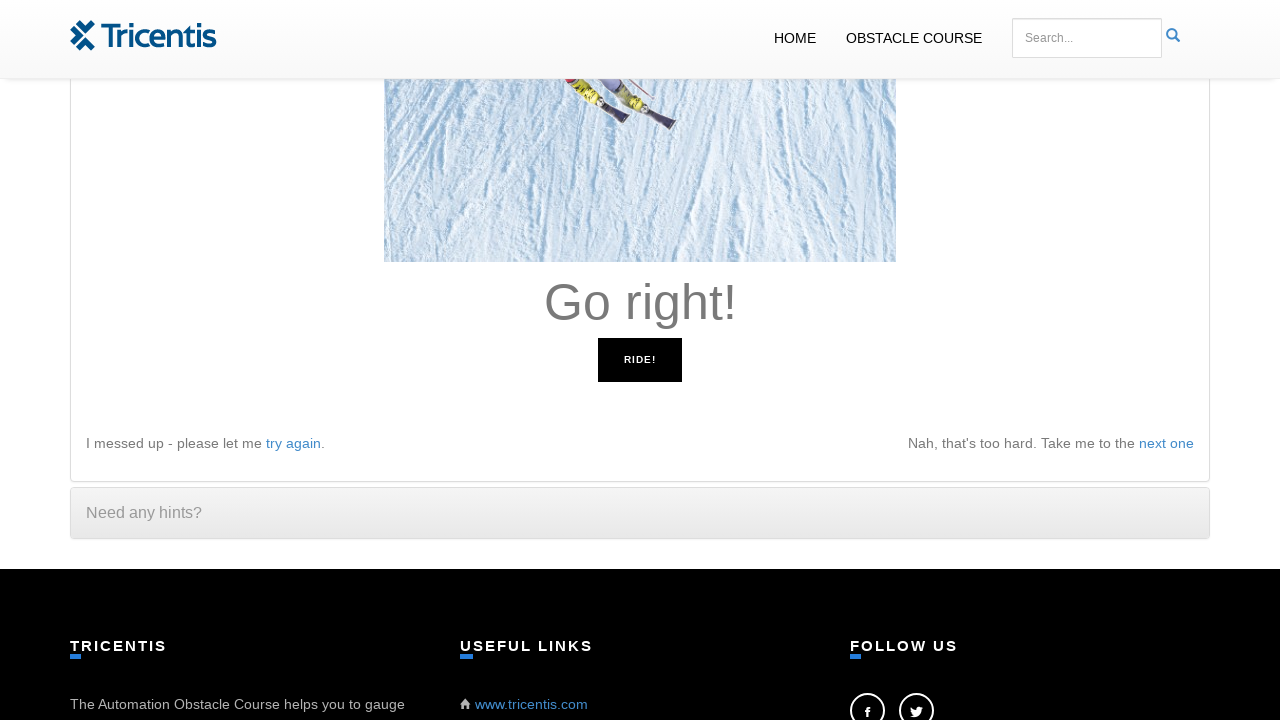

Waited 100ms before next action
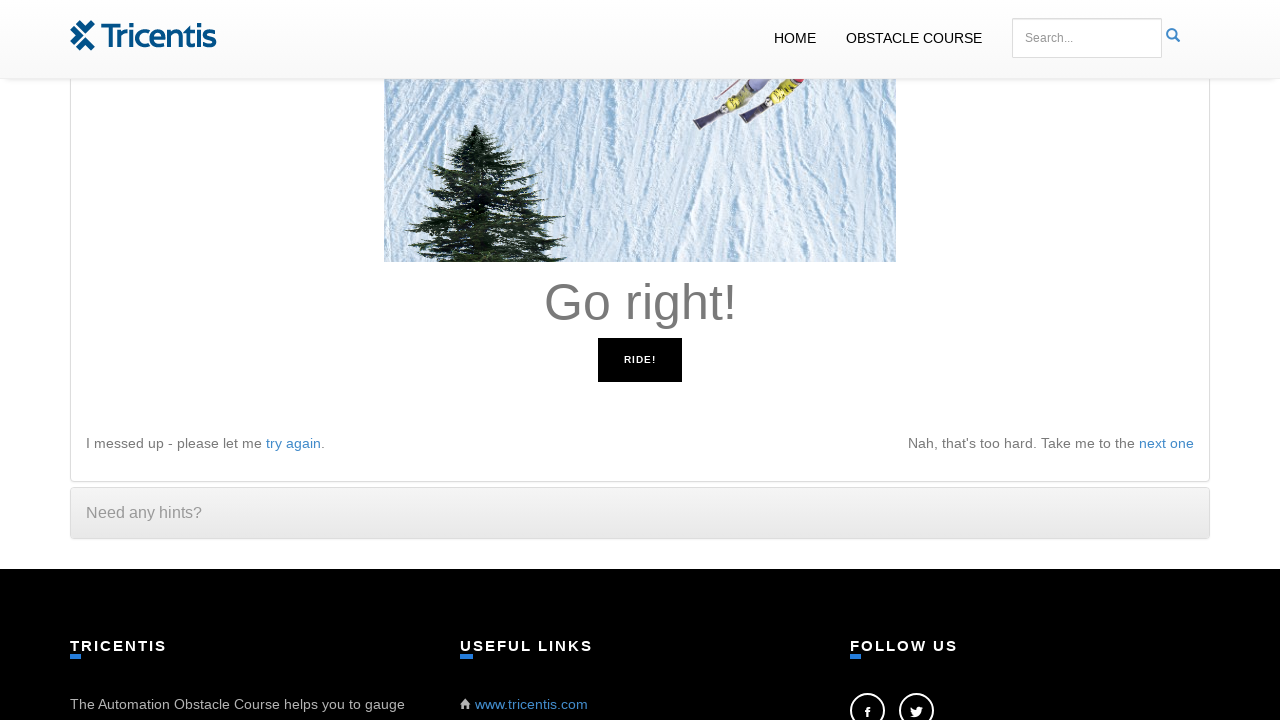

Read instruction: 'Go right!'
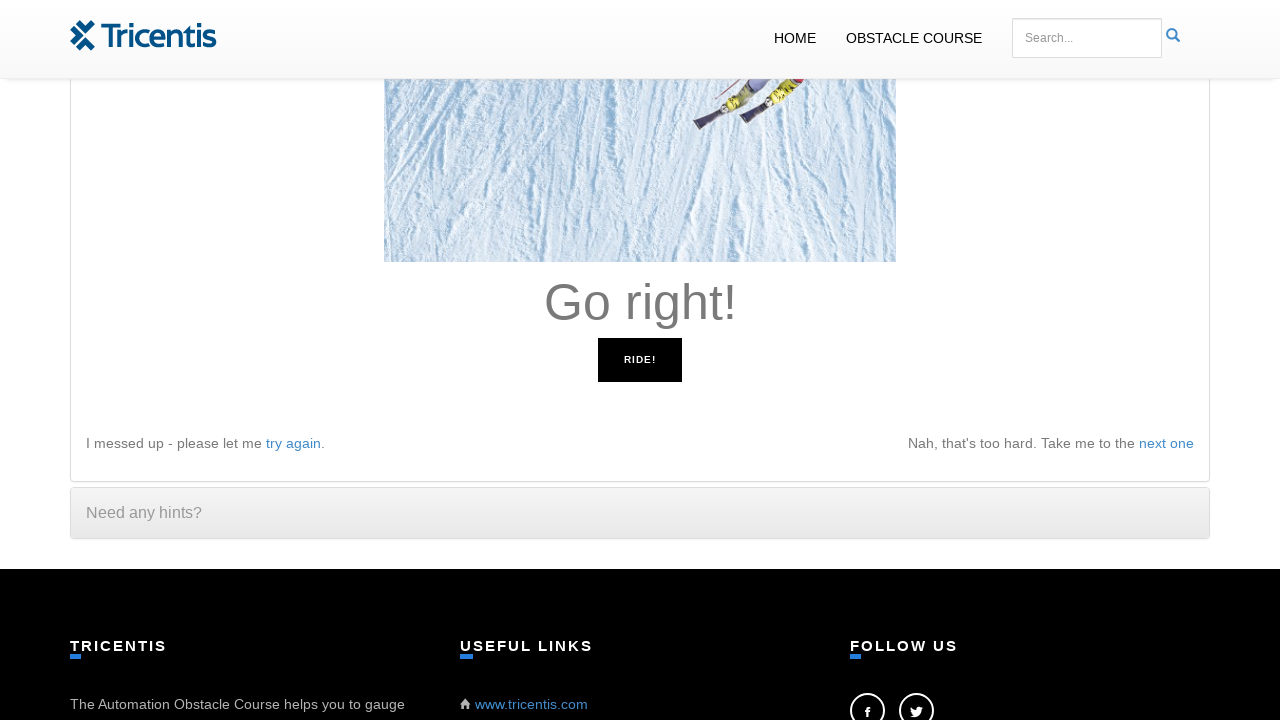

Pressed ArrowRight key as instructed
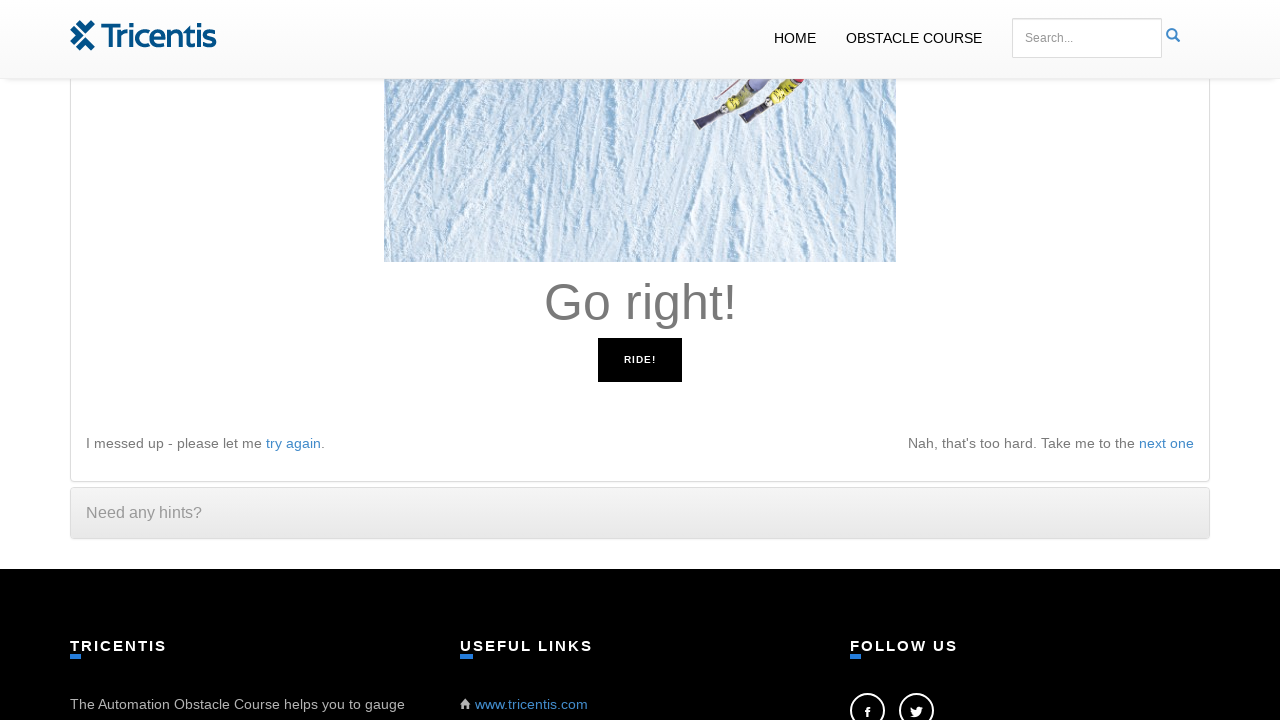

Waited 100ms before next action
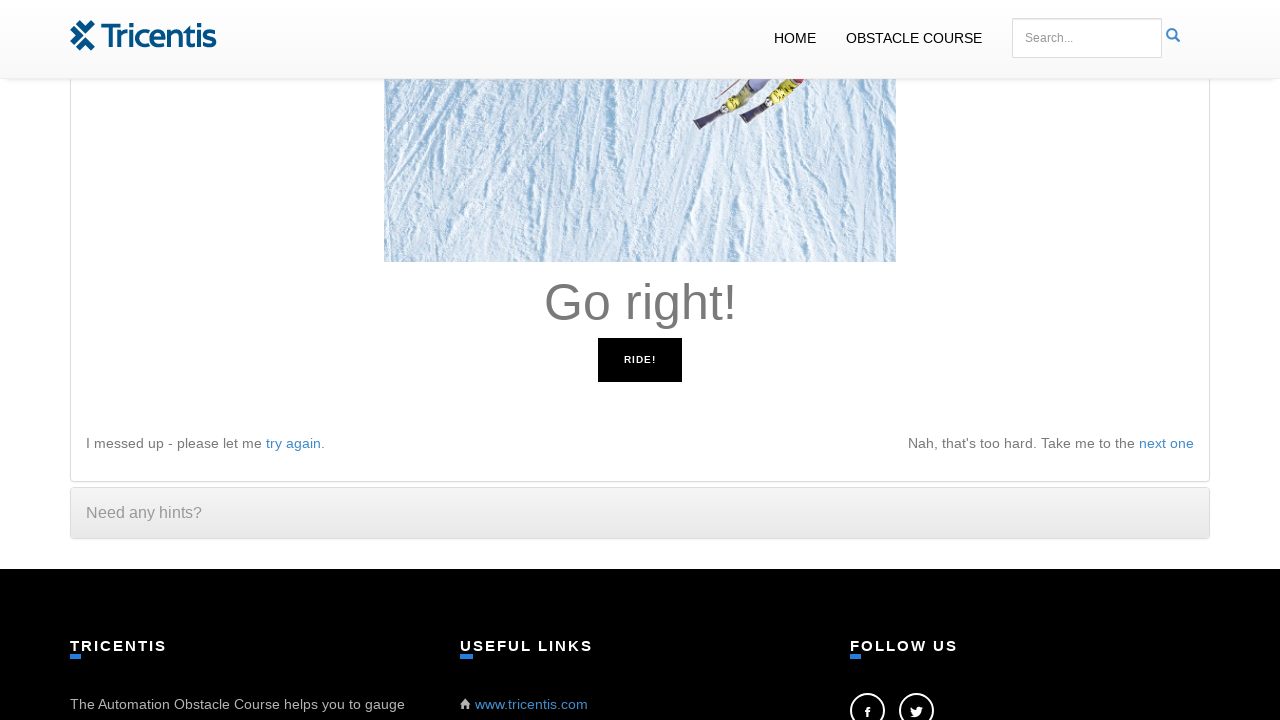

Read instruction: 'Go right!'
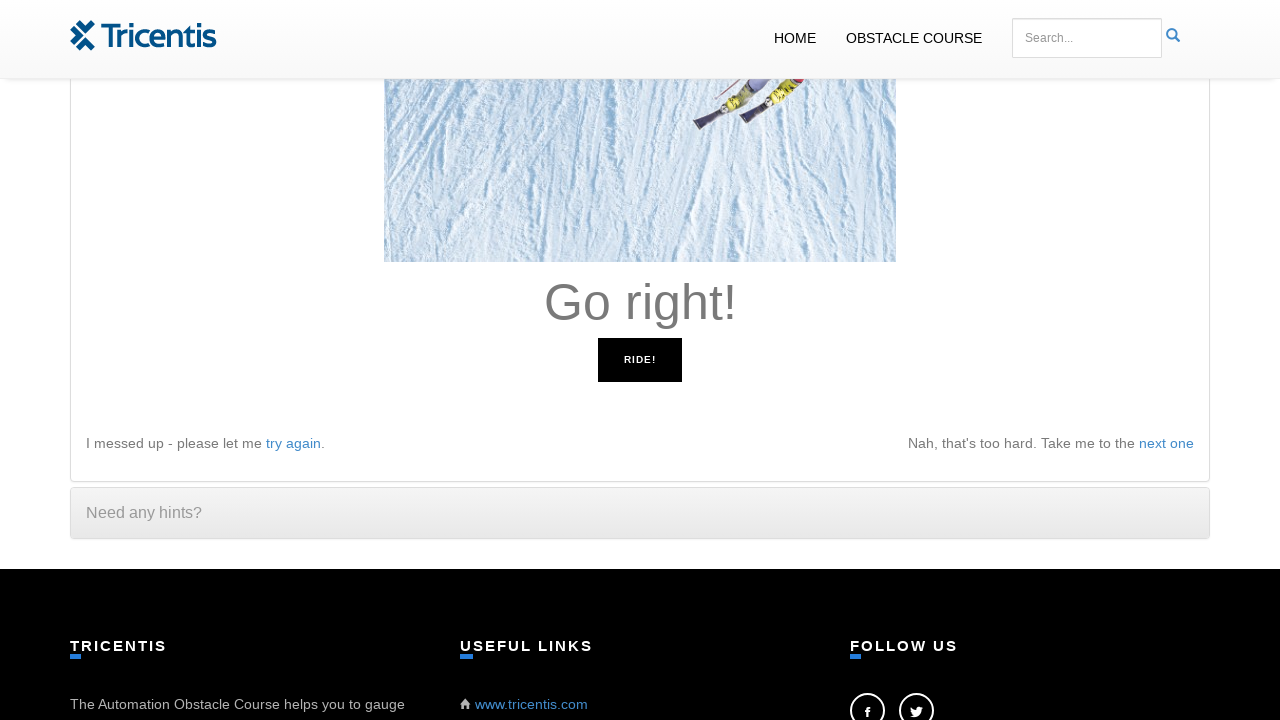

Pressed ArrowRight key as instructed
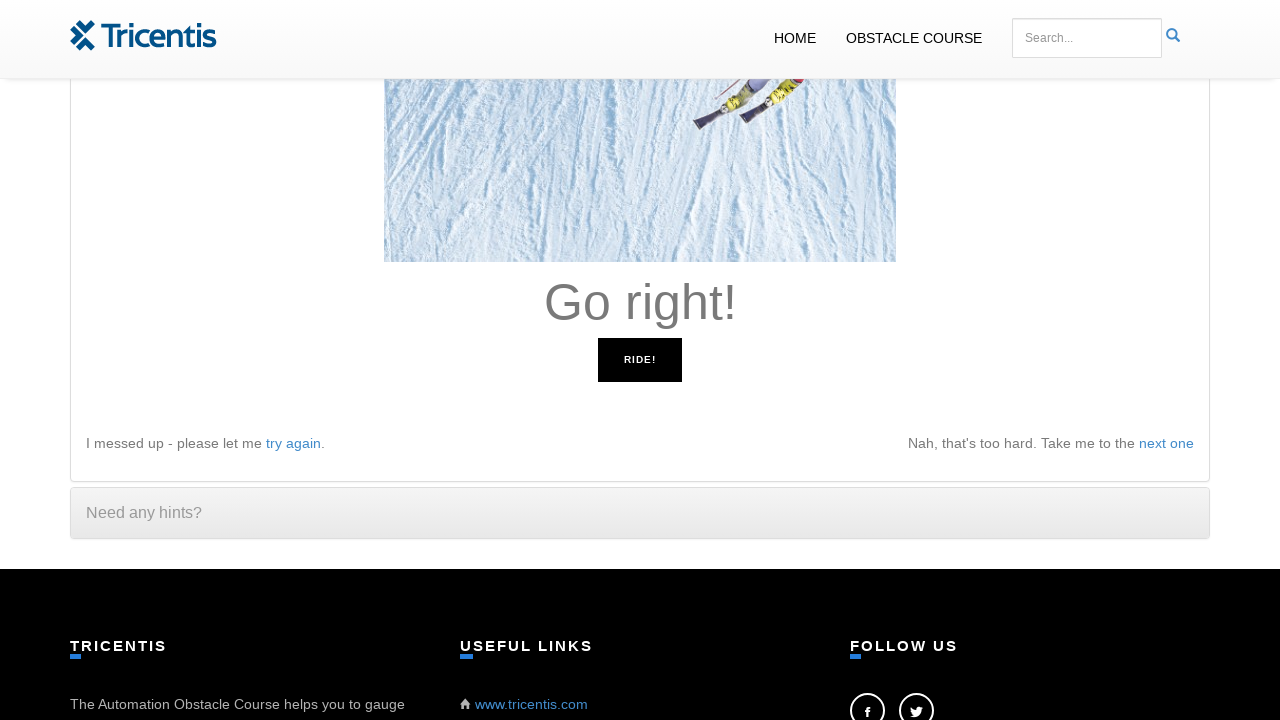

Waited 100ms before next action
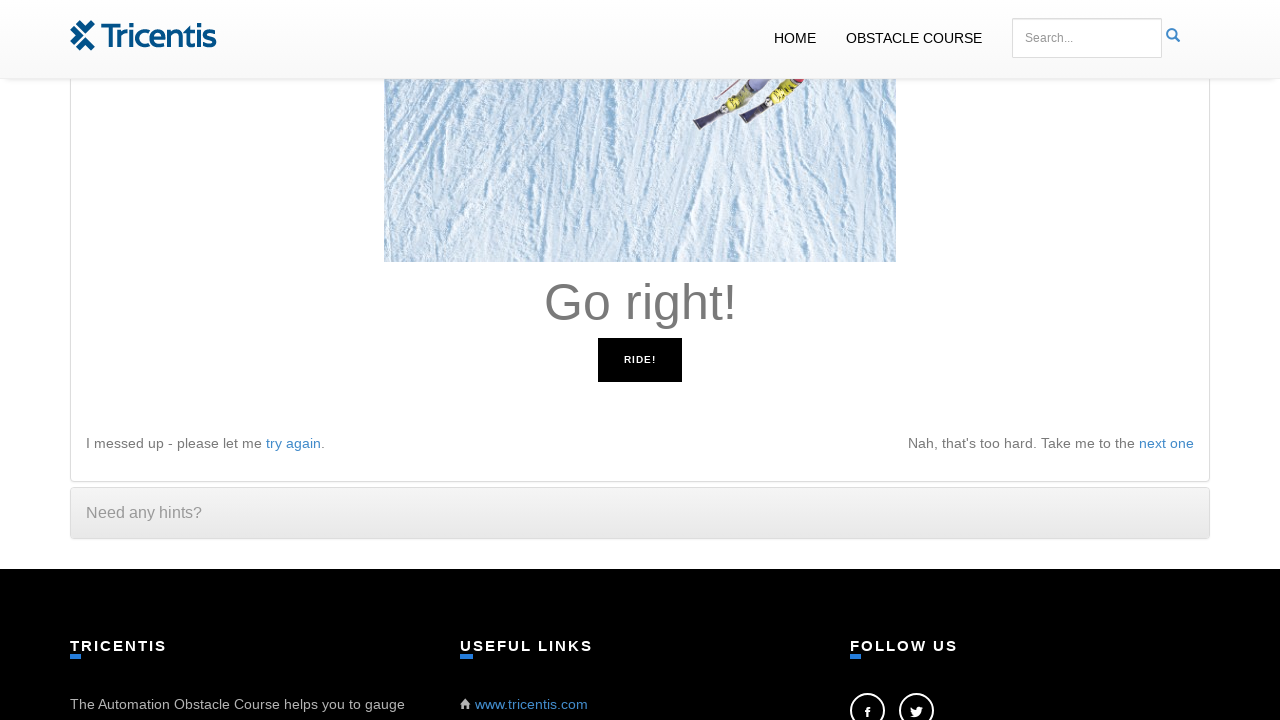

Read instruction: 'Go right!'
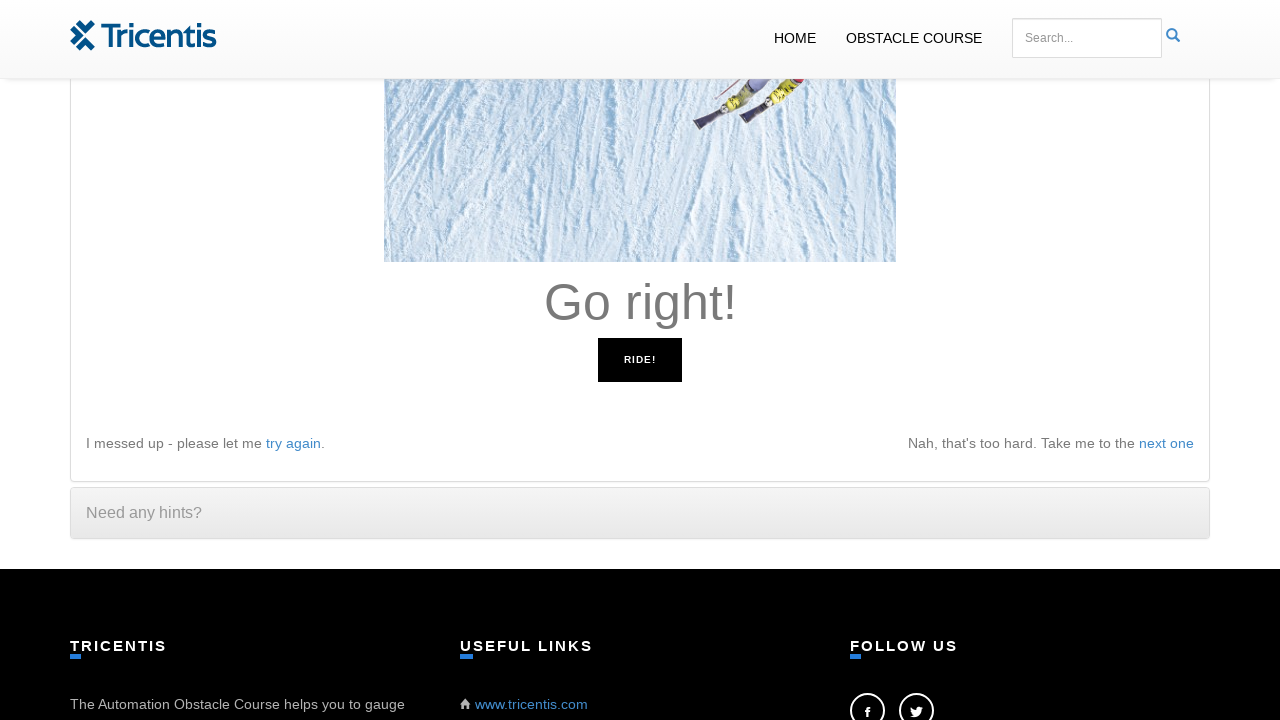

Pressed ArrowRight key as instructed
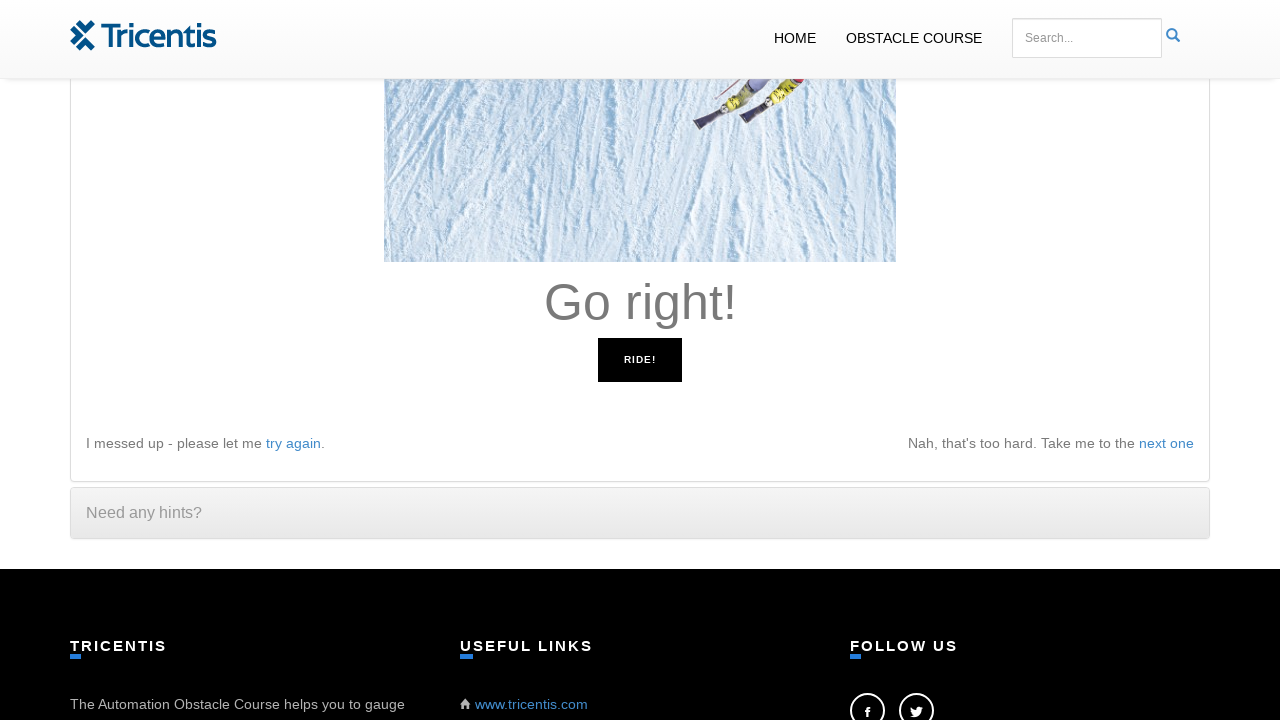

Waited 100ms before next action
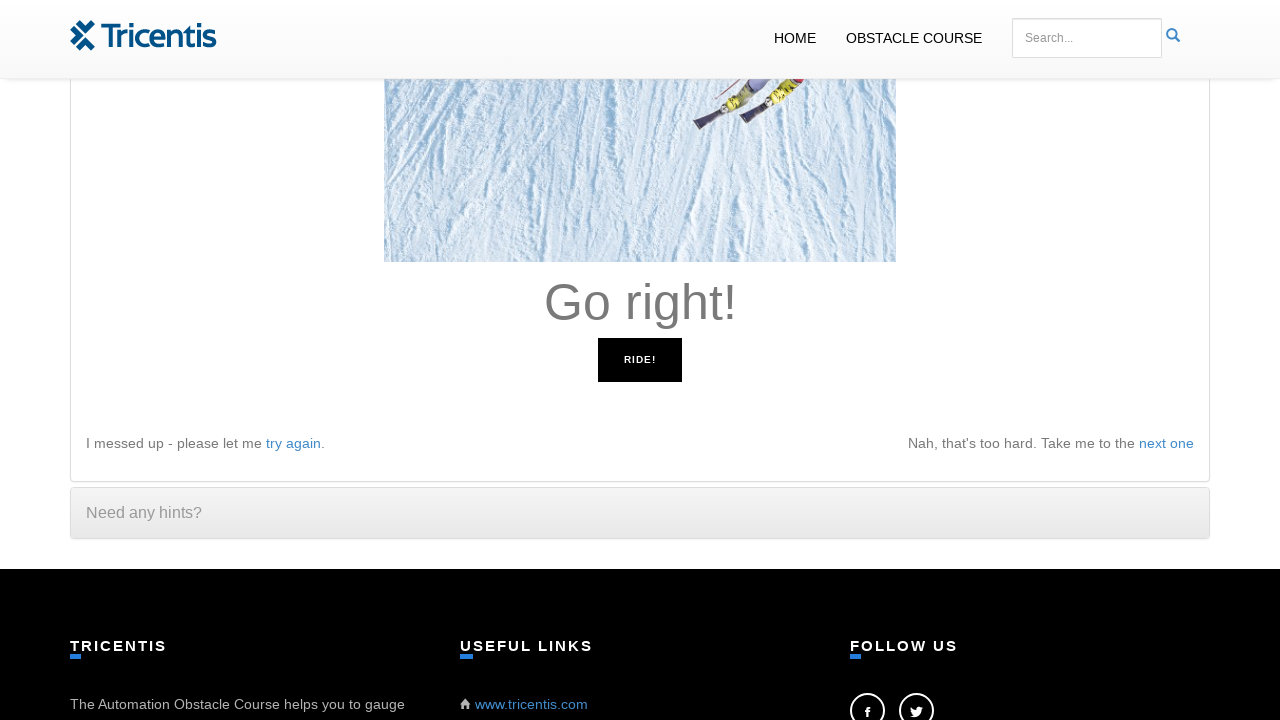

Read instruction: 'Go right!'
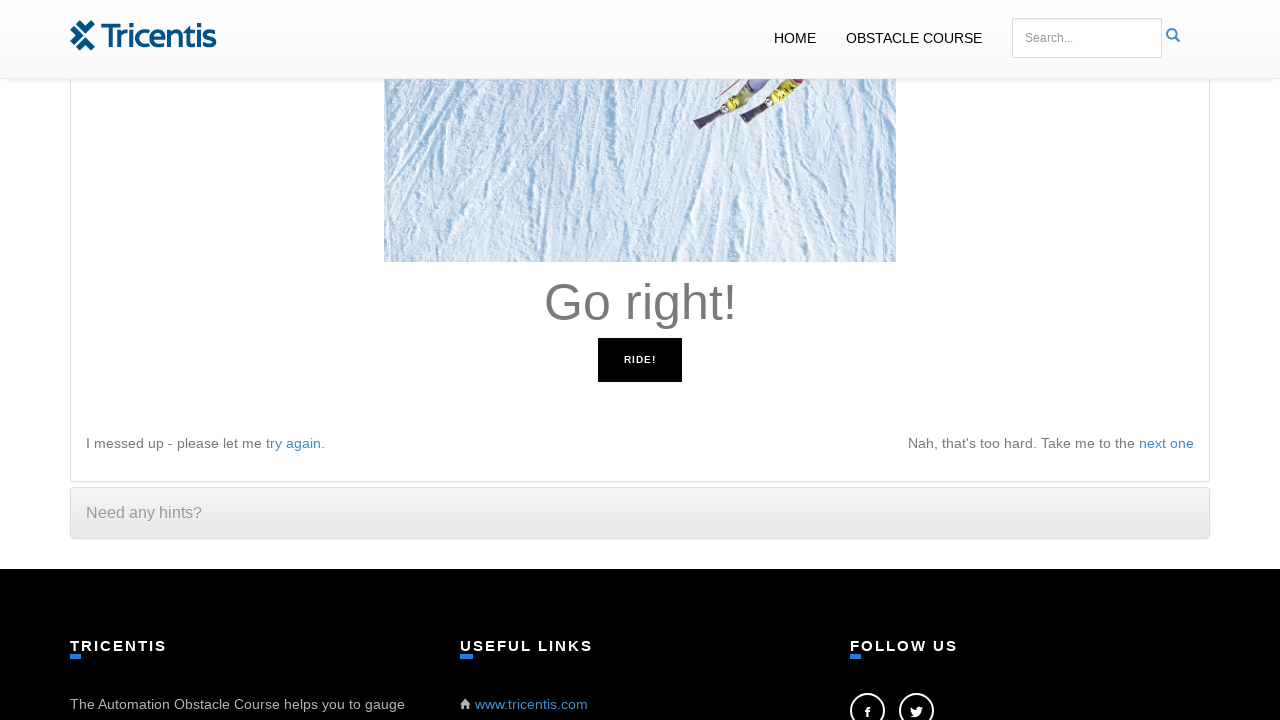

Pressed ArrowRight key as instructed
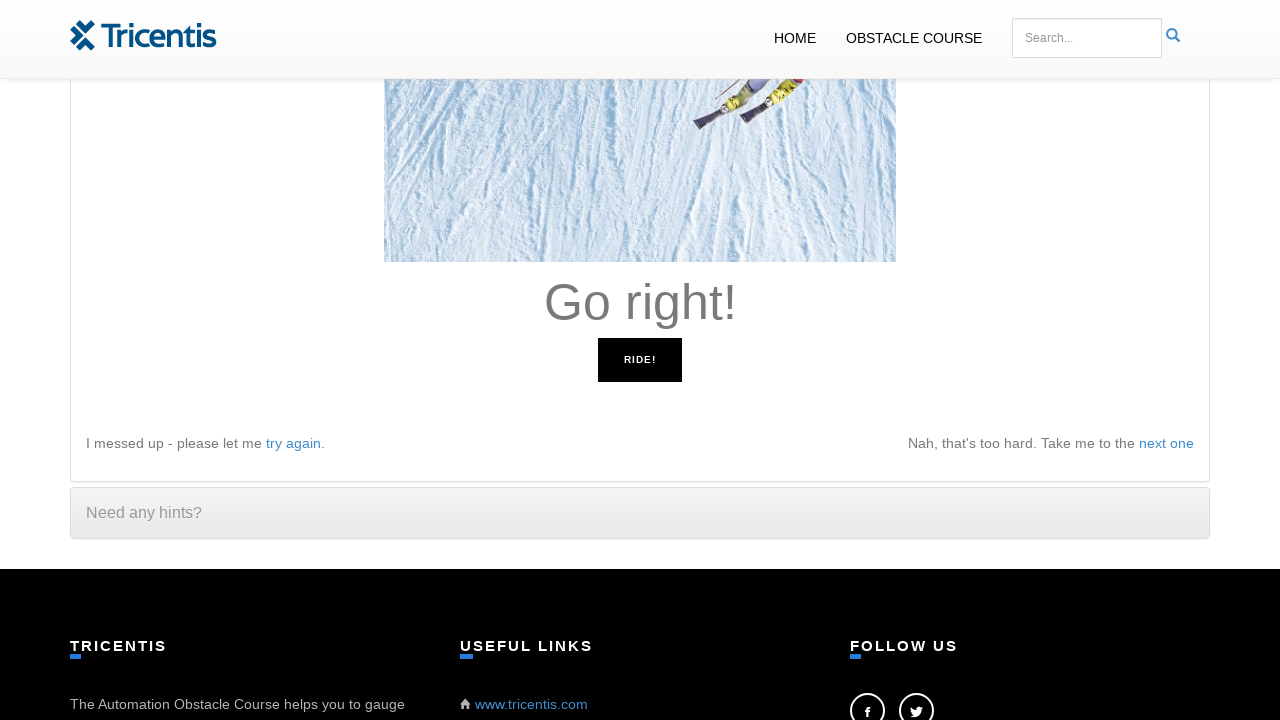

Waited 100ms before next action
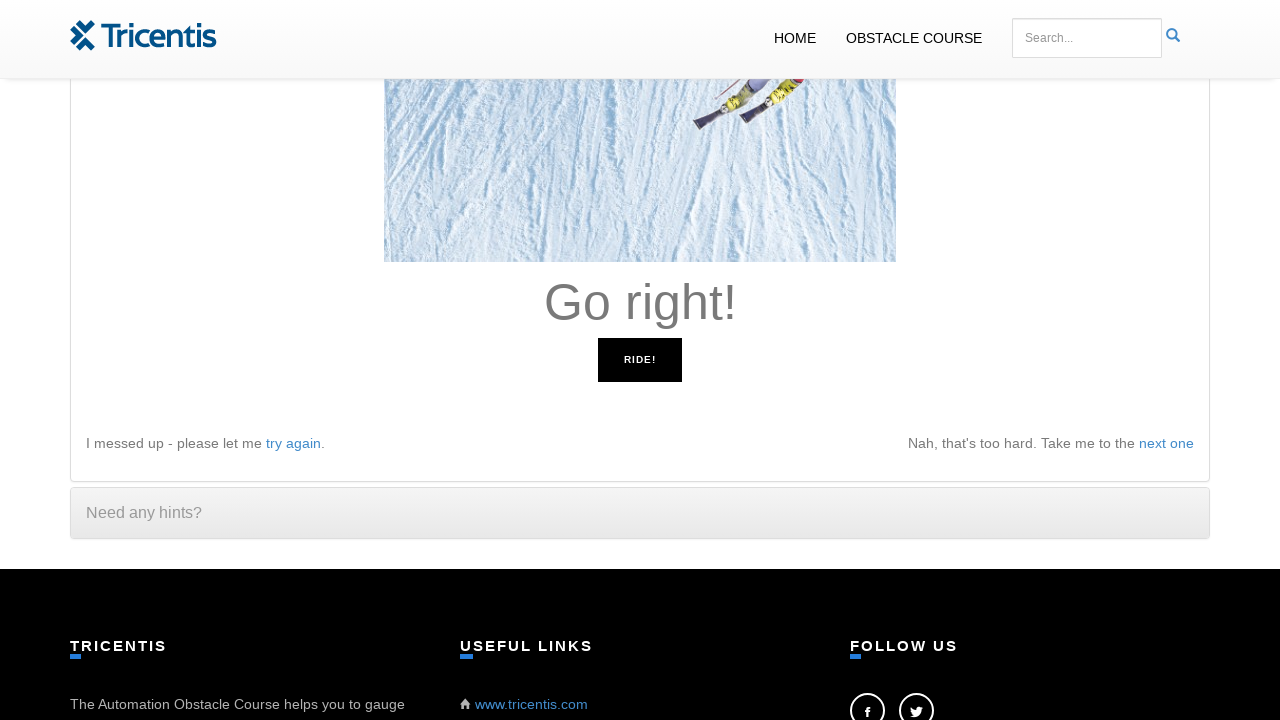

Read instruction: 'Go right!'
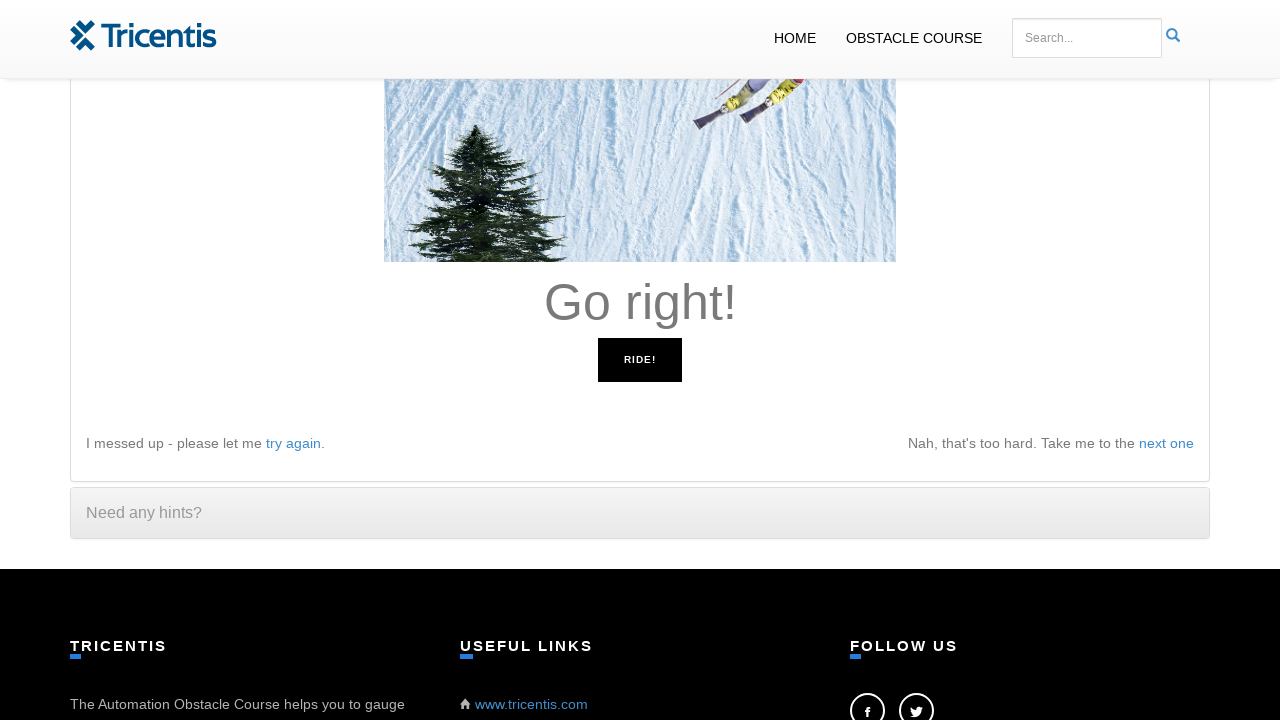

Pressed ArrowRight key as instructed
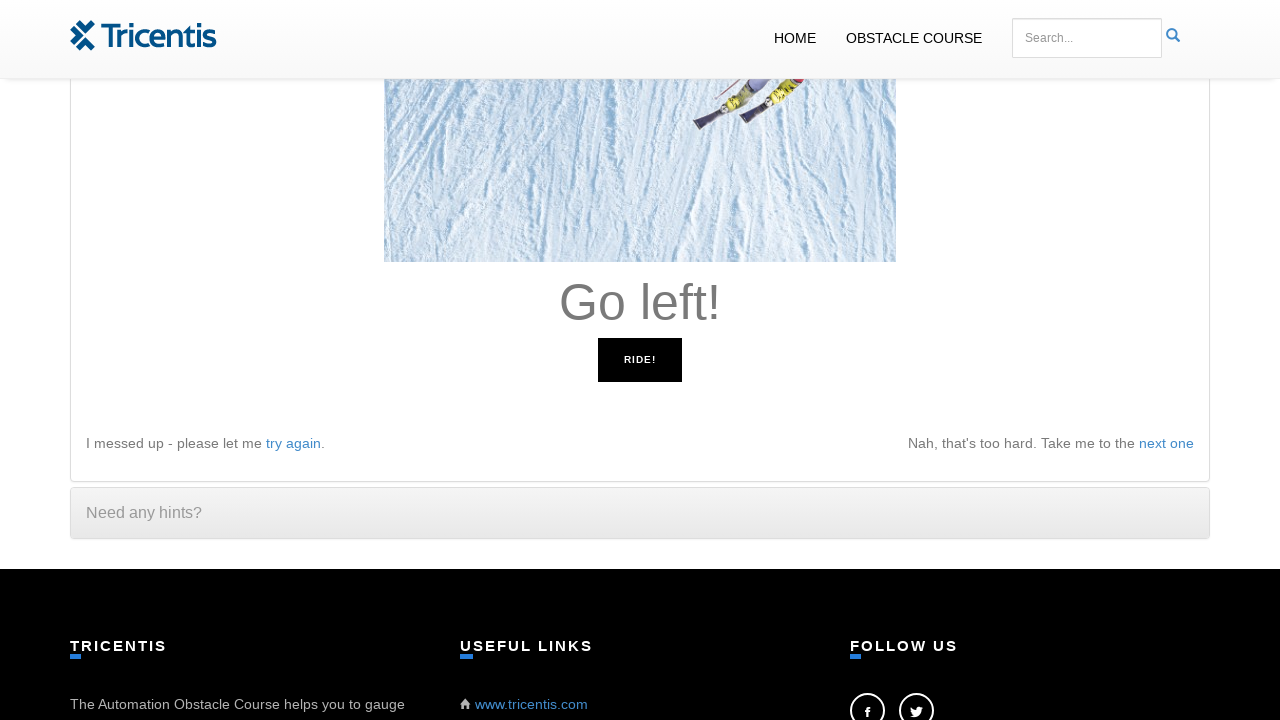

Waited 100ms before next action
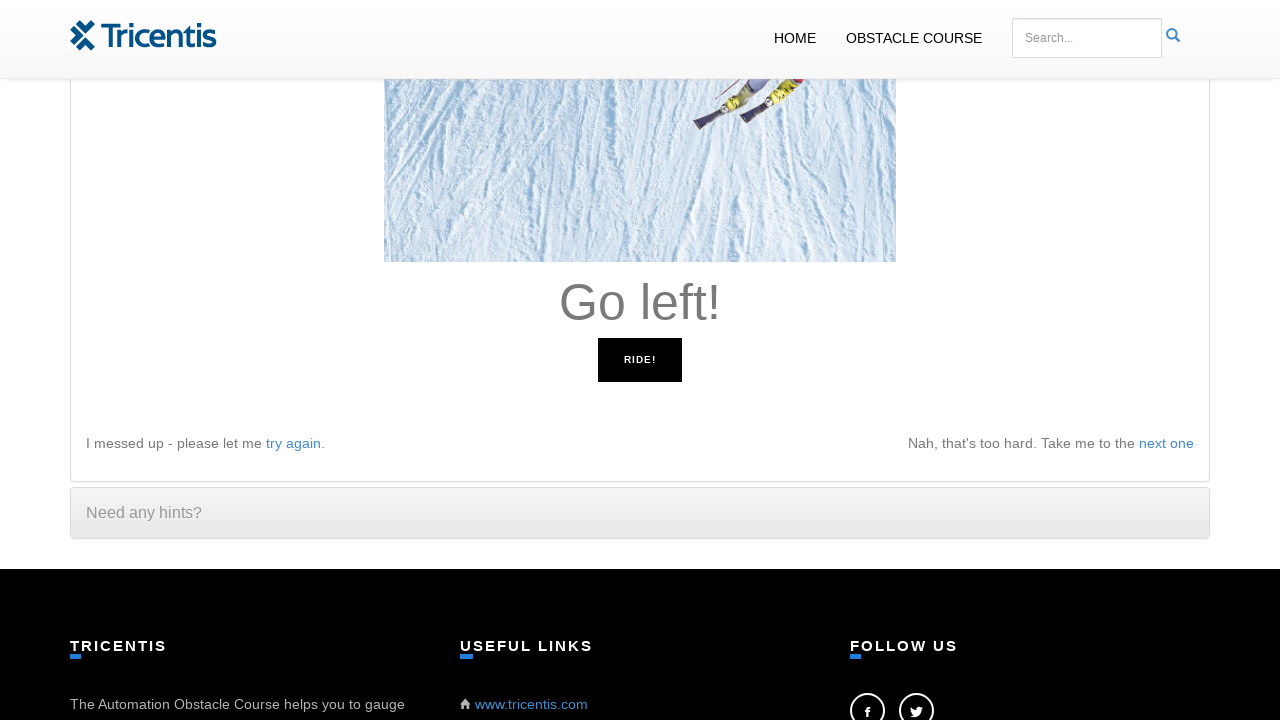

Read instruction: 'Go left!'
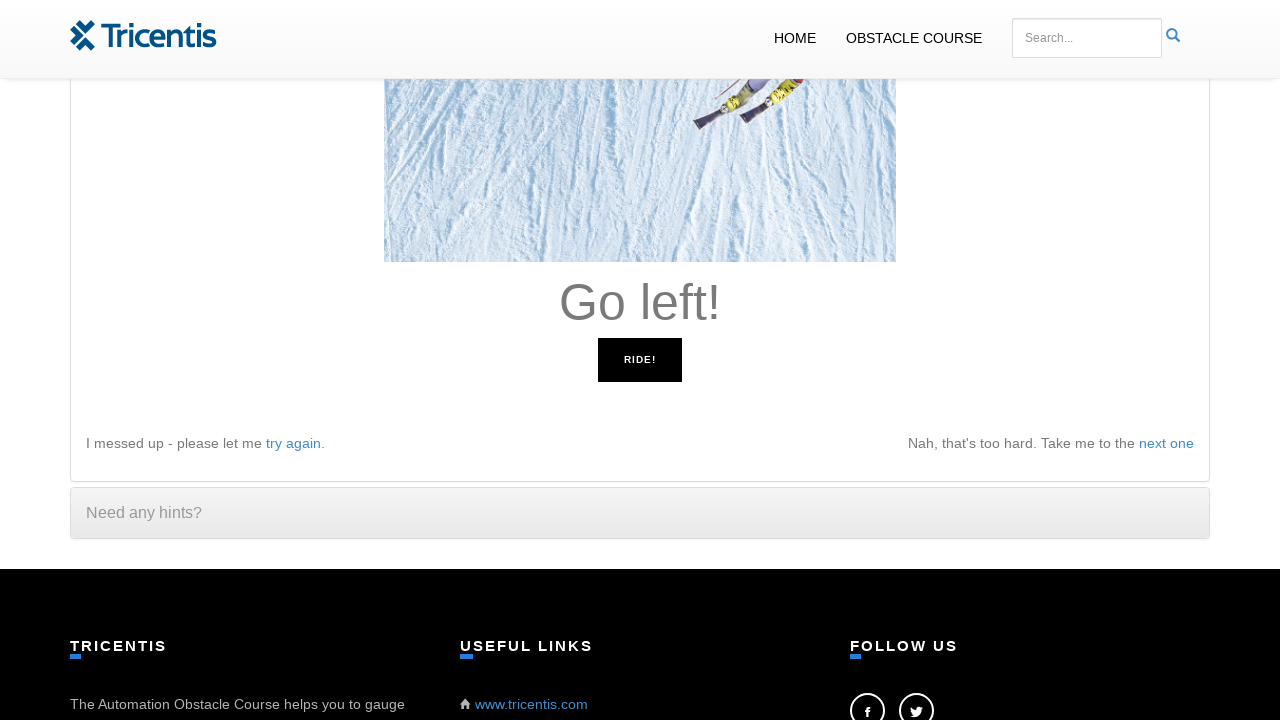

Pressed ArrowLeft key as instructed
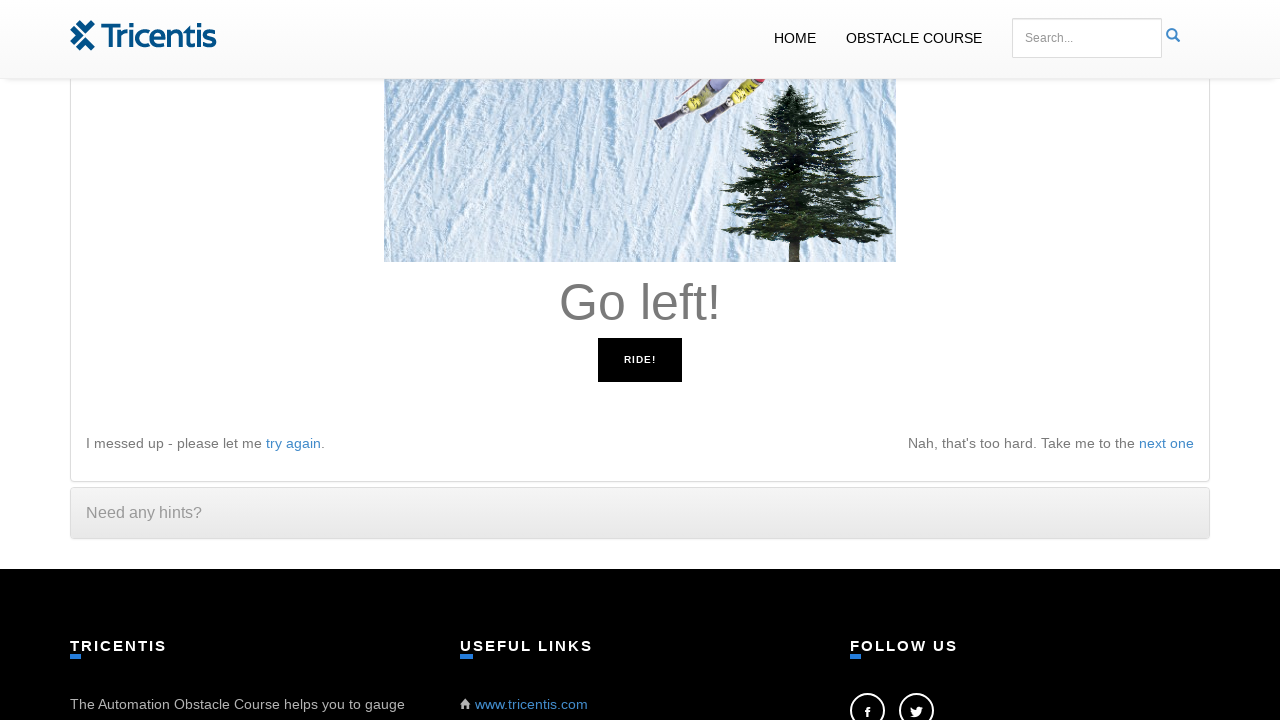

Waited 100ms before next action
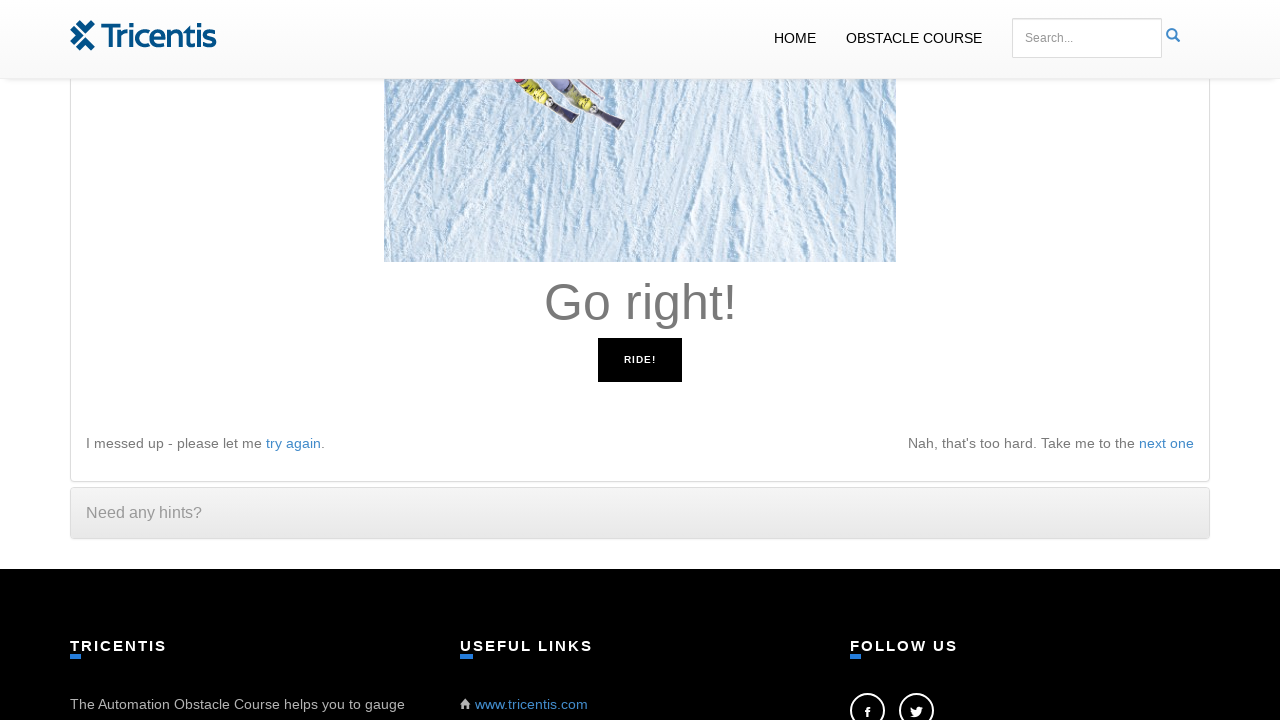

Read instruction: 'Go right!'
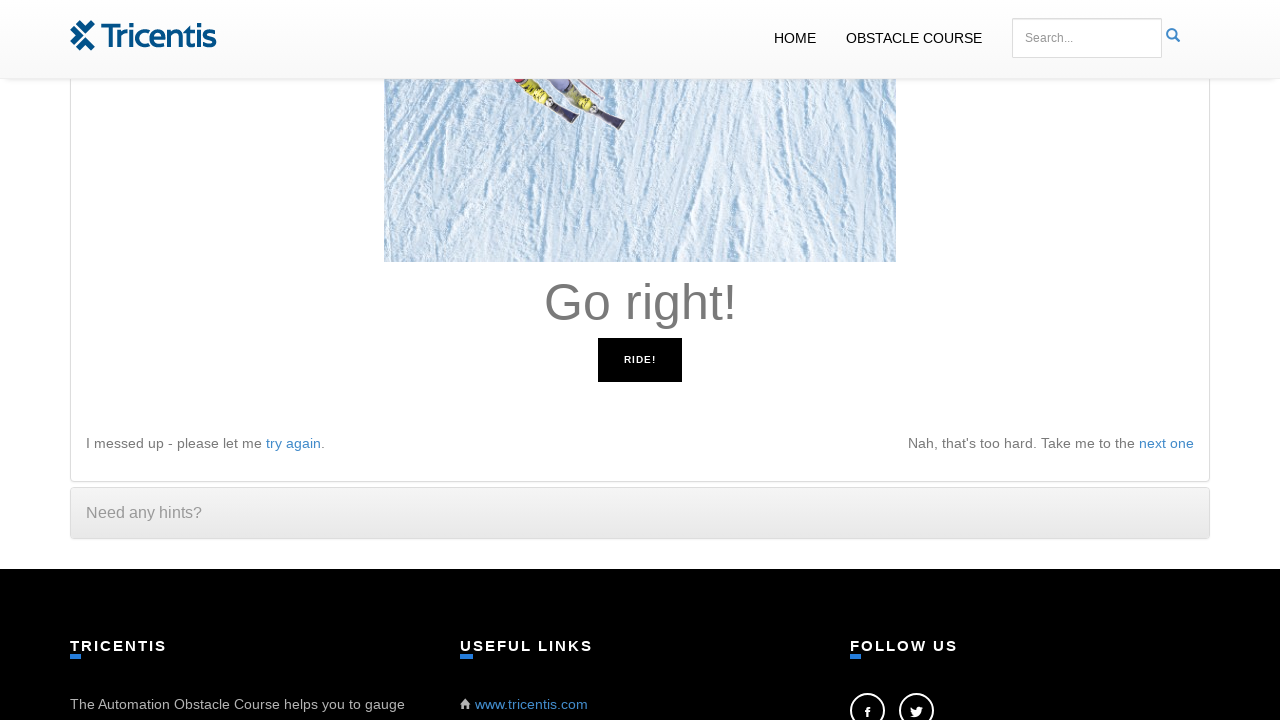

Pressed ArrowRight key as instructed
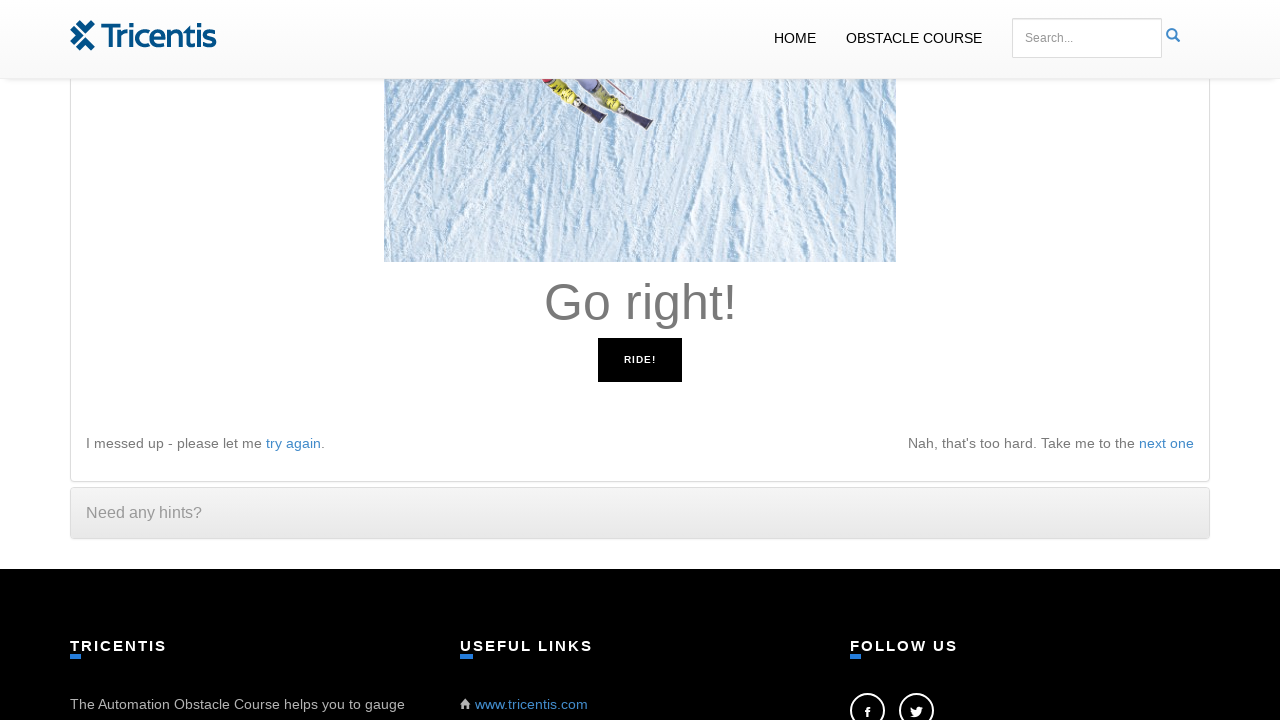

Waited 100ms before next action
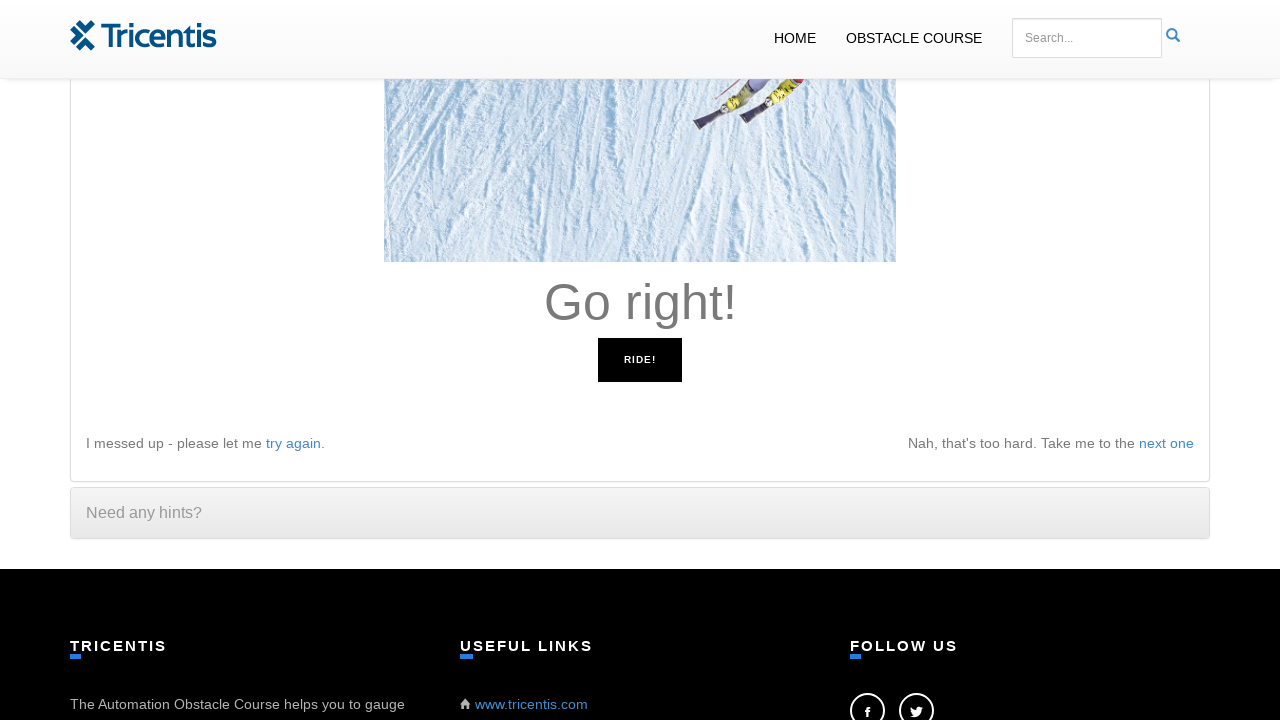

Read instruction: 'Go right!'
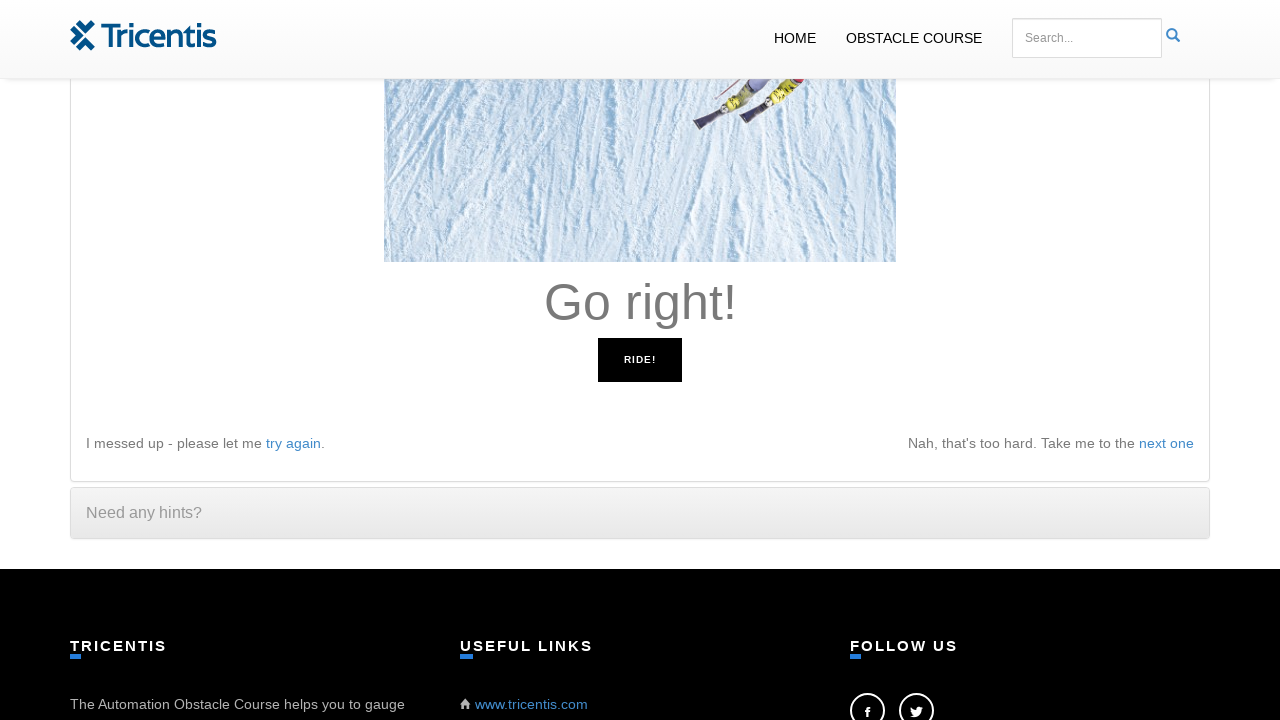

Pressed ArrowRight key as instructed
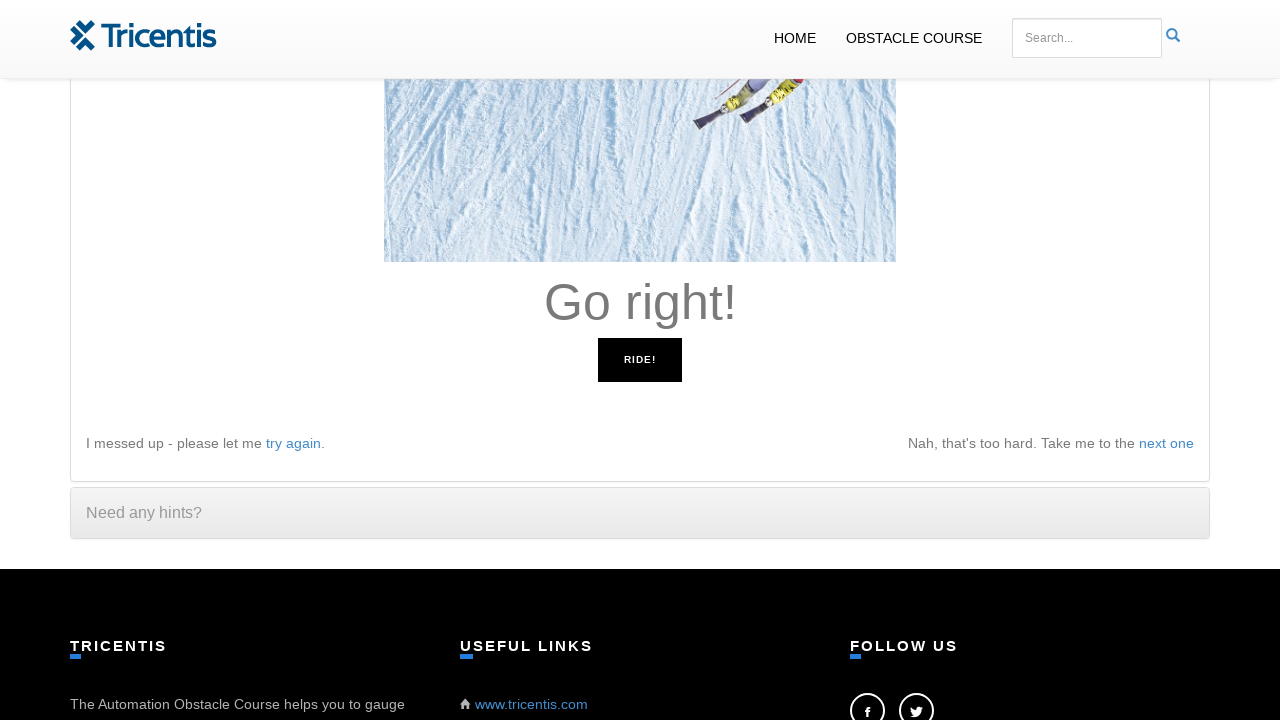

Waited 100ms before next action
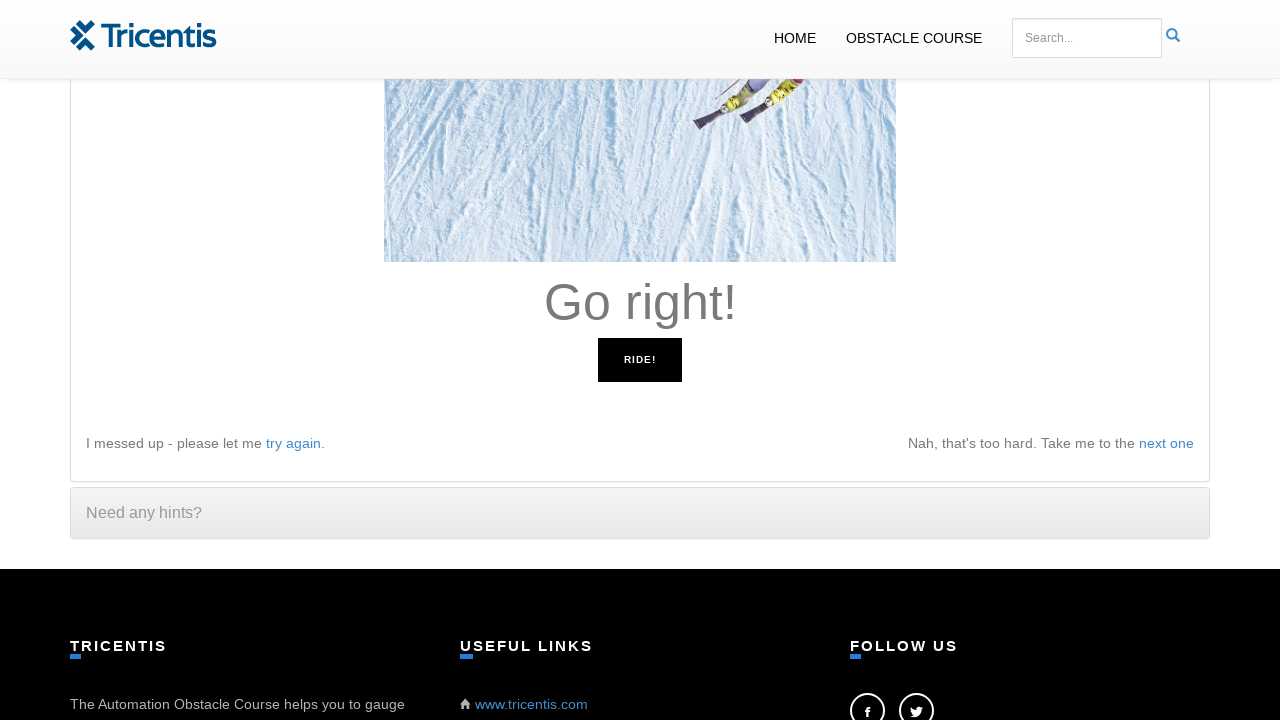

Read instruction: 'Go right!'
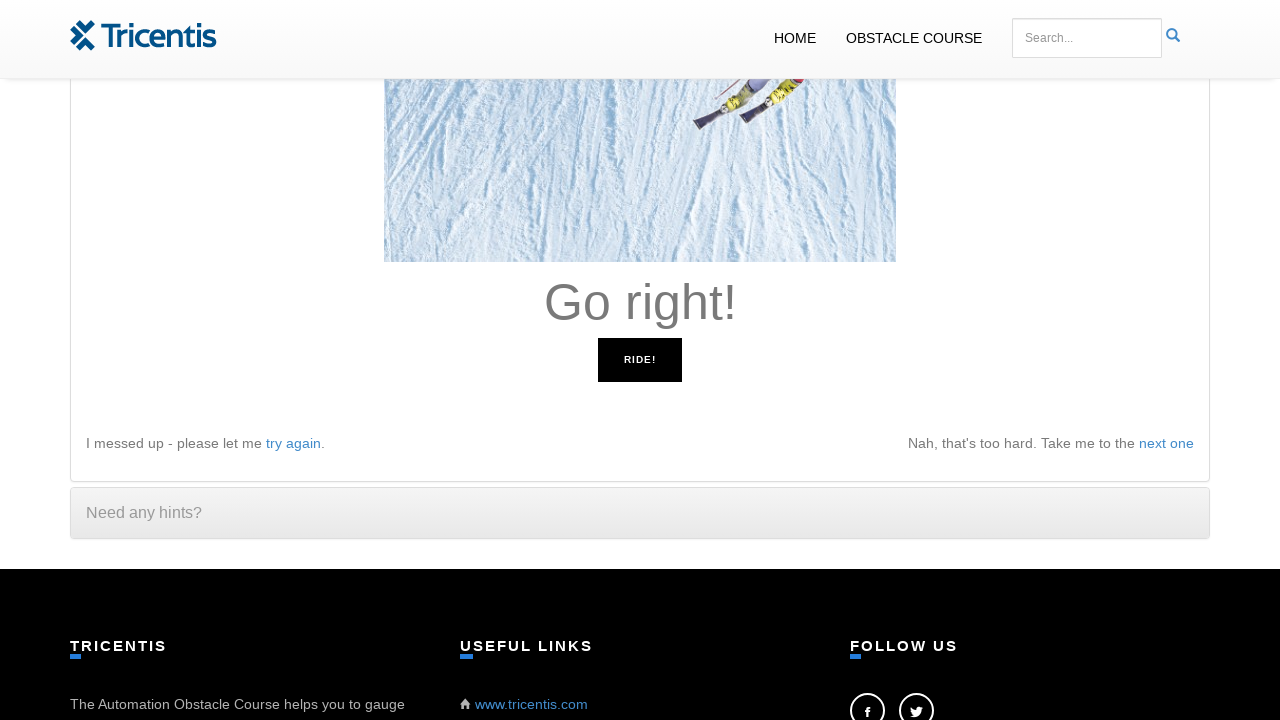

Pressed ArrowRight key as instructed
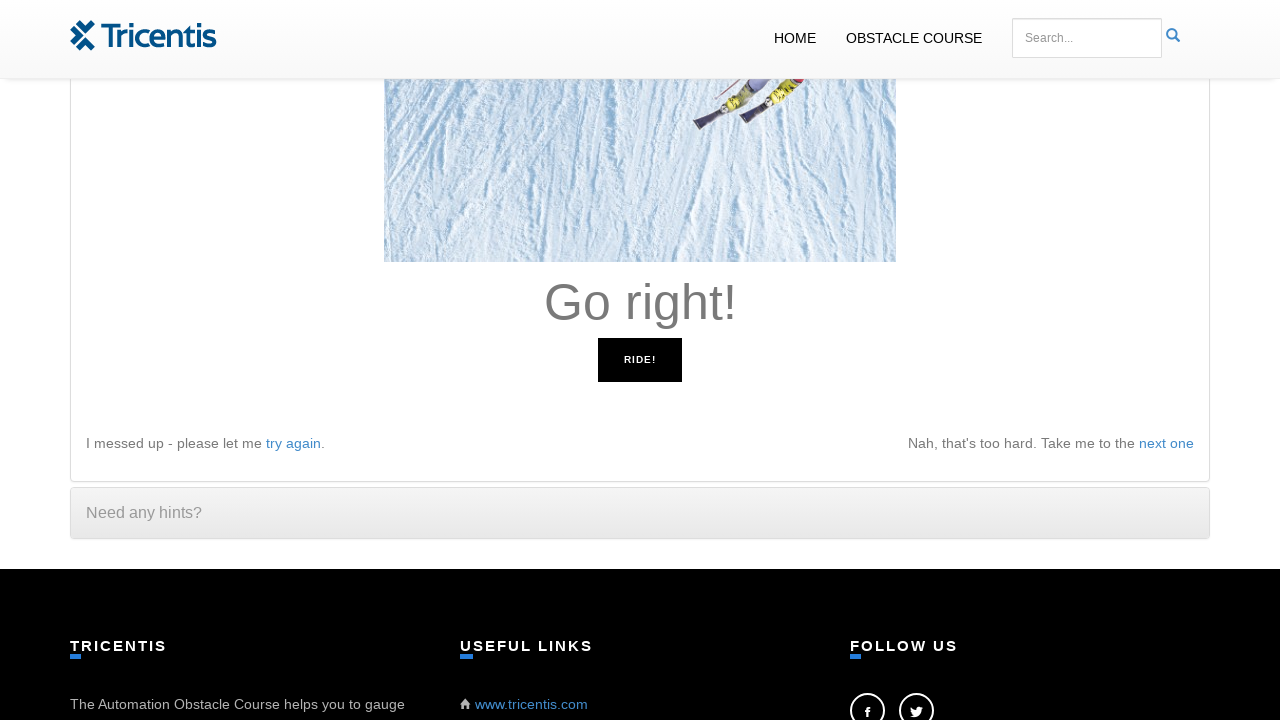

Waited 100ms before next action
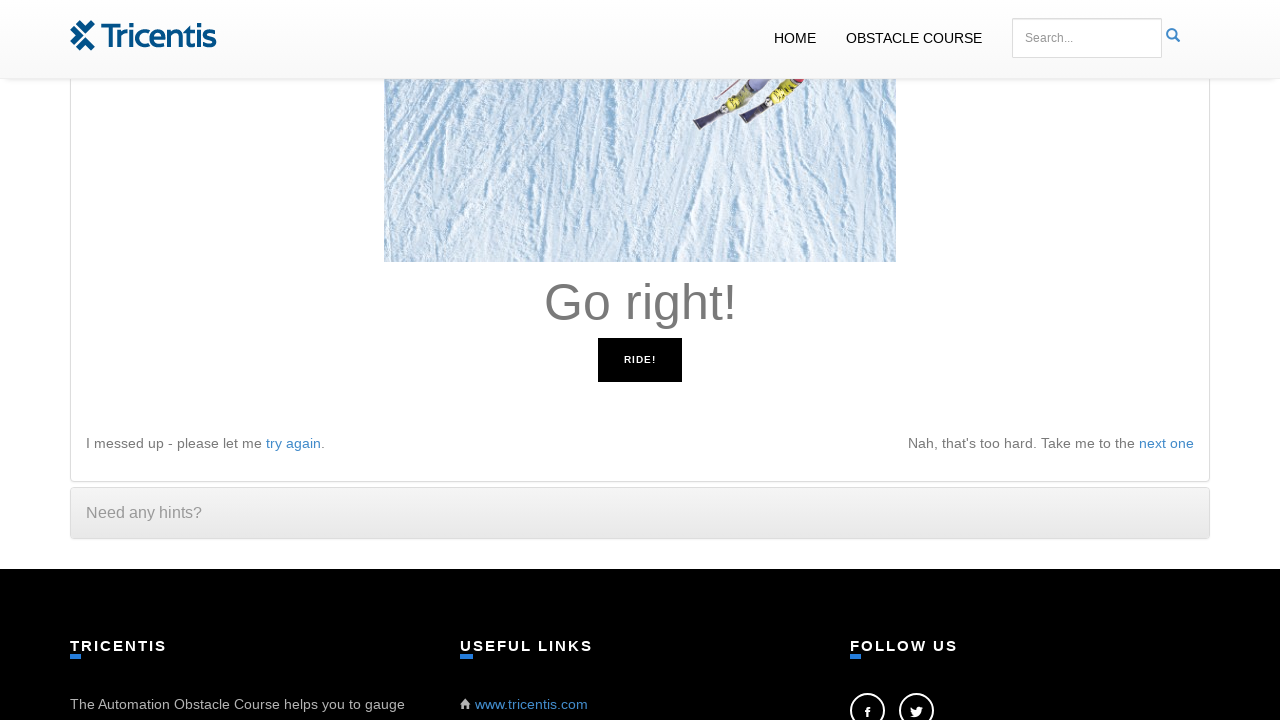

Read instruction: 'Go right!'
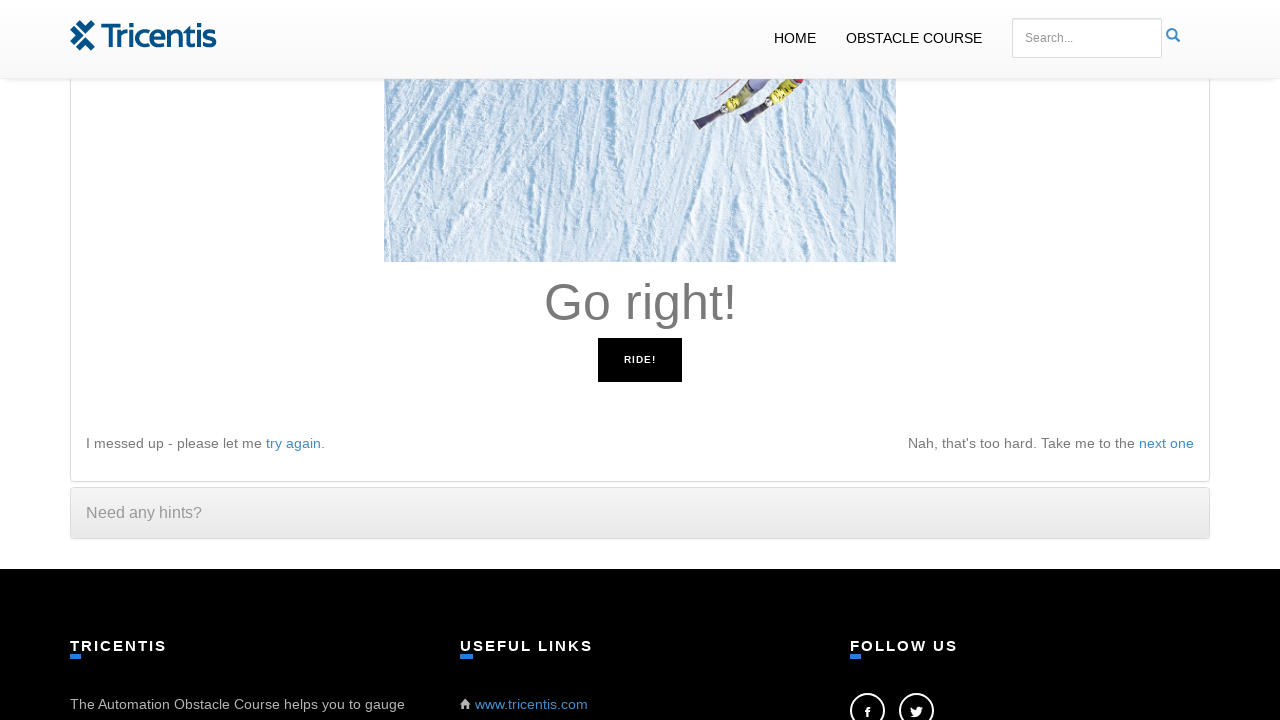

Pressed ArrowRight key as instructed
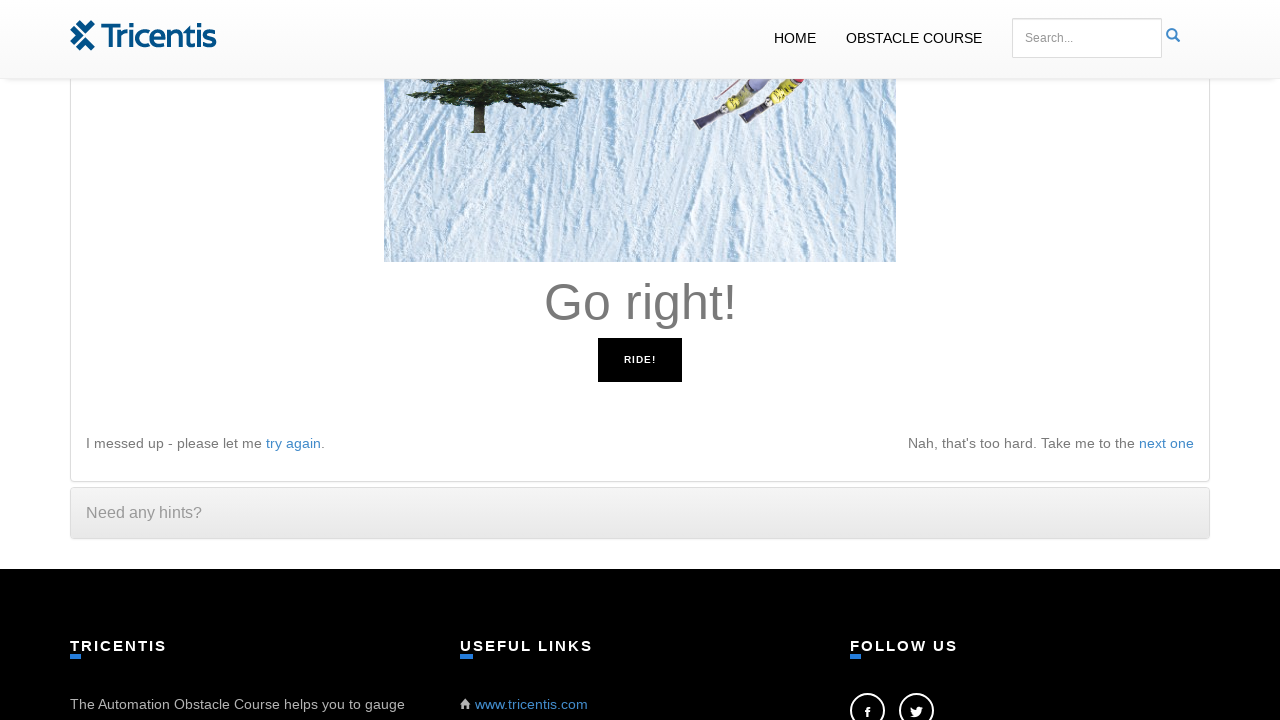

Waited 100ms before next action
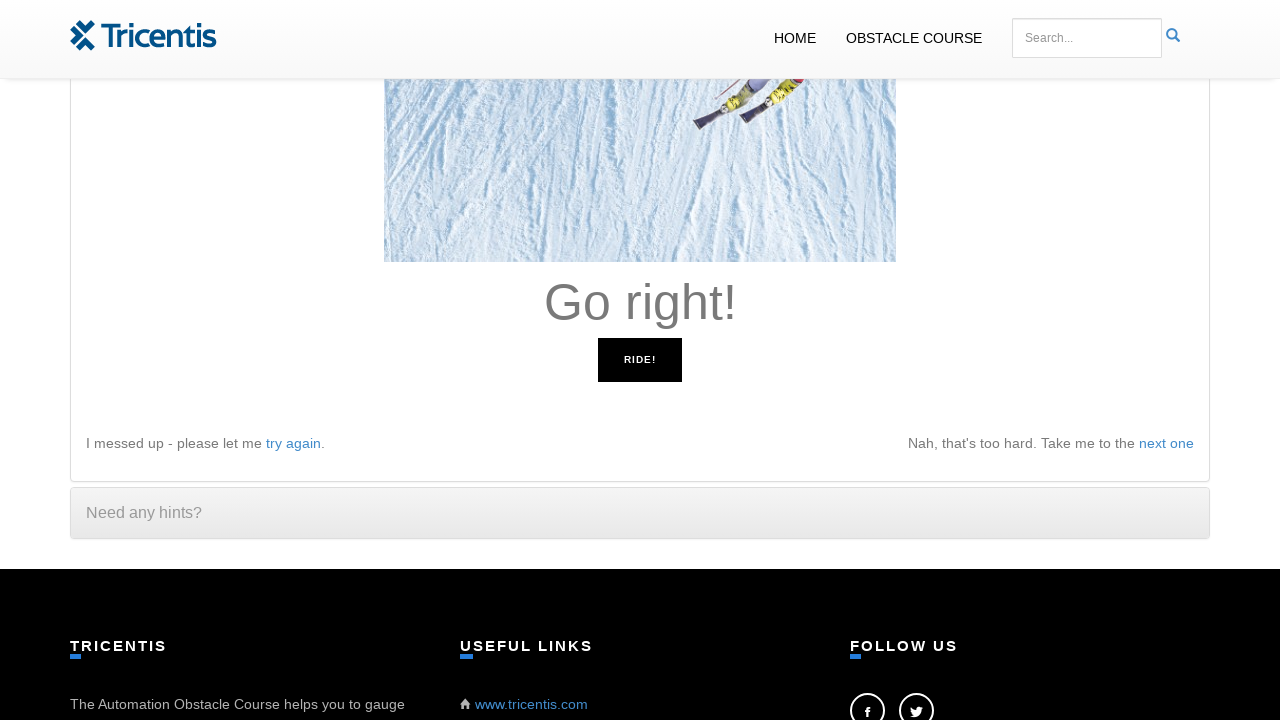

Read instruction: 'Go right!'
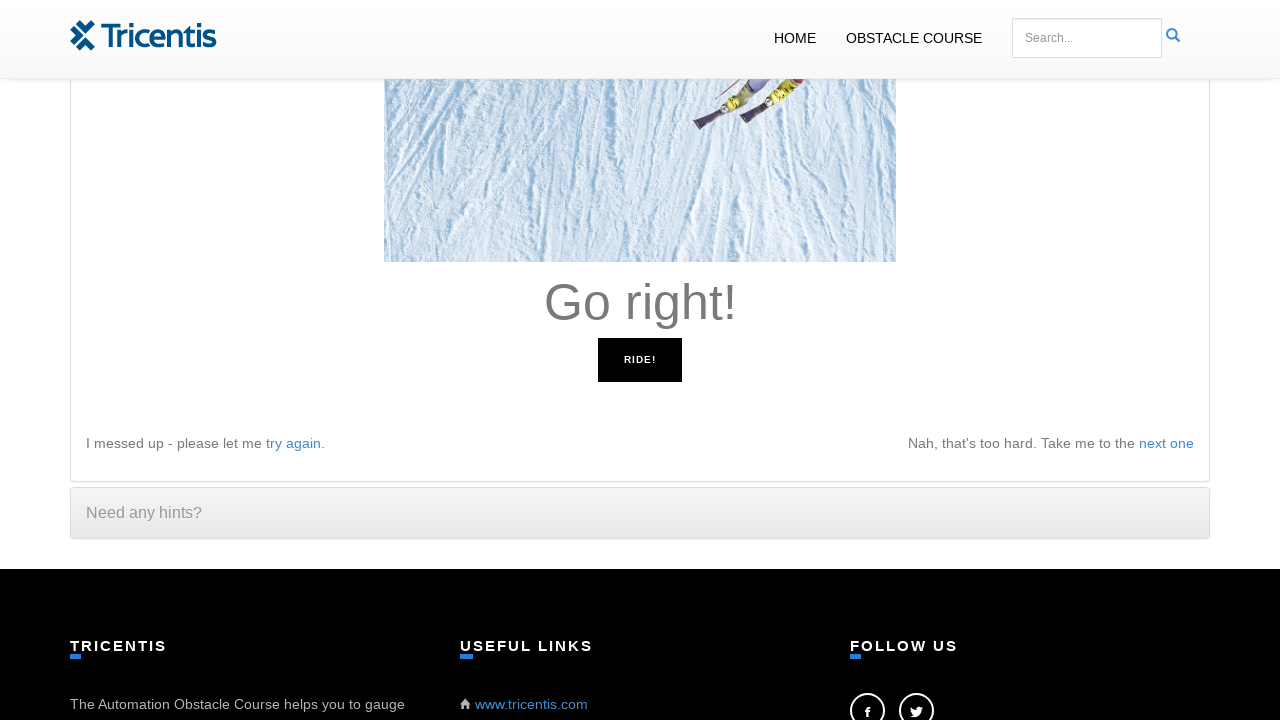

Pressed ArrowRight key as instructed
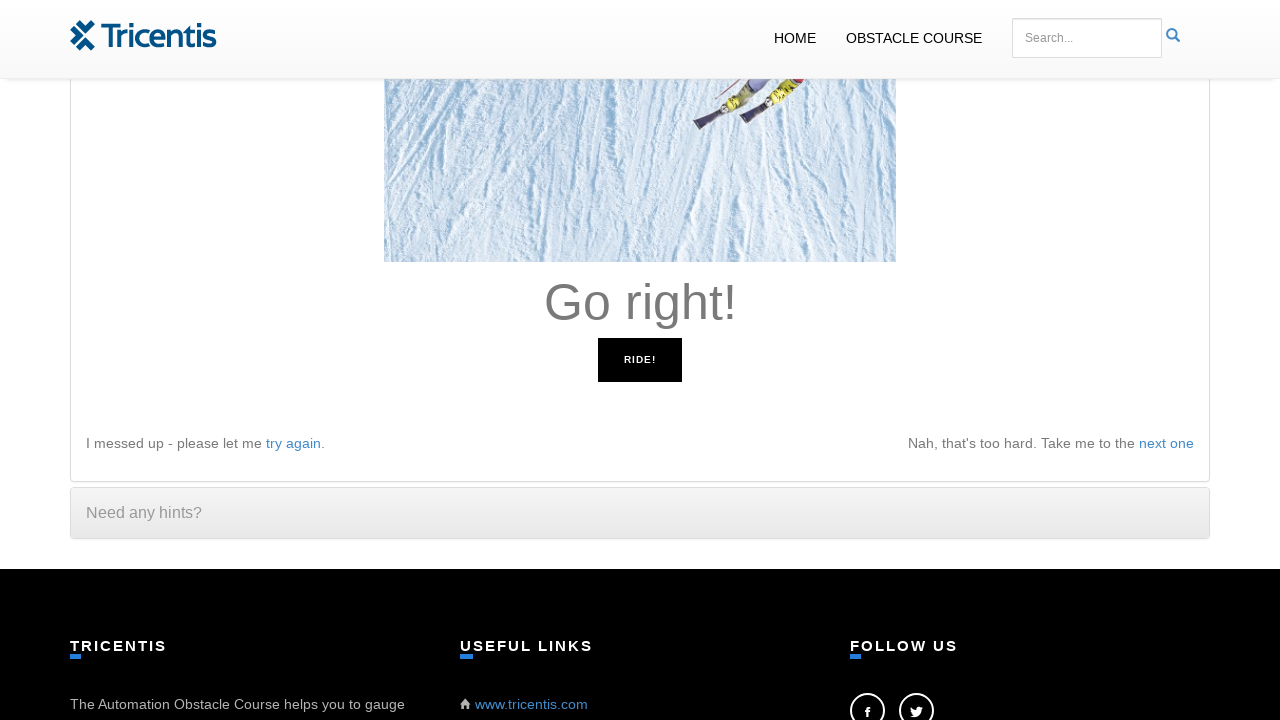

Waited 100ms before next action
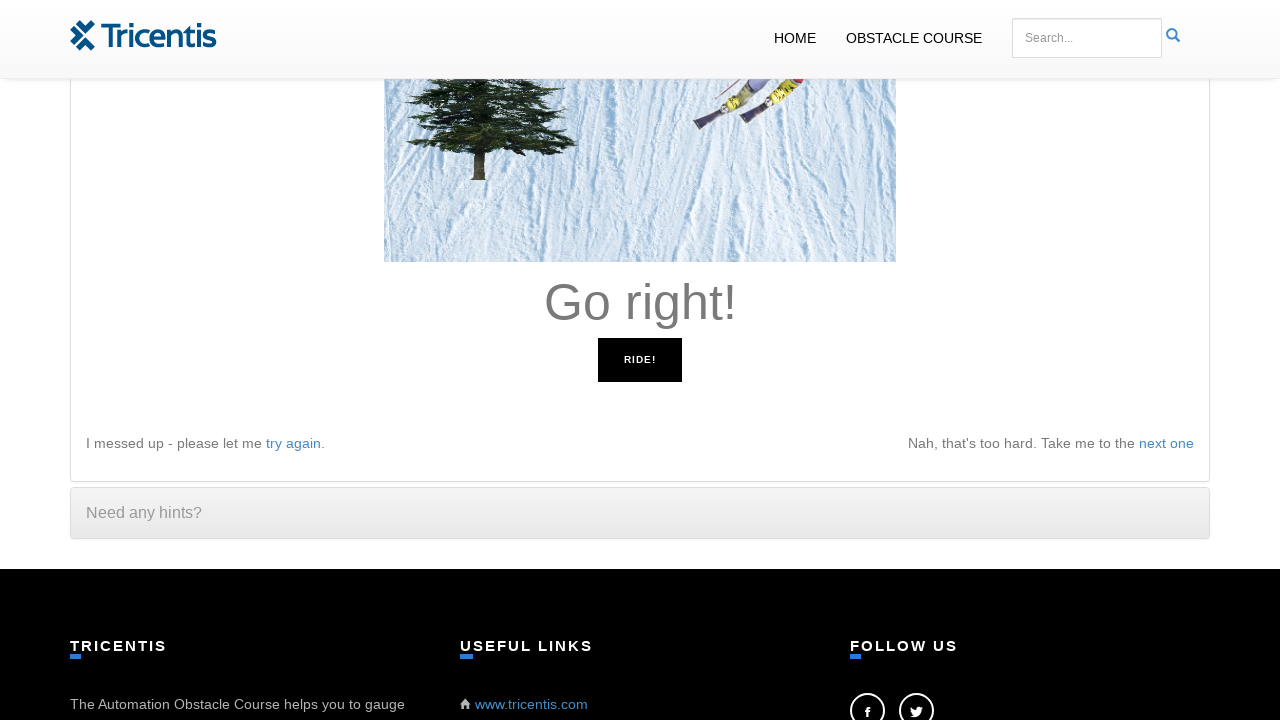

Read instruction: 'Go right!'
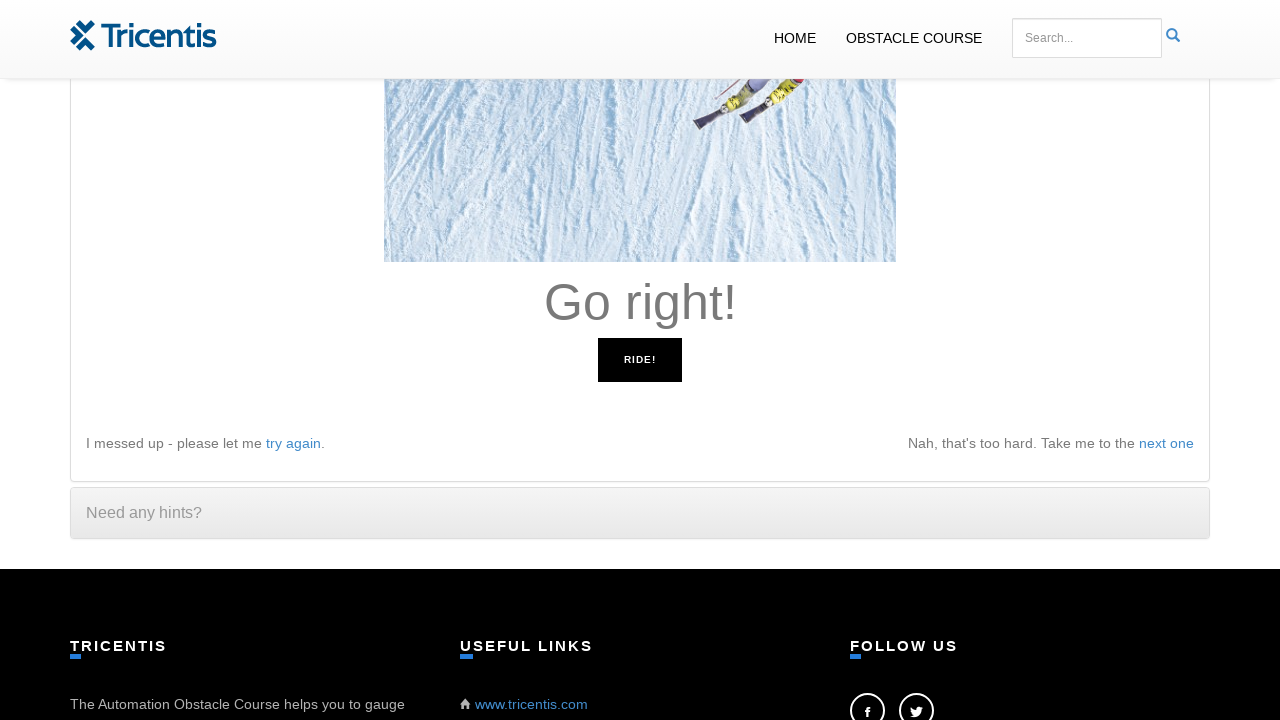

Pressed ArrowRight key as instructed
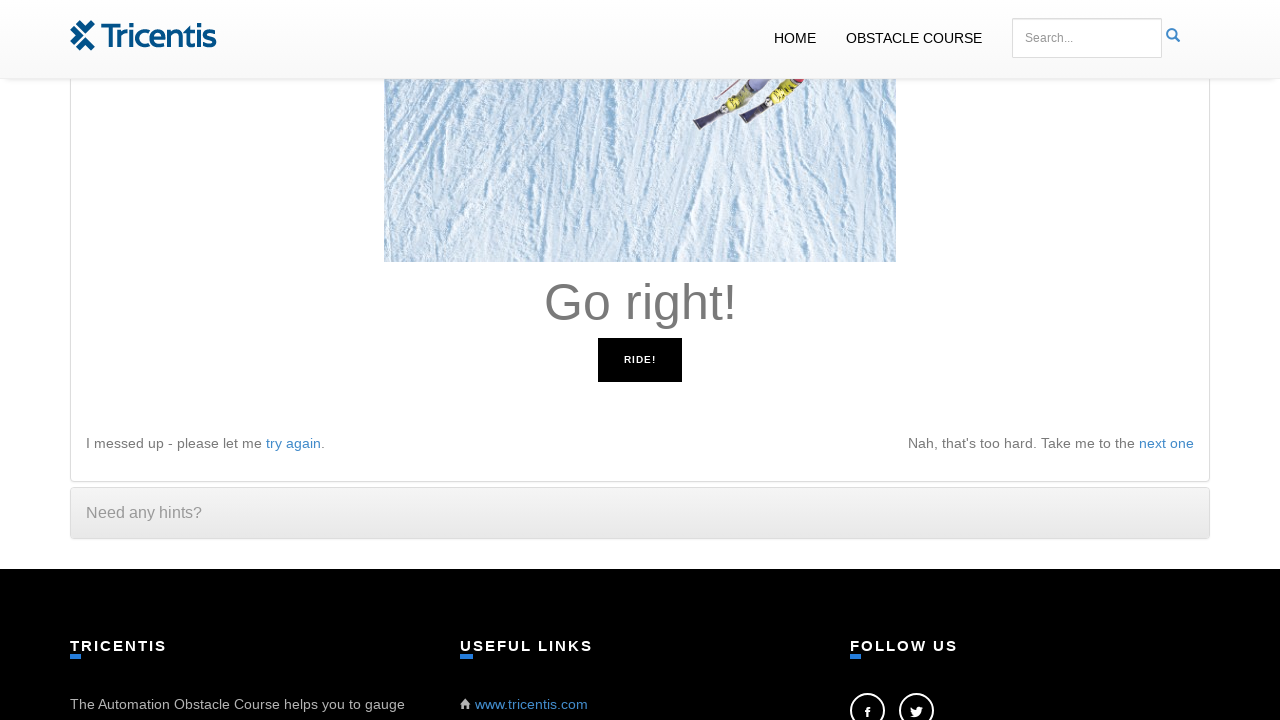

Waited 100ms before next action
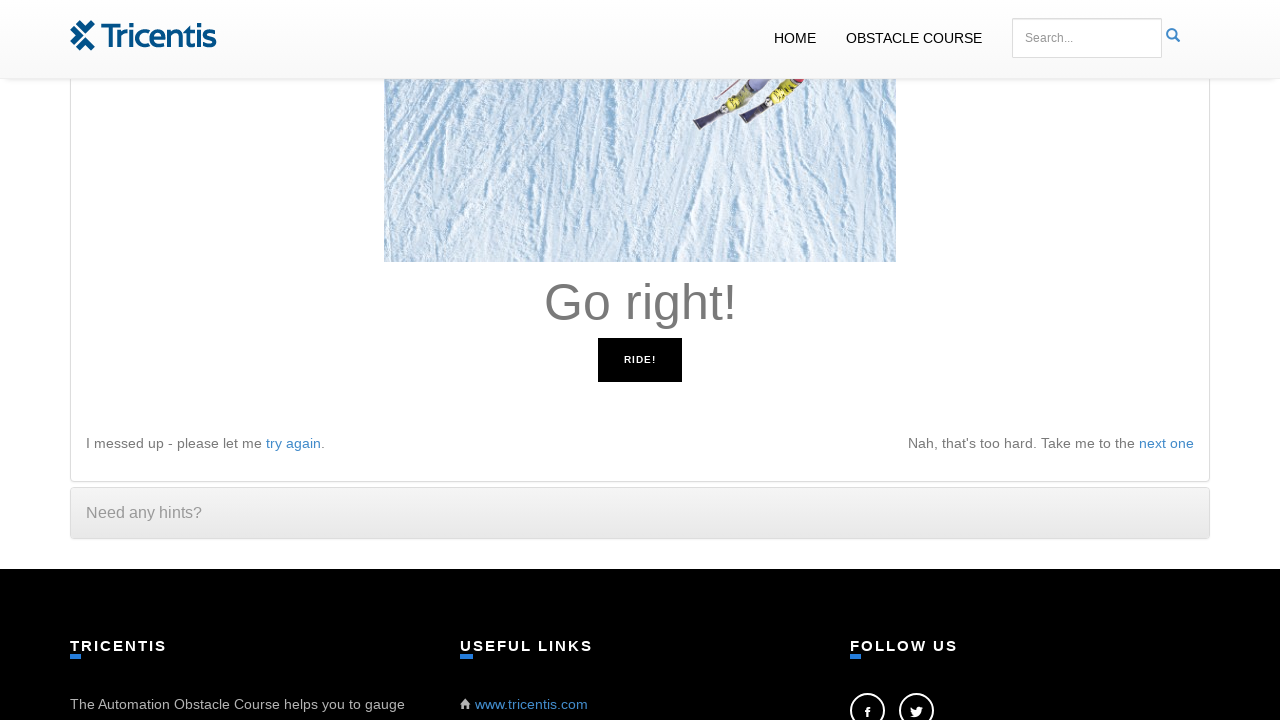

Read instruction: 'Go right!'
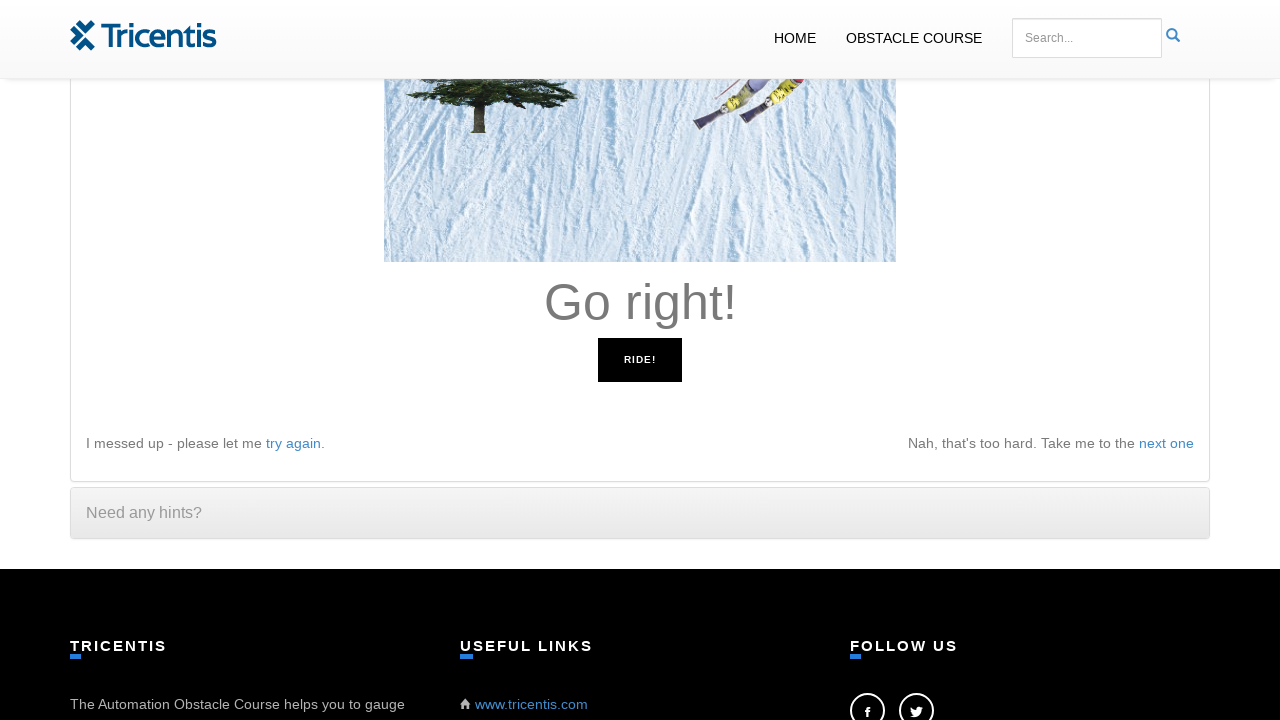

Pressed ArrowRight key as instructed
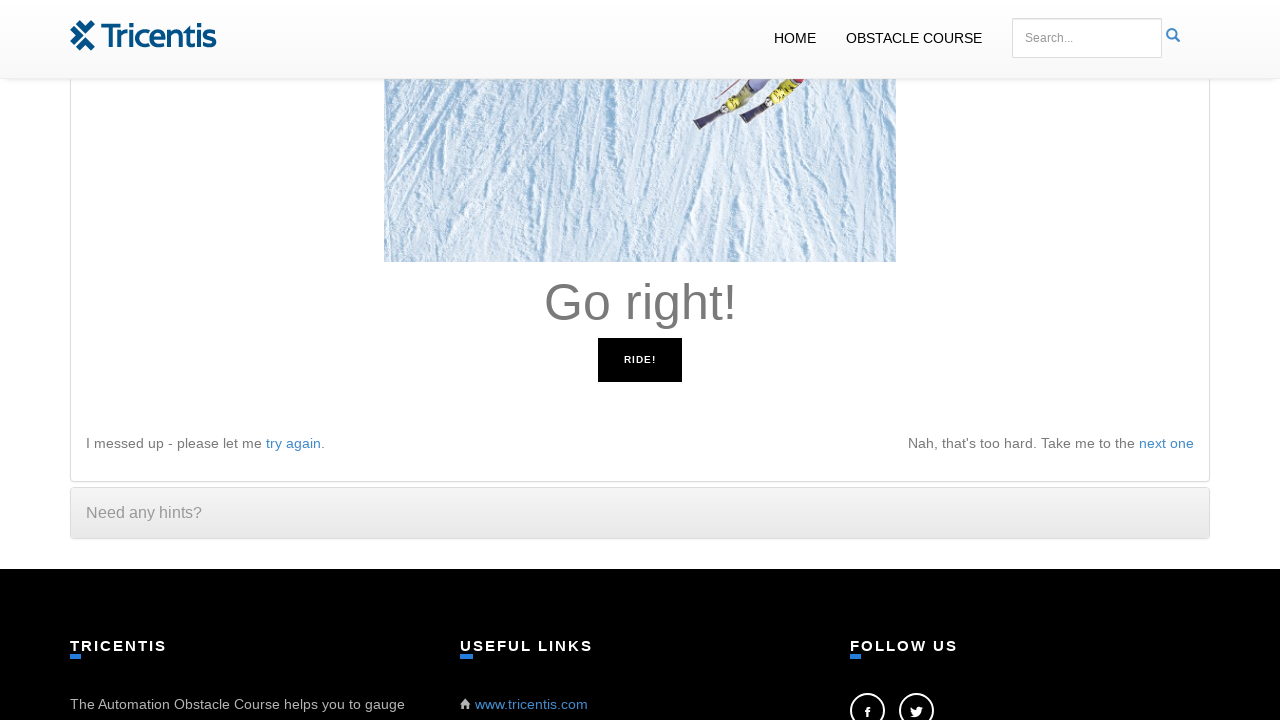

Waited 100ms before next action
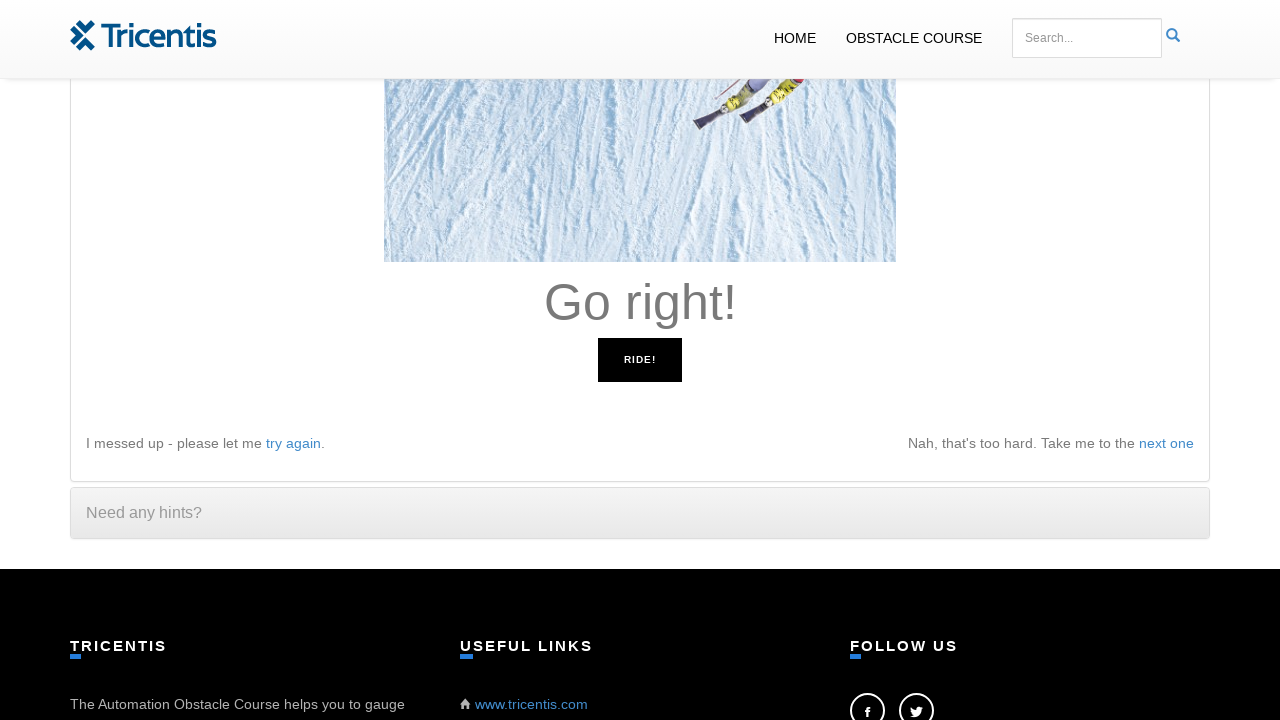

Read instruction: 'Go right!'
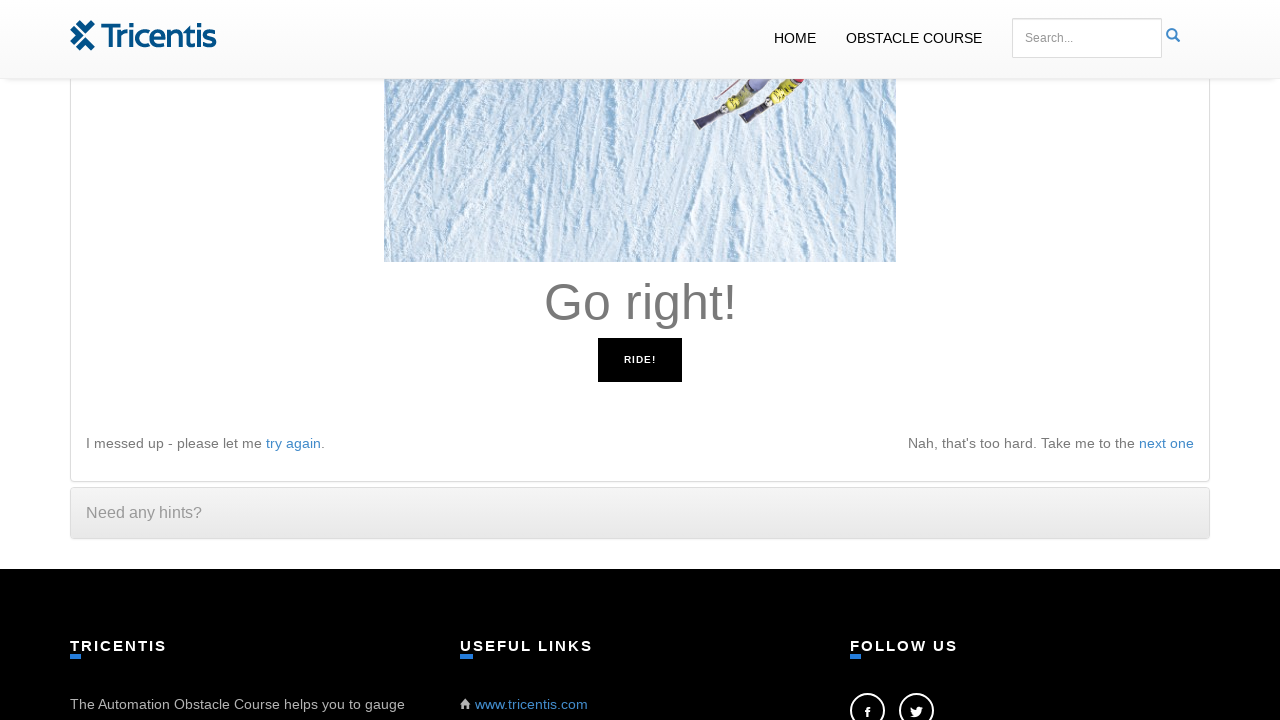

Pressed ArrowRight key as instructed
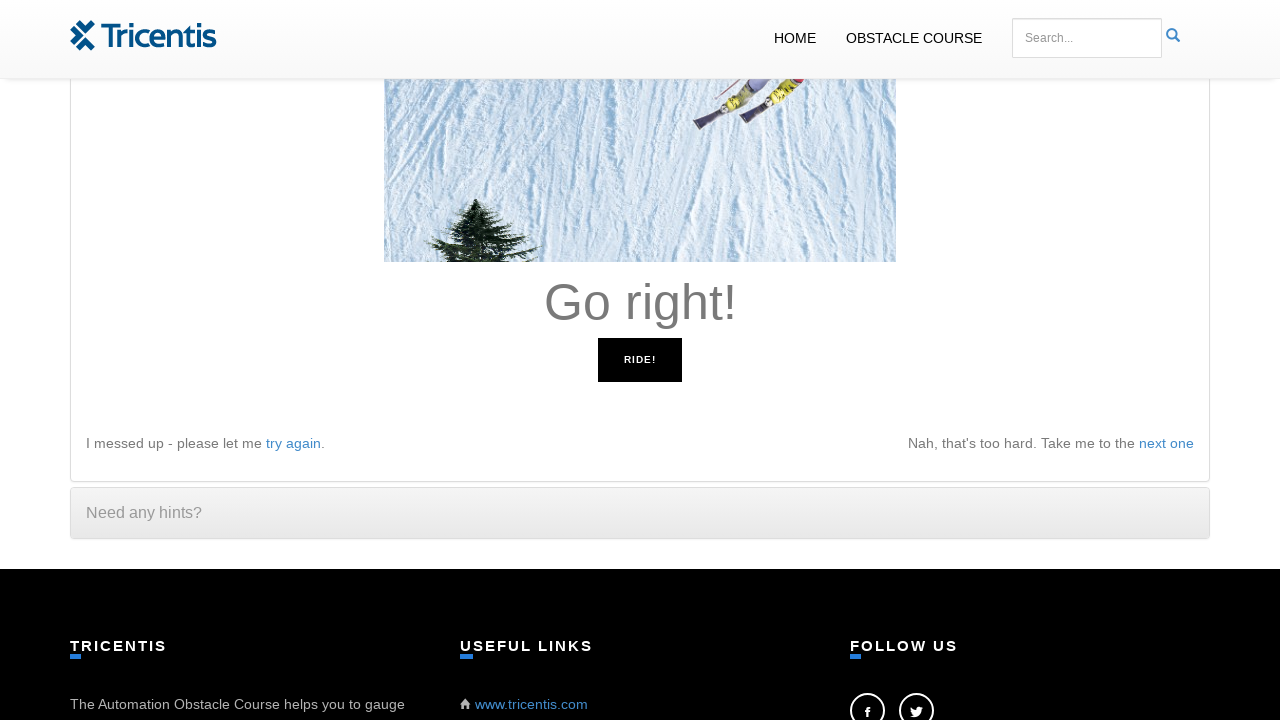

Waited 100ms before next action
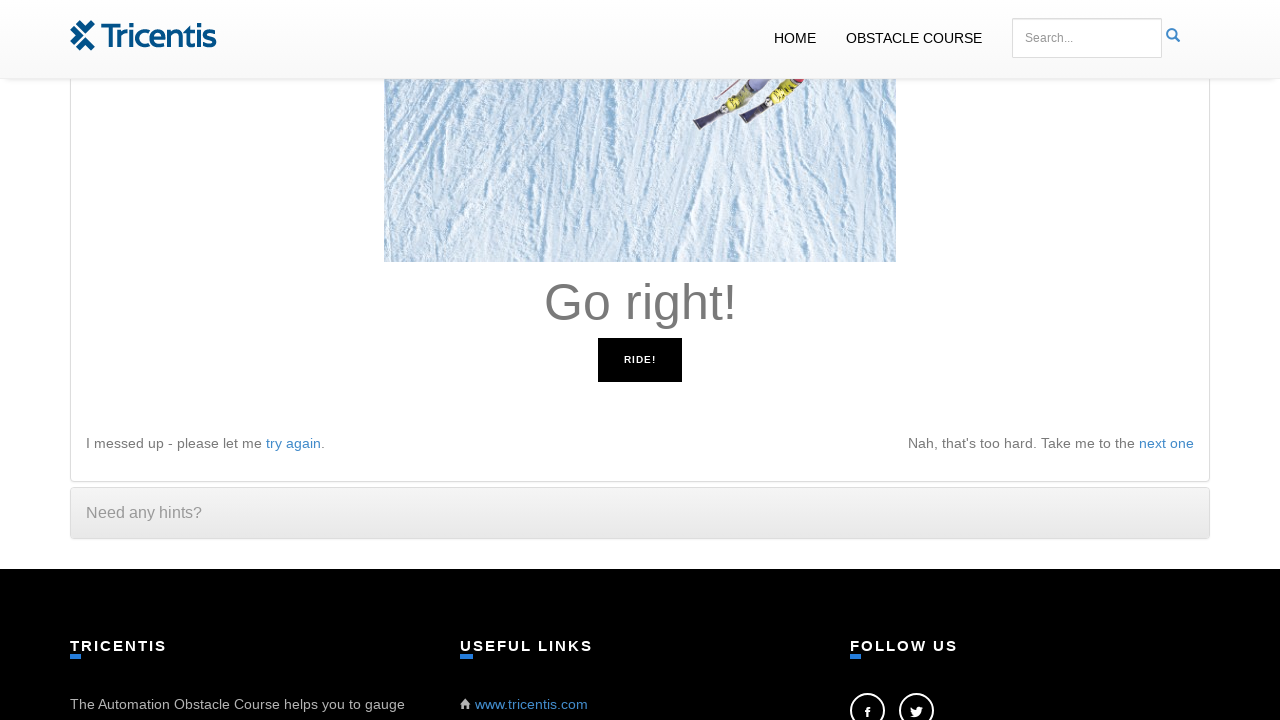

Read instruction: 'Go right!'
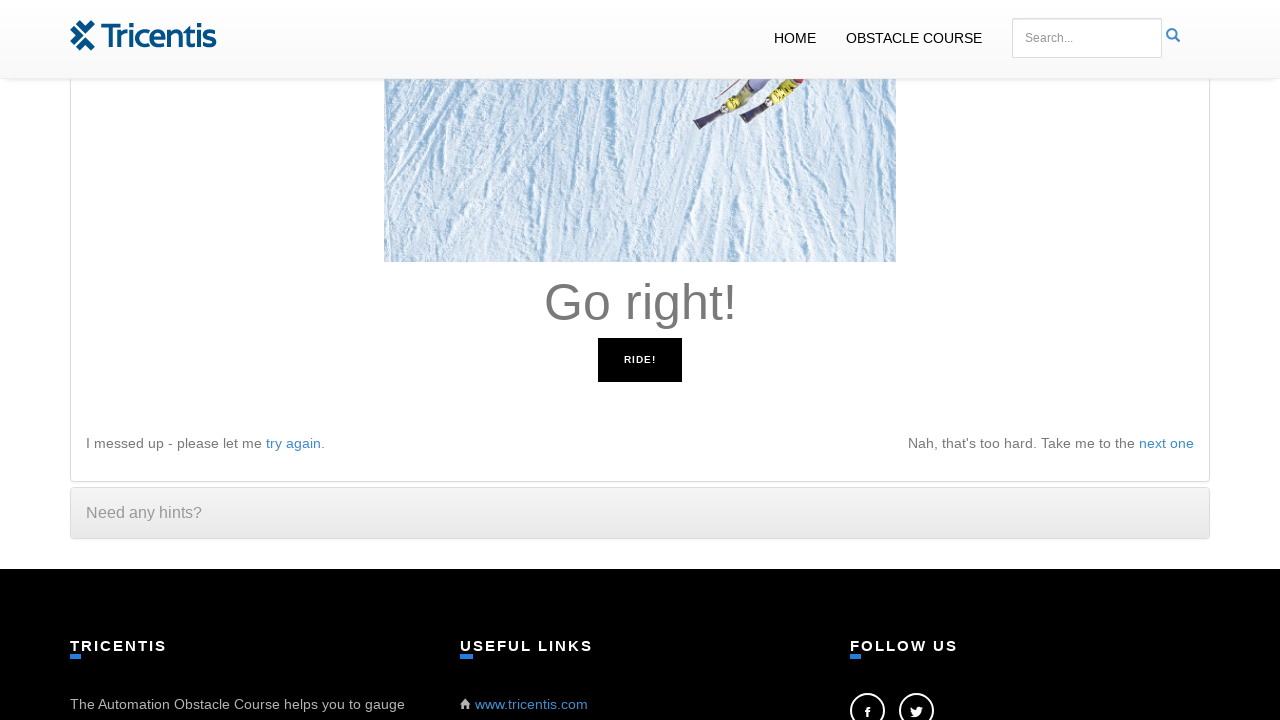

Pressed ArrowRight key as instructed
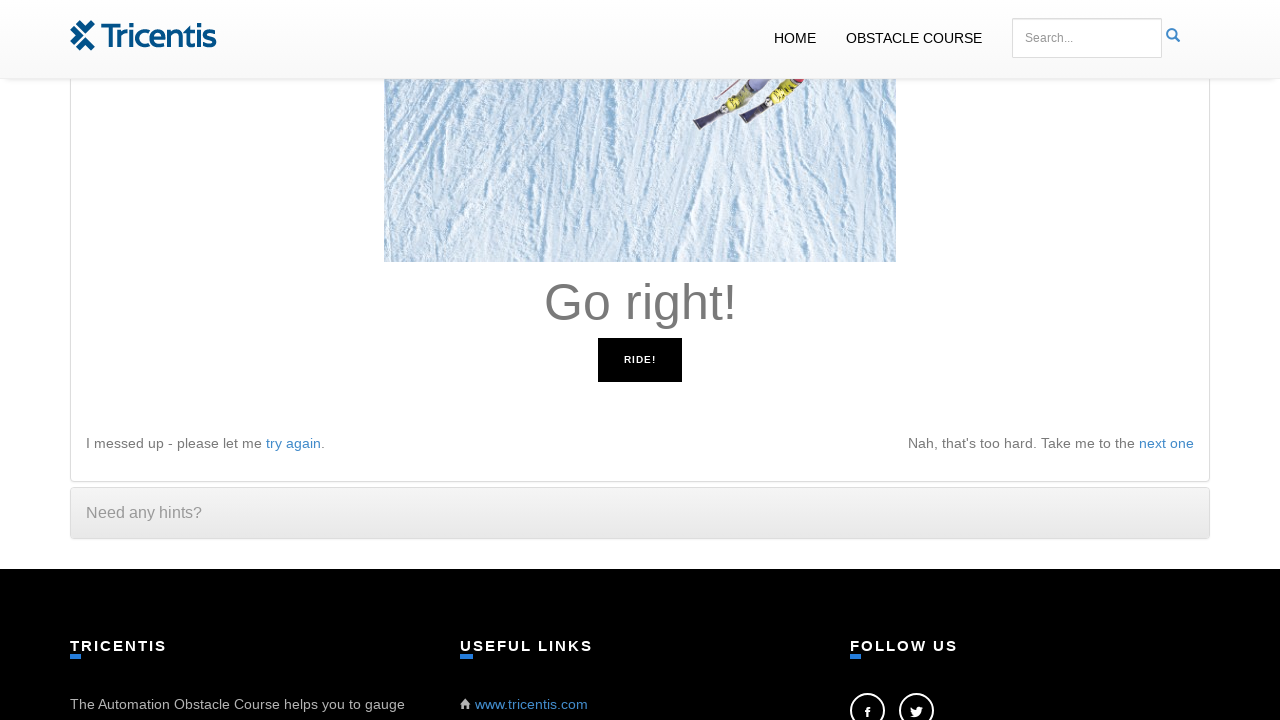

Waited 100ms before next action
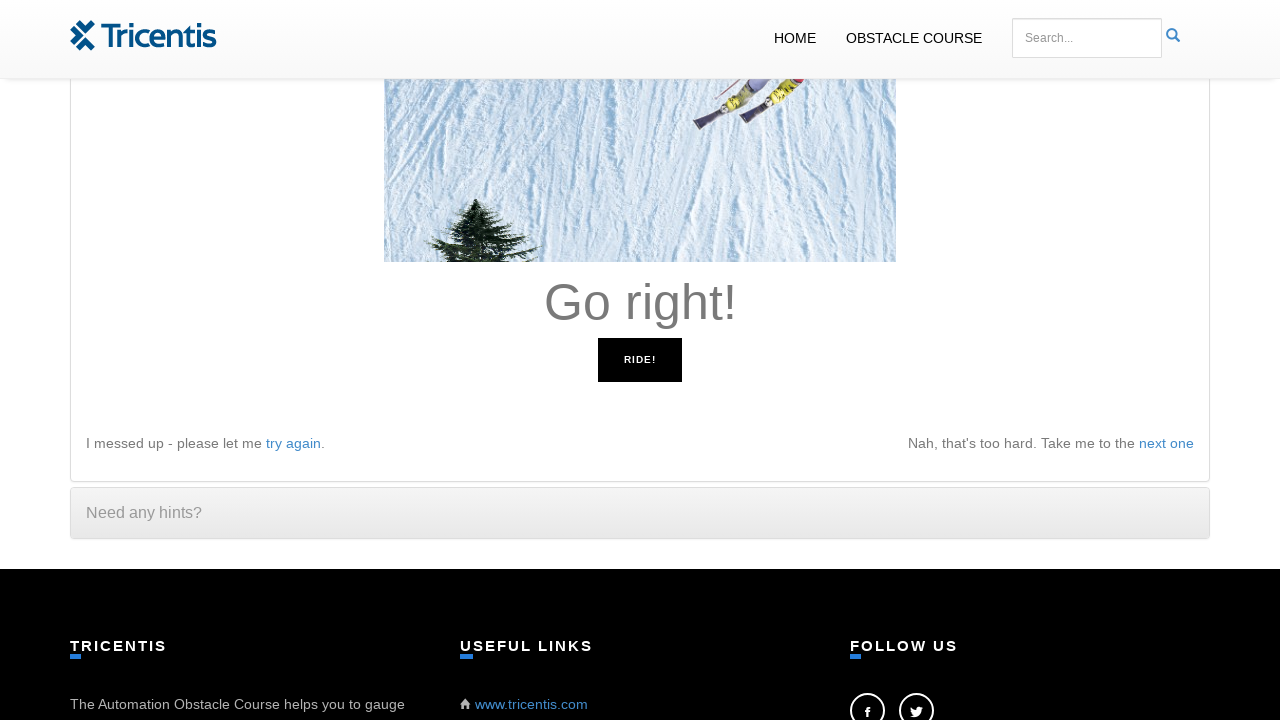

Read instruction: 'Go right!'
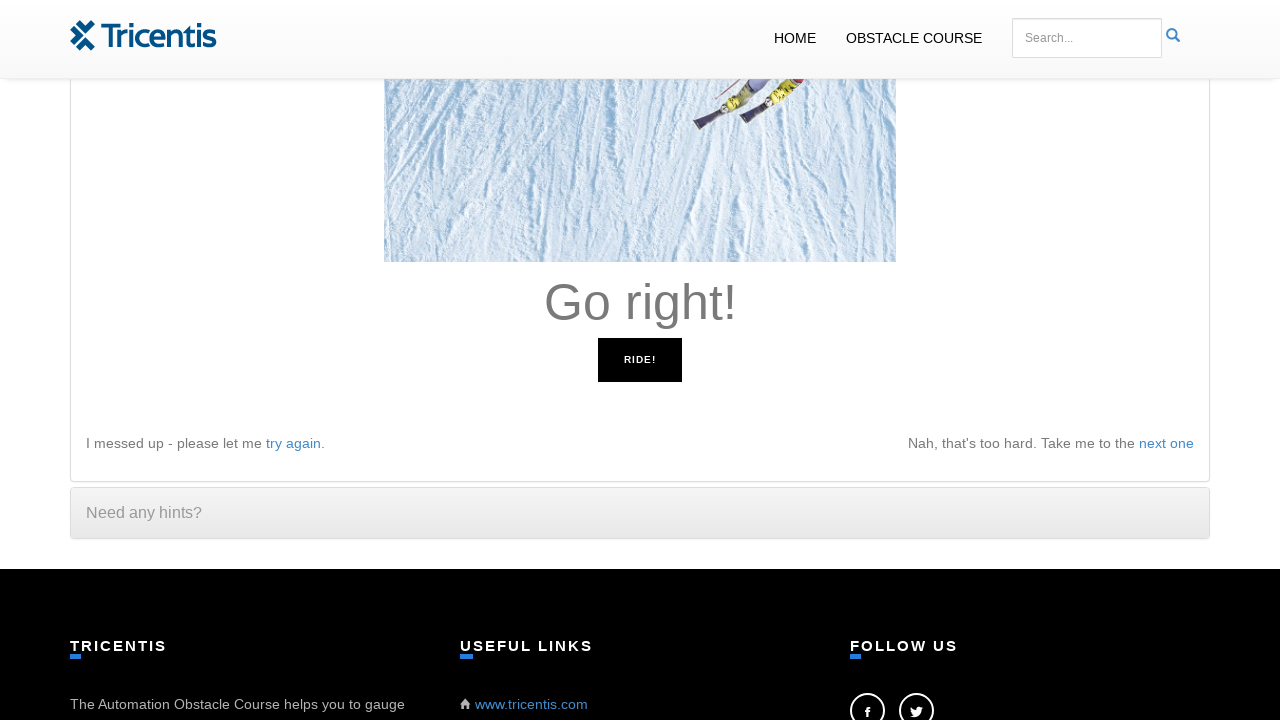

Pressed ArrowRight key as instructed
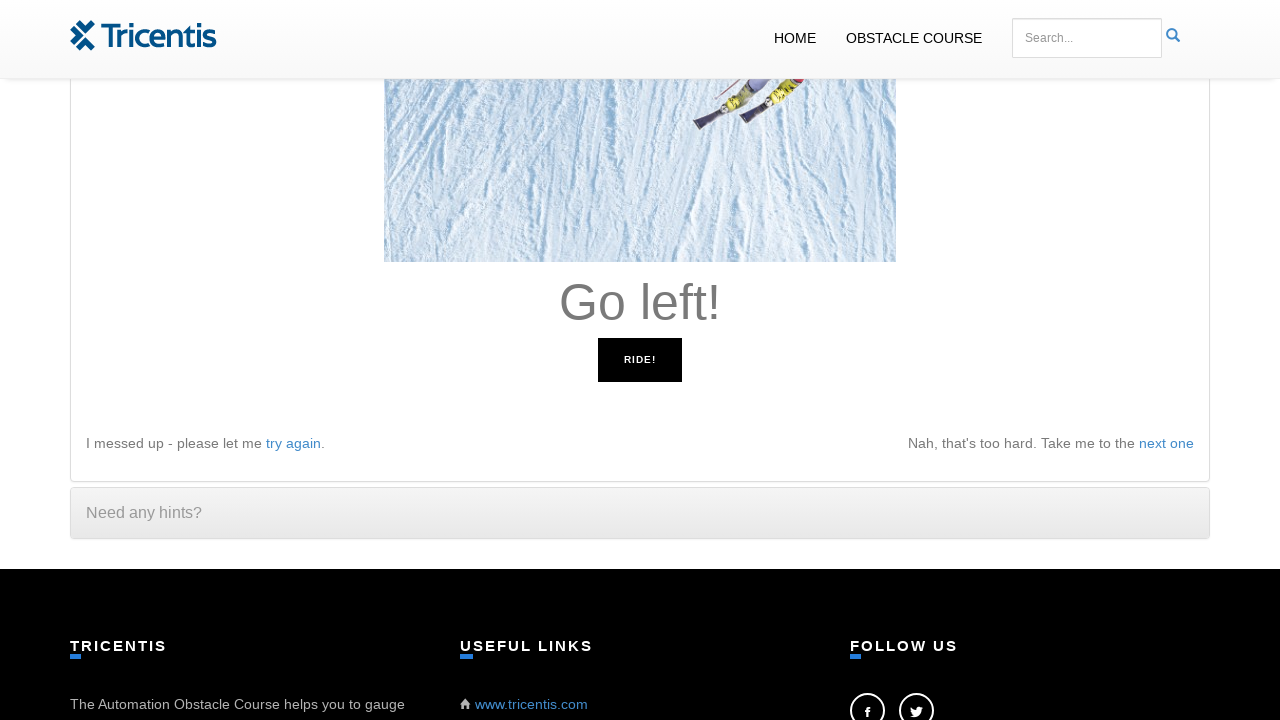

Waited 100ms before next action
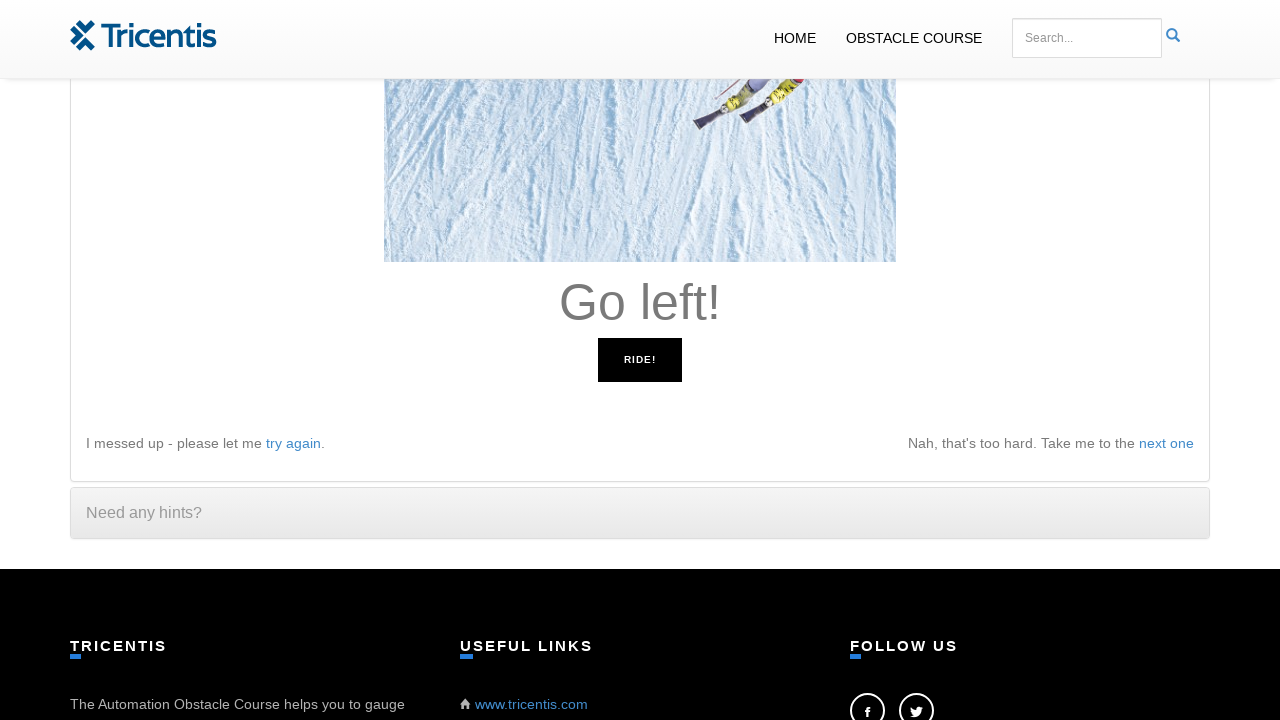

Read instruction: 'Go left!'
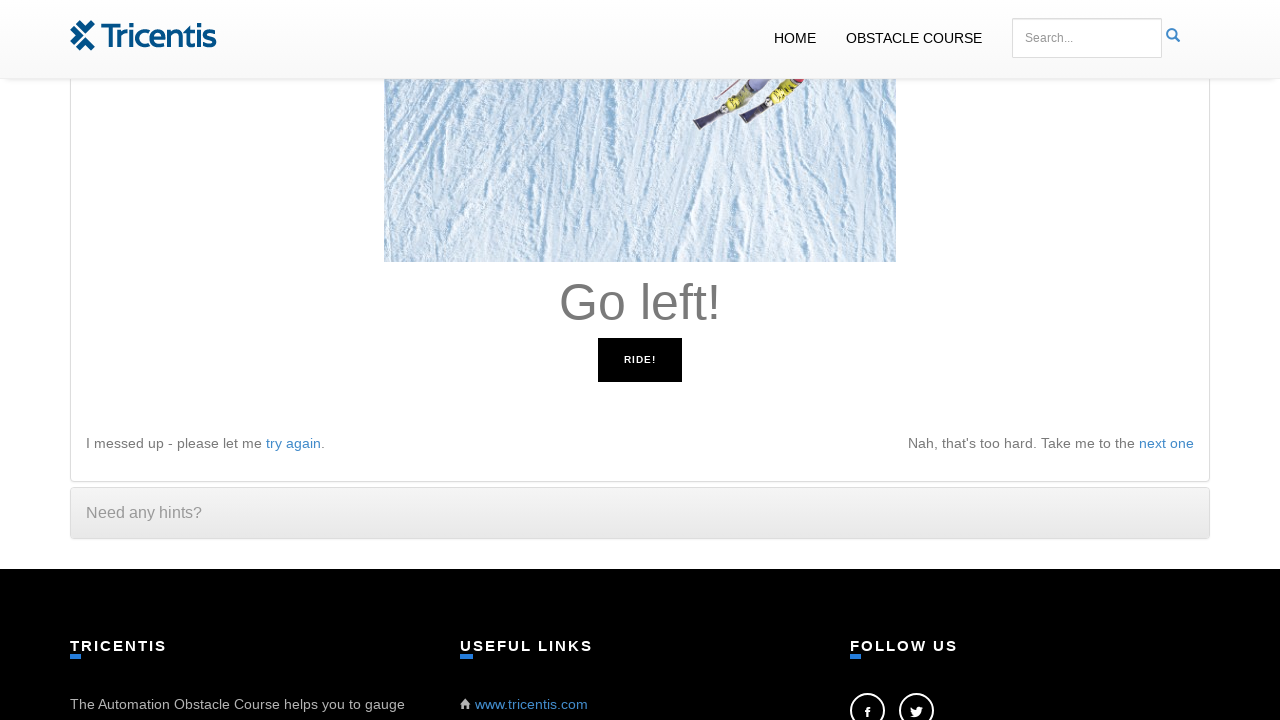

Pressed ArrowLeft key as instructed
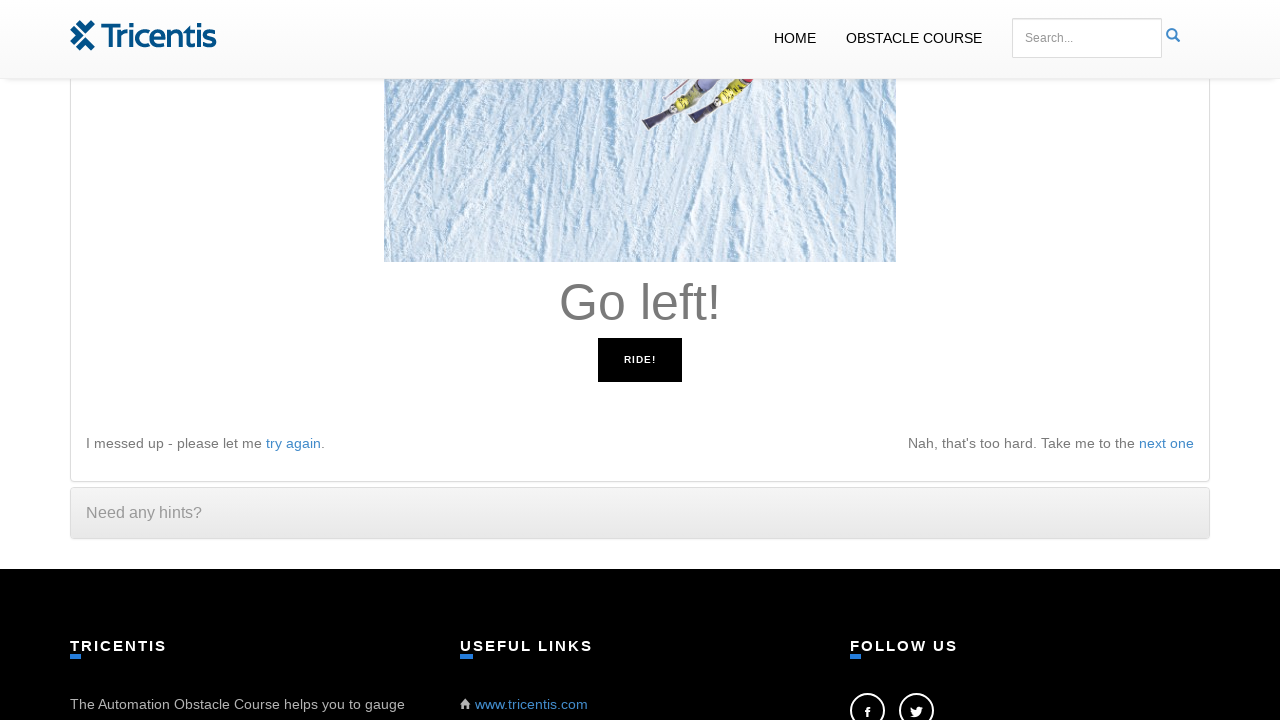

Waited 100ms before next action
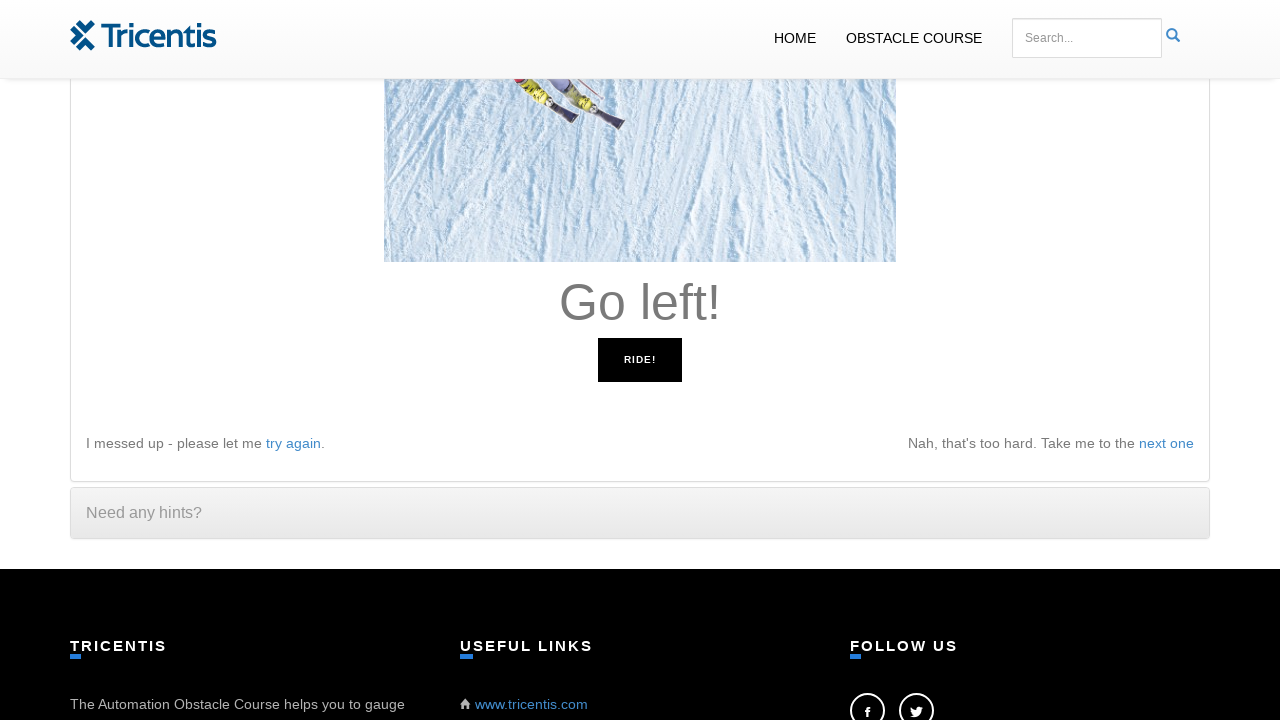

Read instruction: 'Go left!'
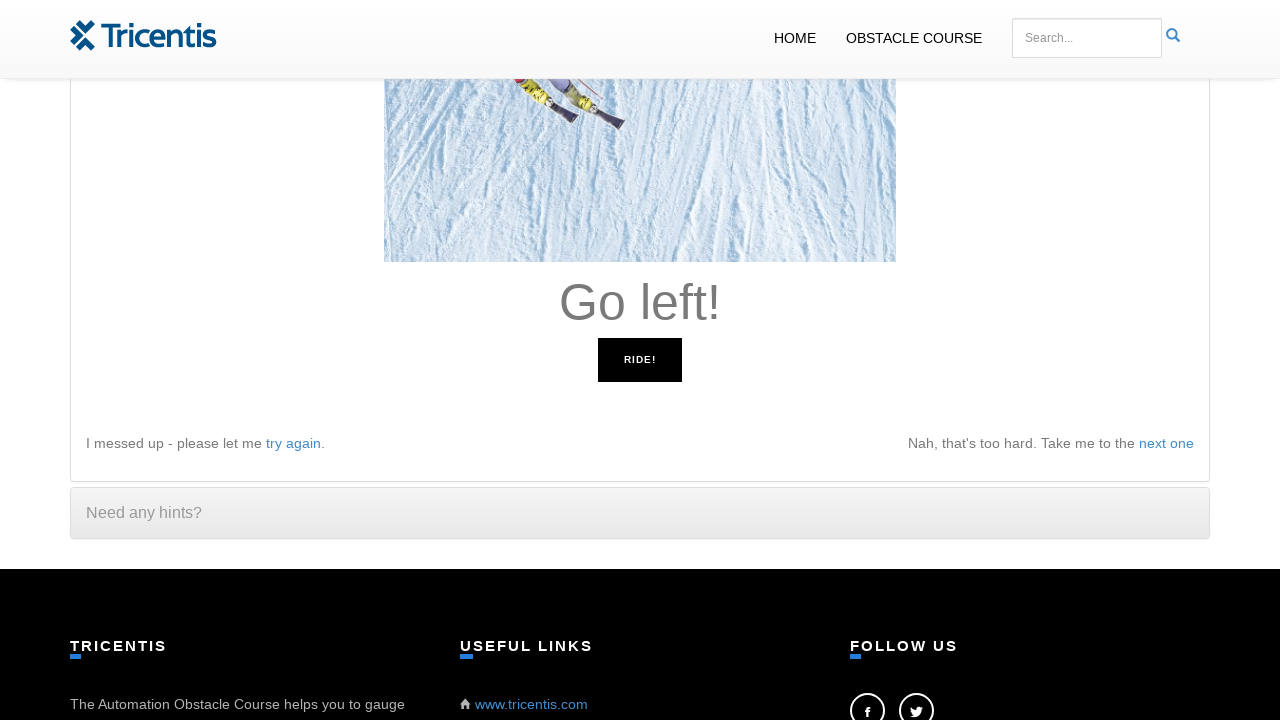

Pressed ArrowLeft key as instructed
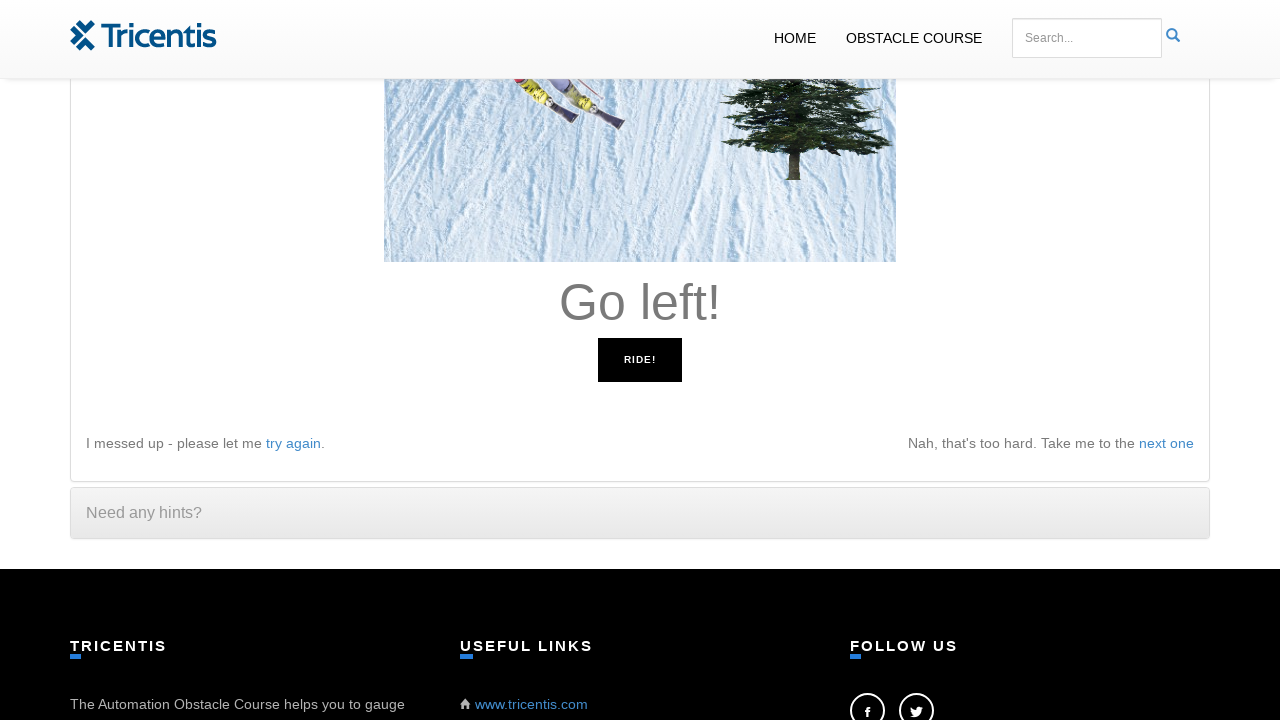

Waited 100ms before next action
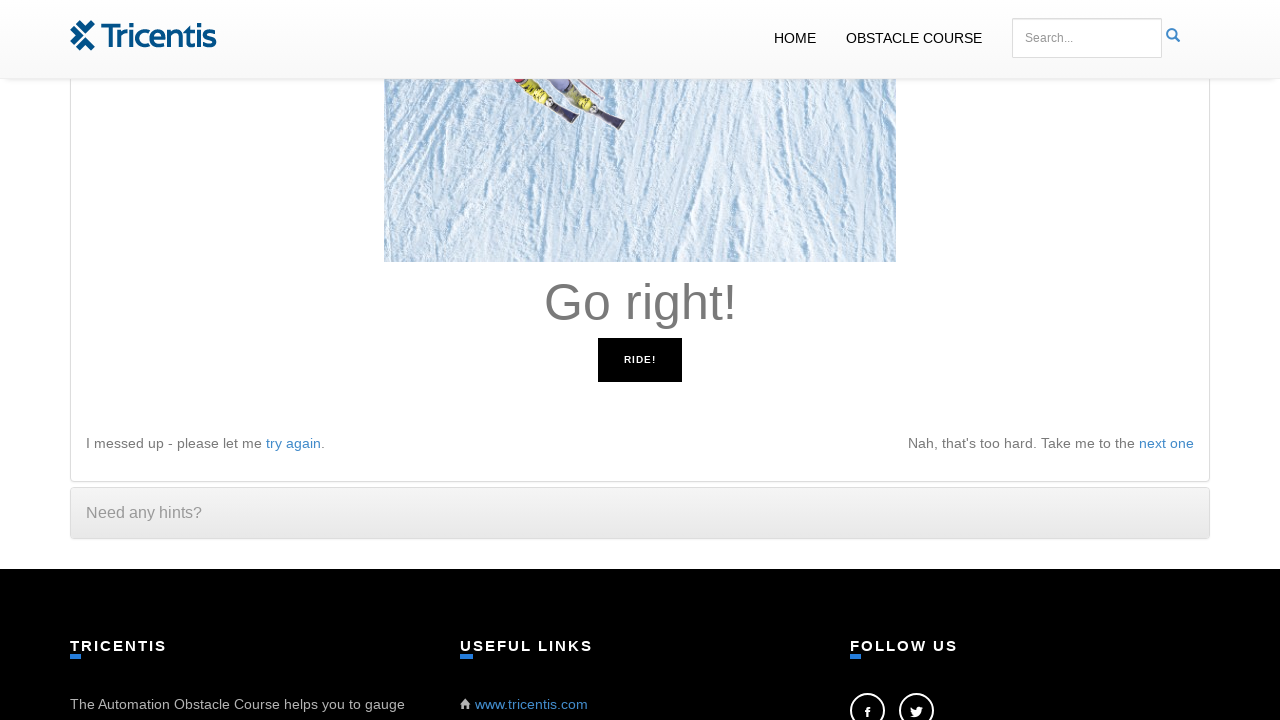

Read instruction: 'Go right!'
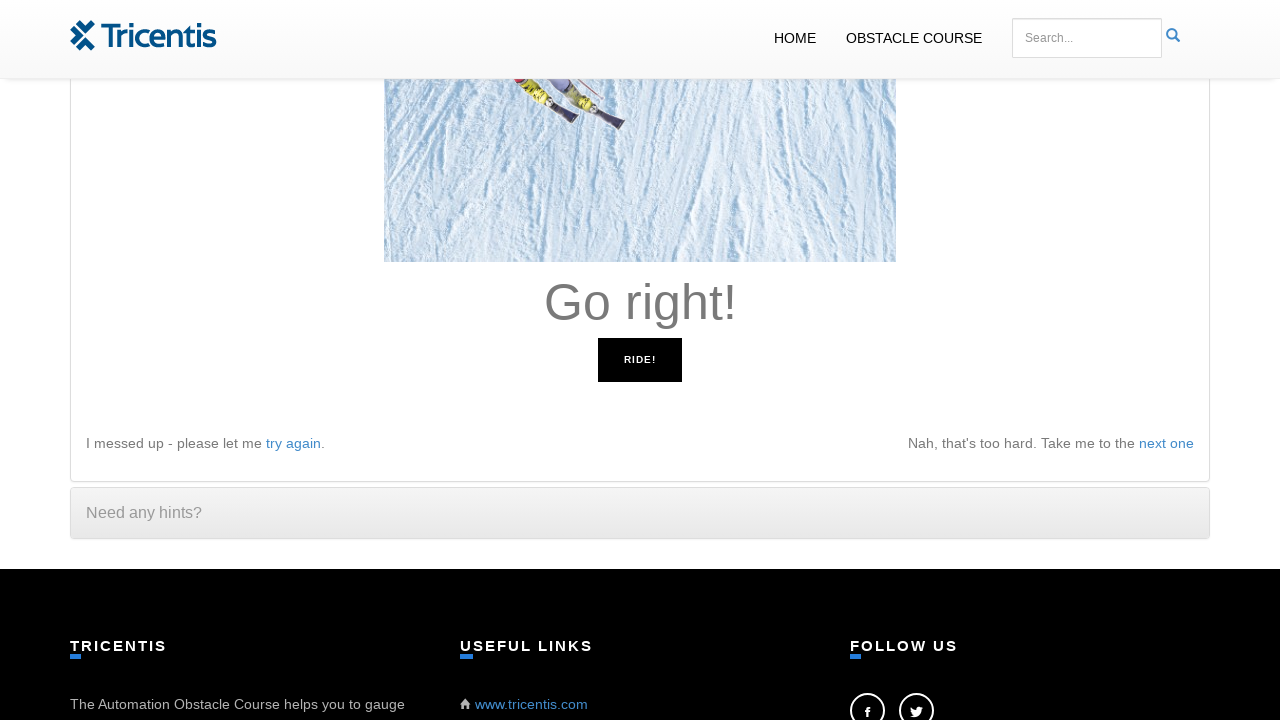

Pressed ArrowRight key as instructed
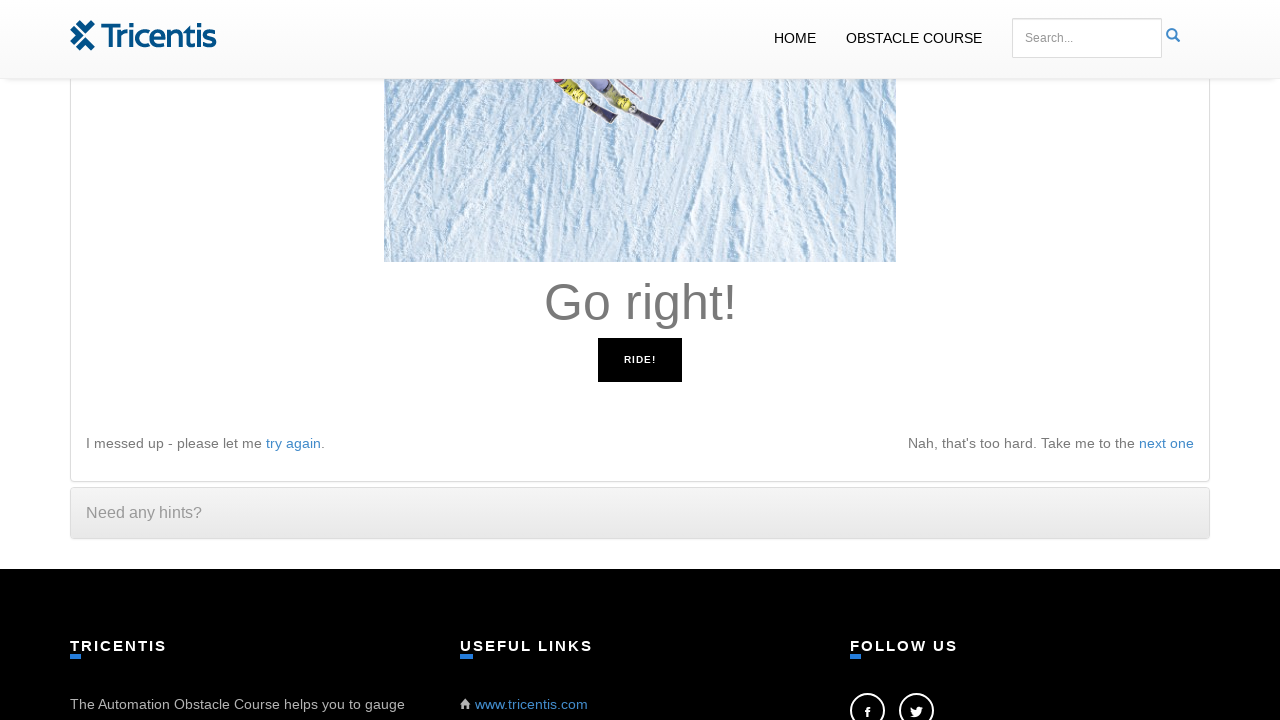

Waited 100ms before next action
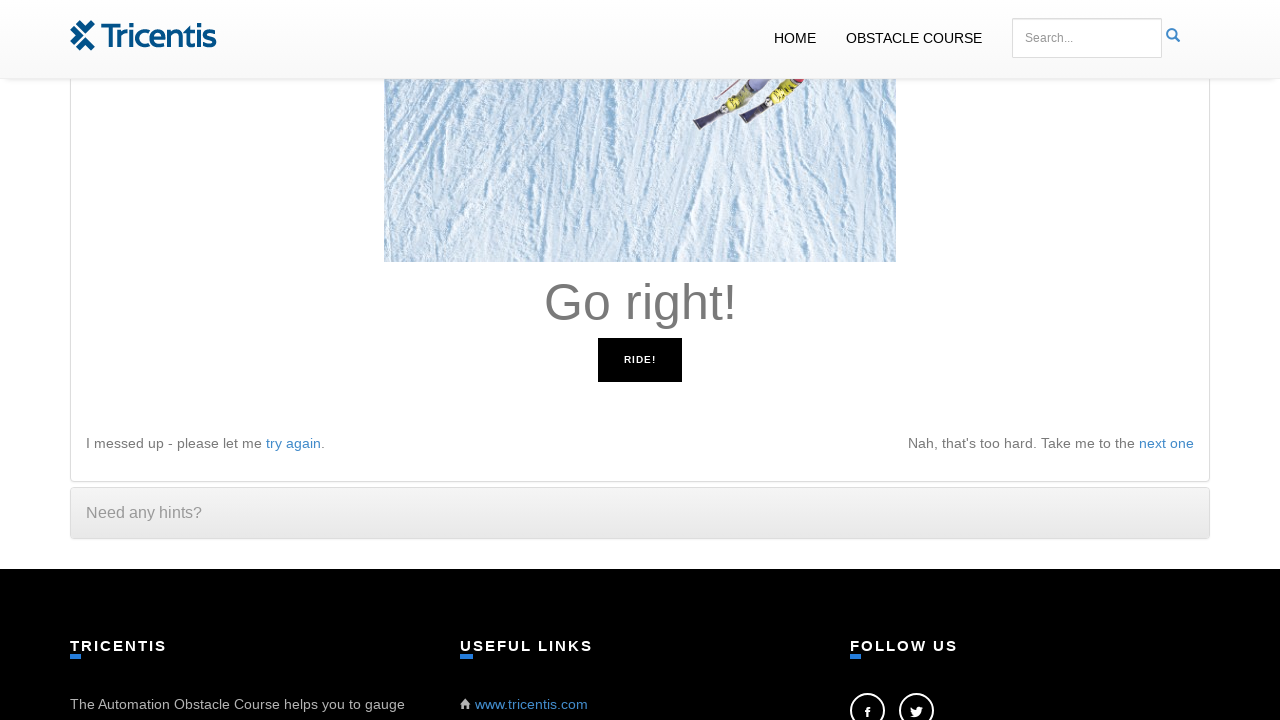

Read instruction: 'Go right!'
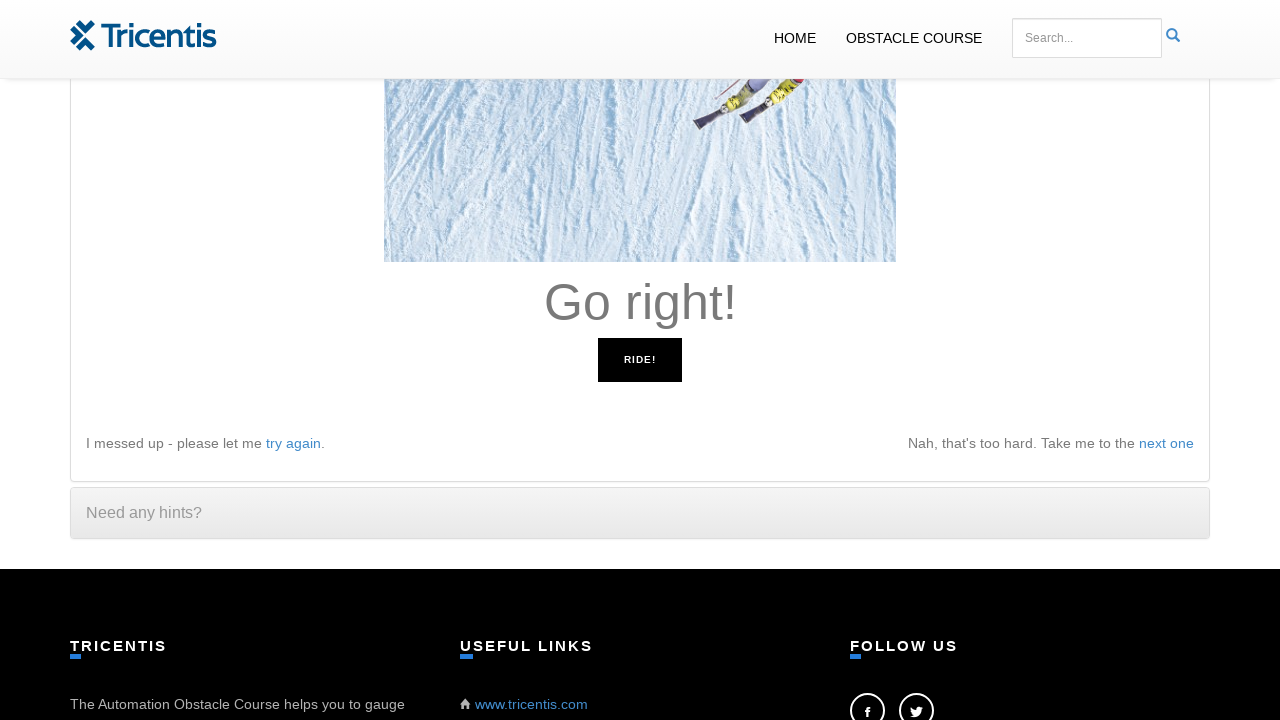

Pressed ArrowRight key as instructed
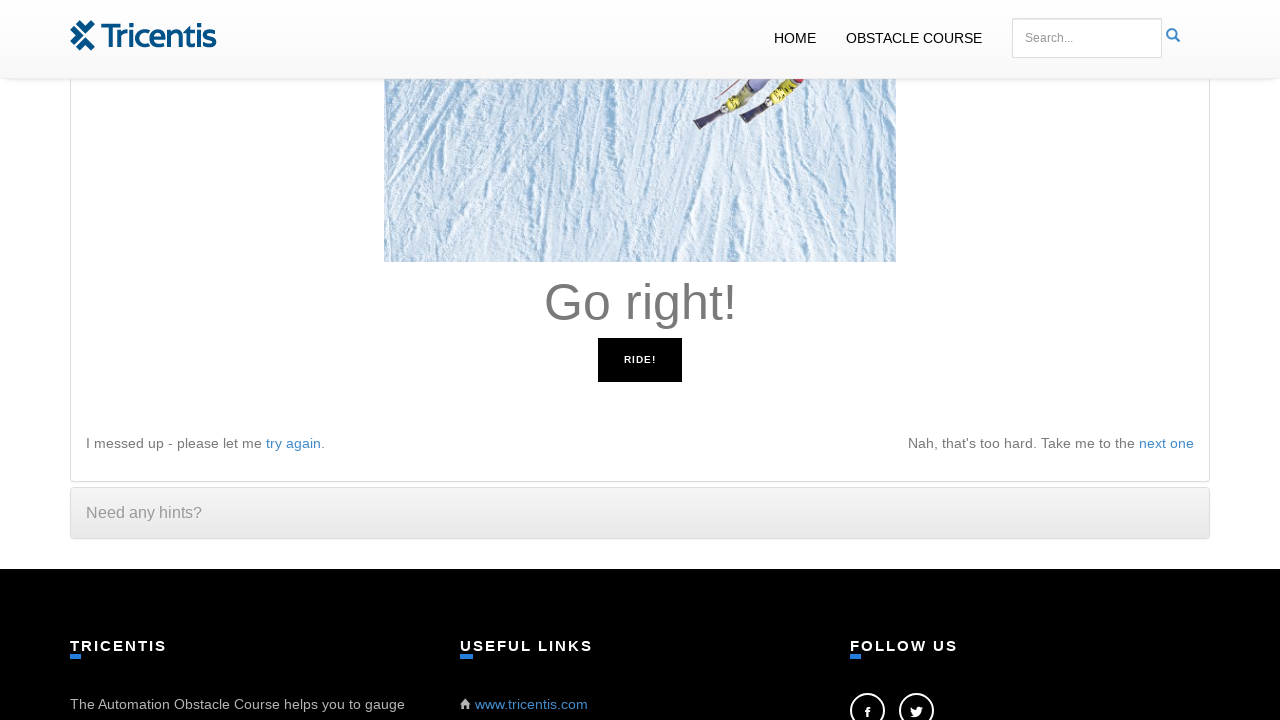

Waited 100ms before next action
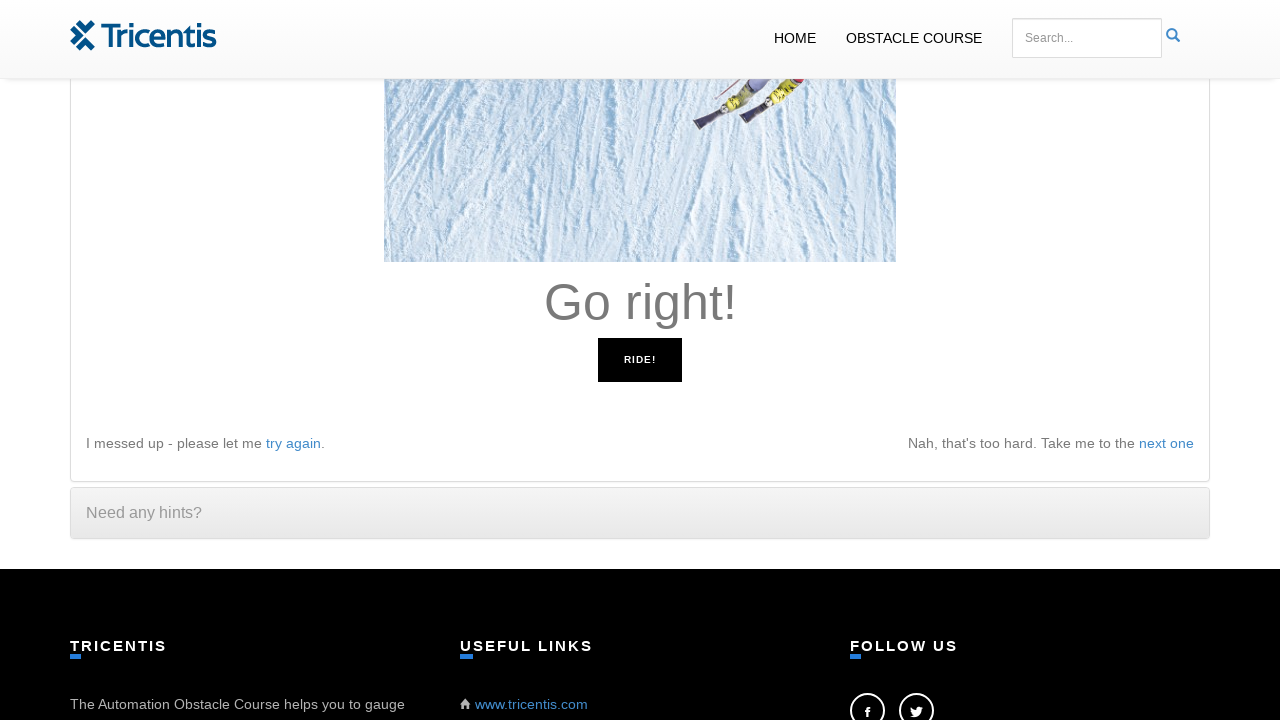

Read instruction: 'Go right!'
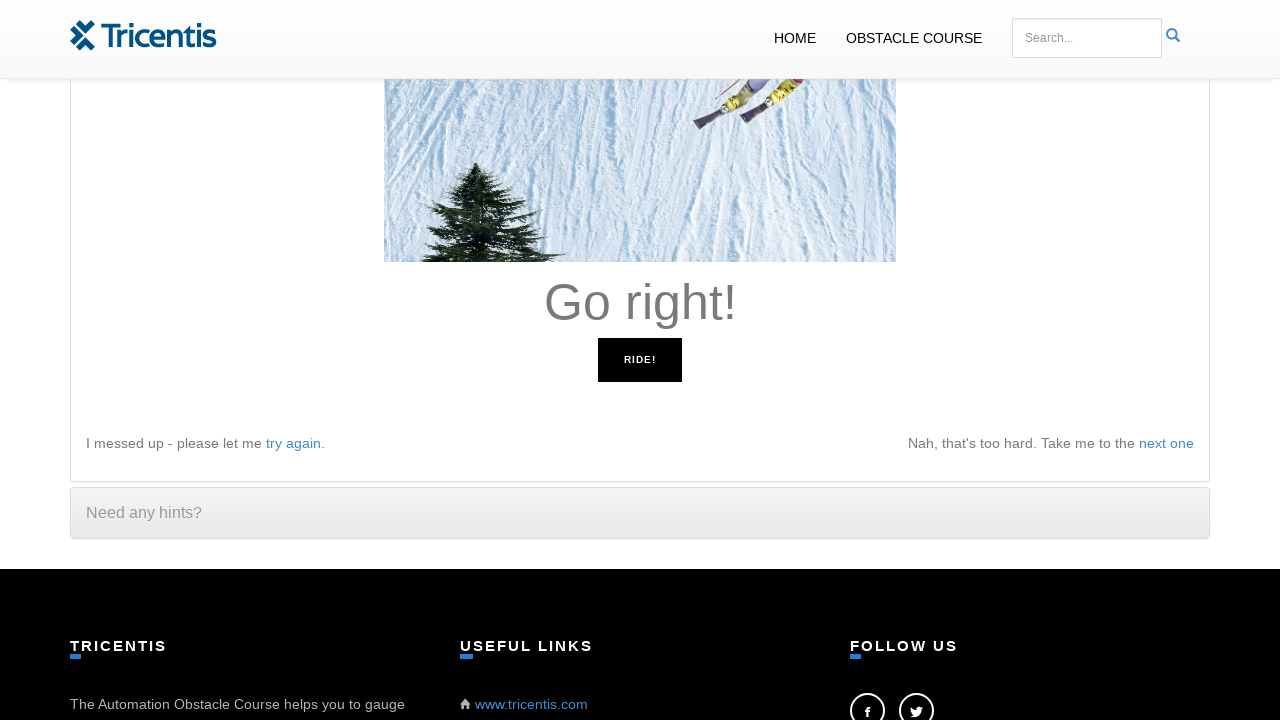

Pressed ArrowRight key as instructed
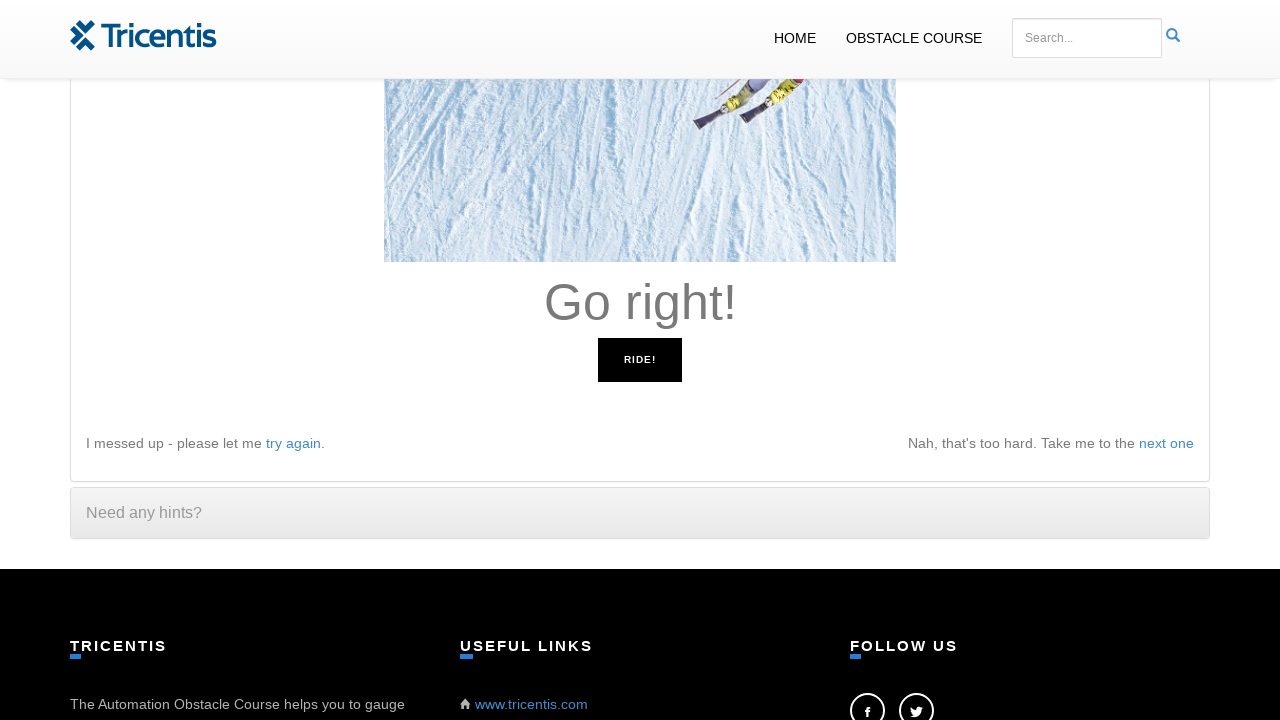

Waited 100ms before next action
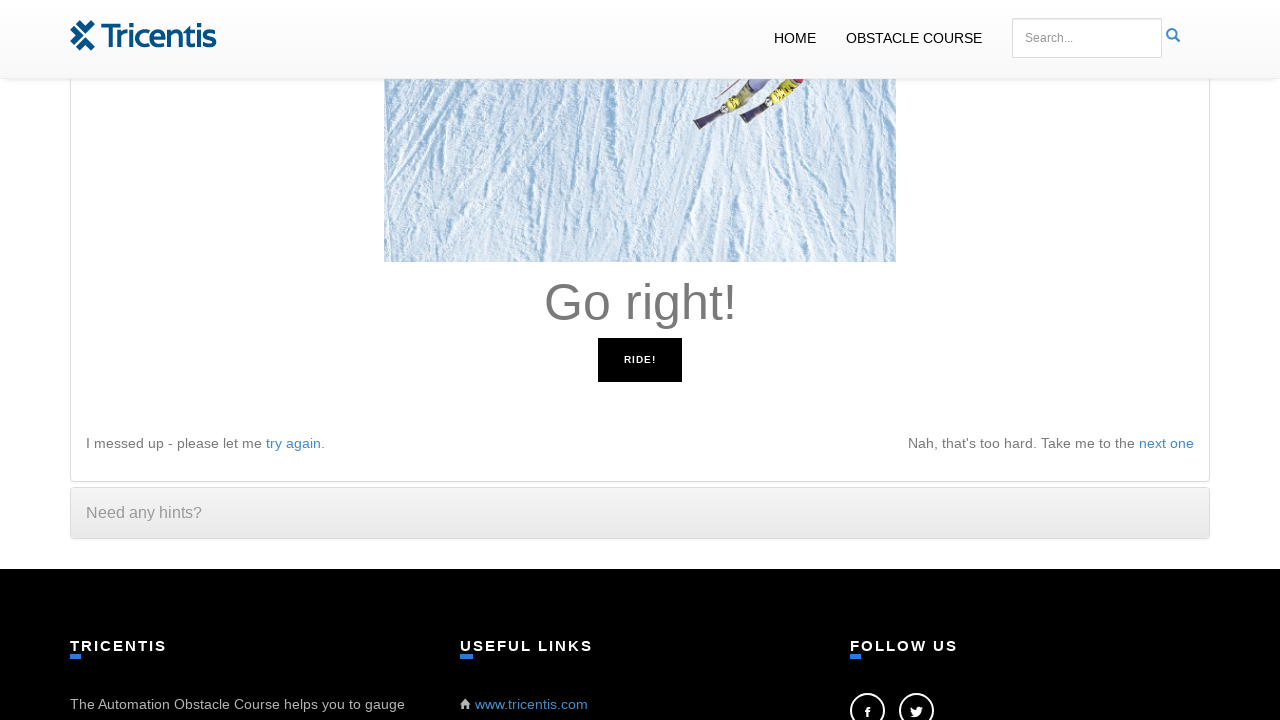

Read instruction: 'Go right!'
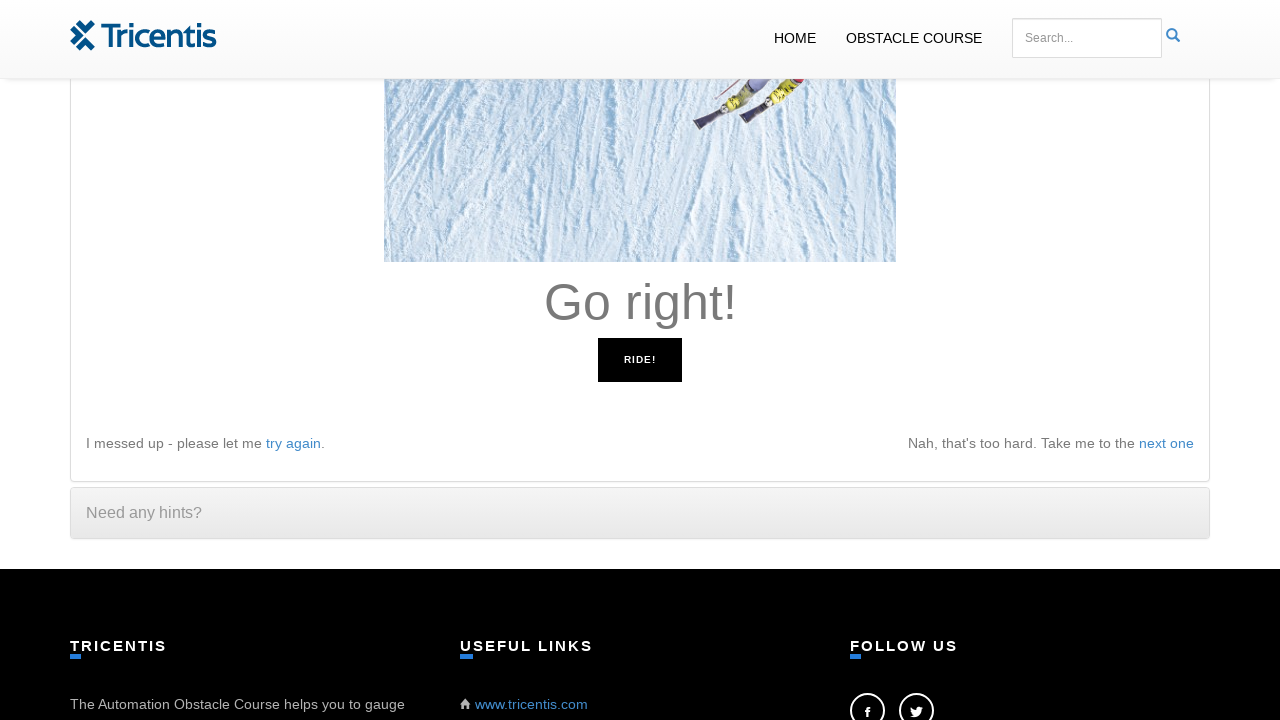

Pressed ArrowRight key as instructed
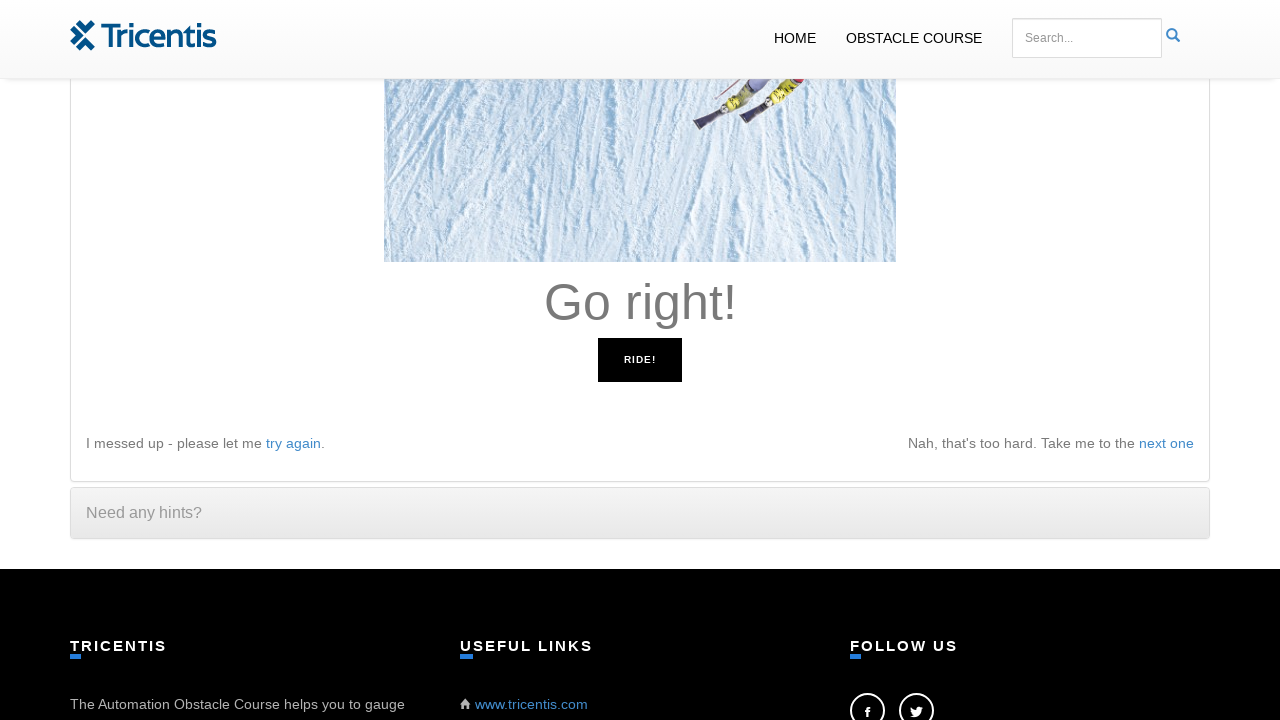

Waited 100ms before next action
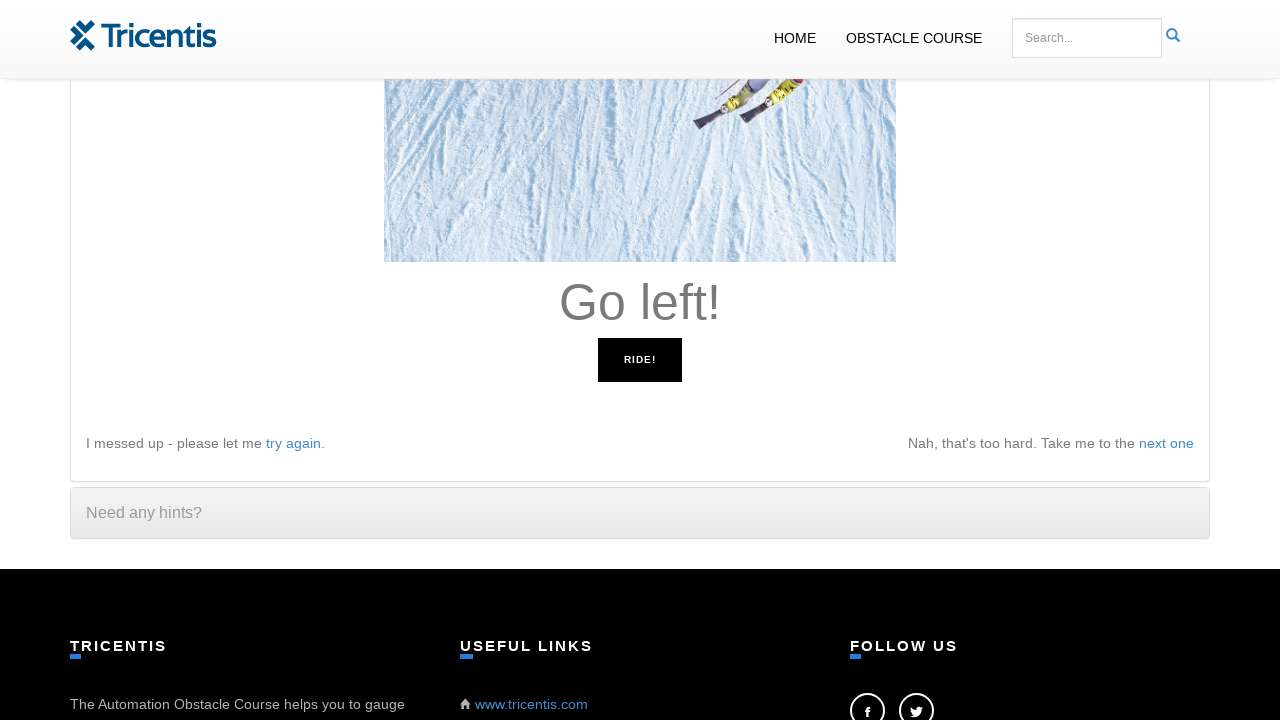

Read instruction: 'Go left!'
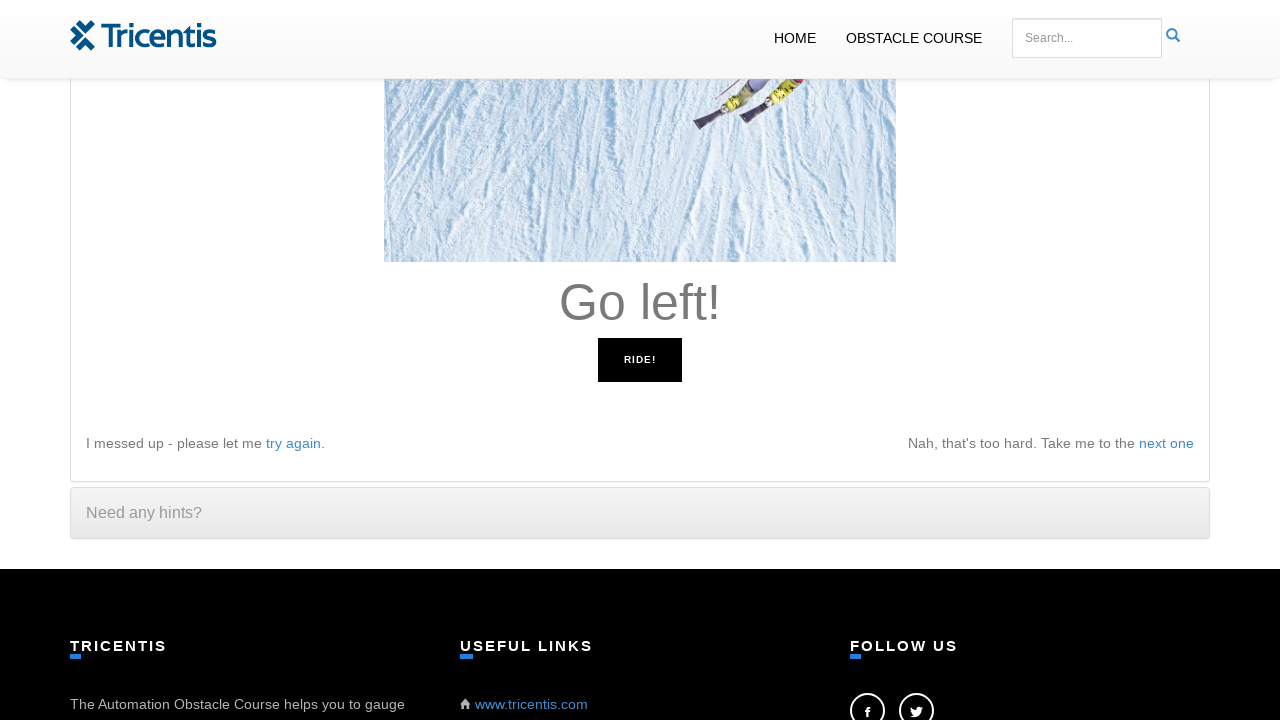

Pressed ArrowLeft key as instructed
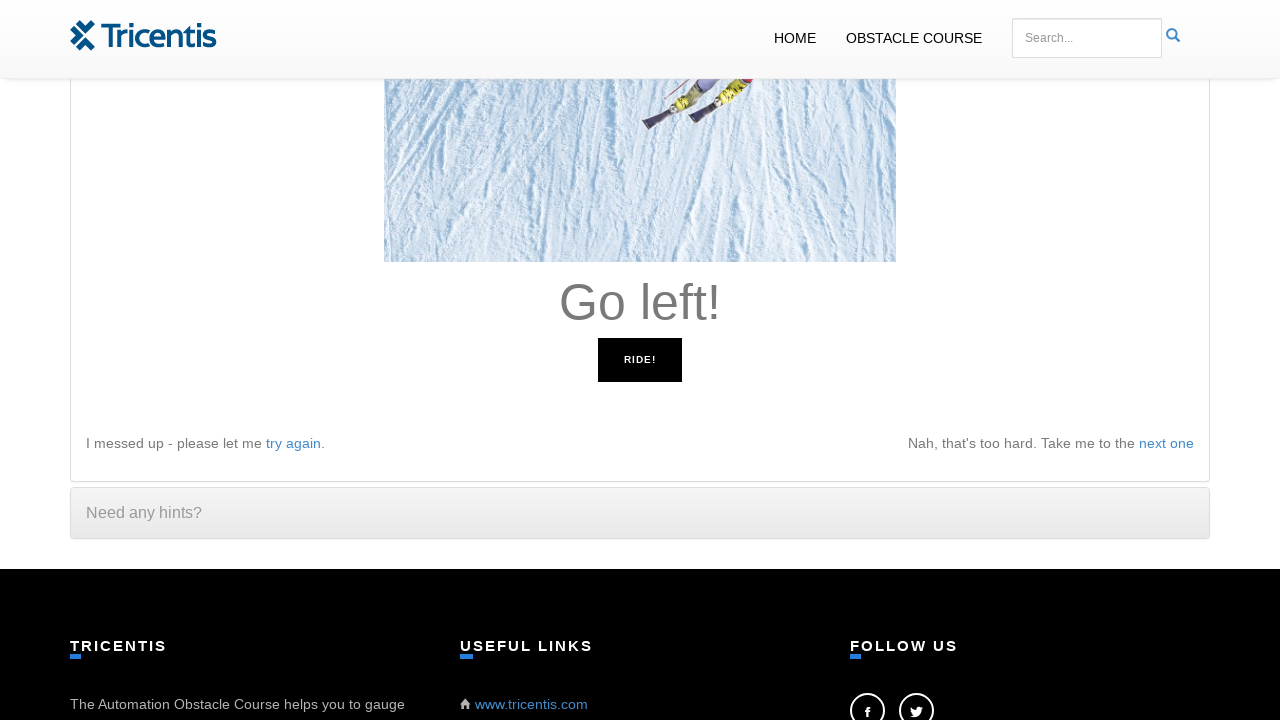

Waited 100ms before next action
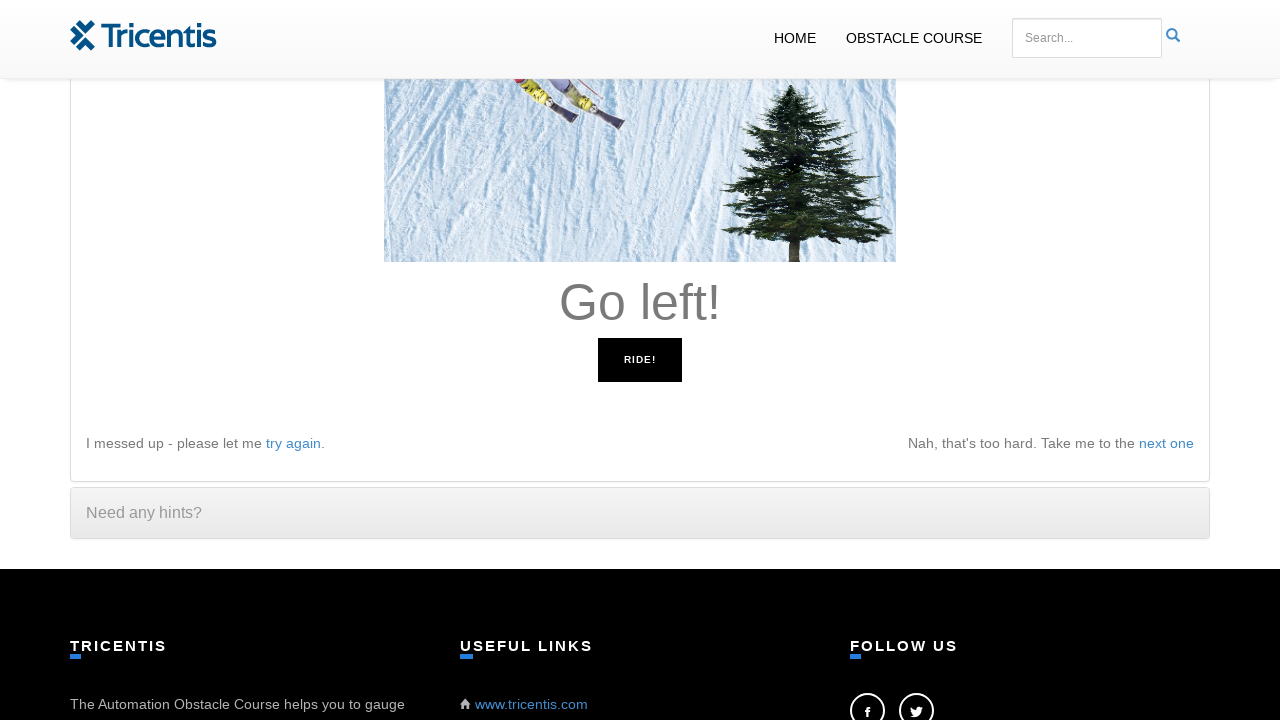

Read instruction: 'Go left!'
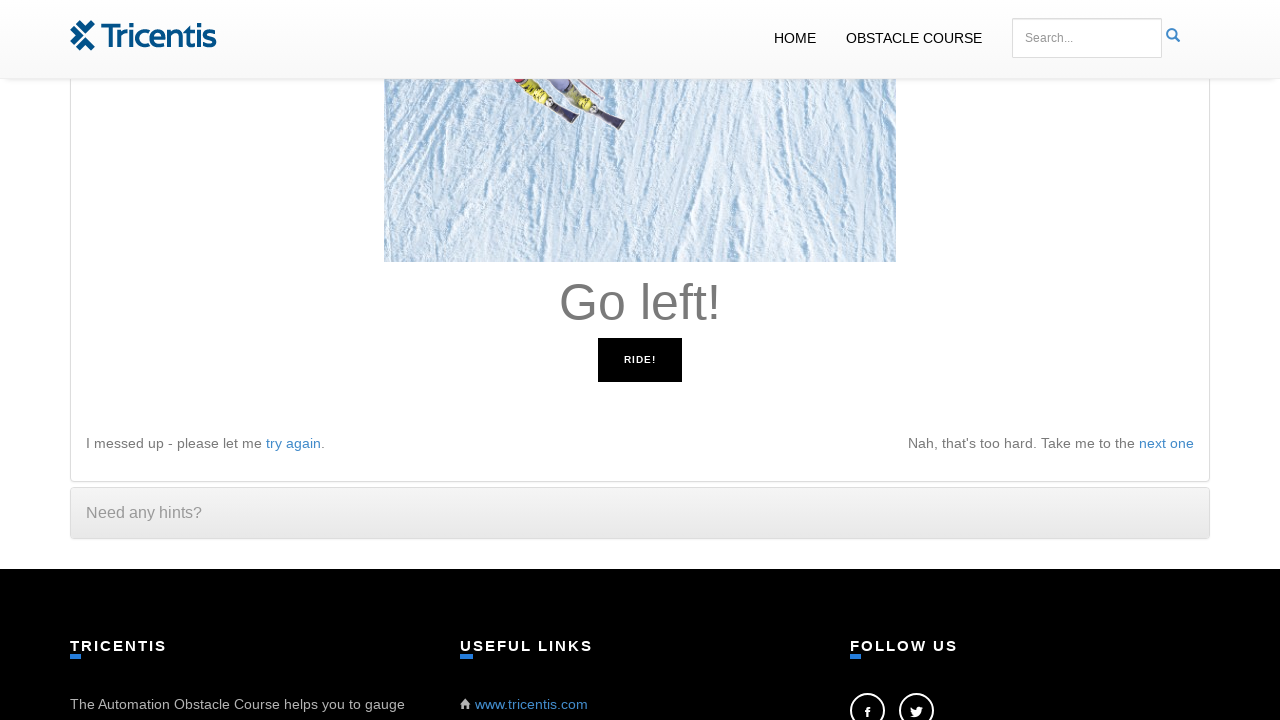

Pressed ArrowLeft key as instructed
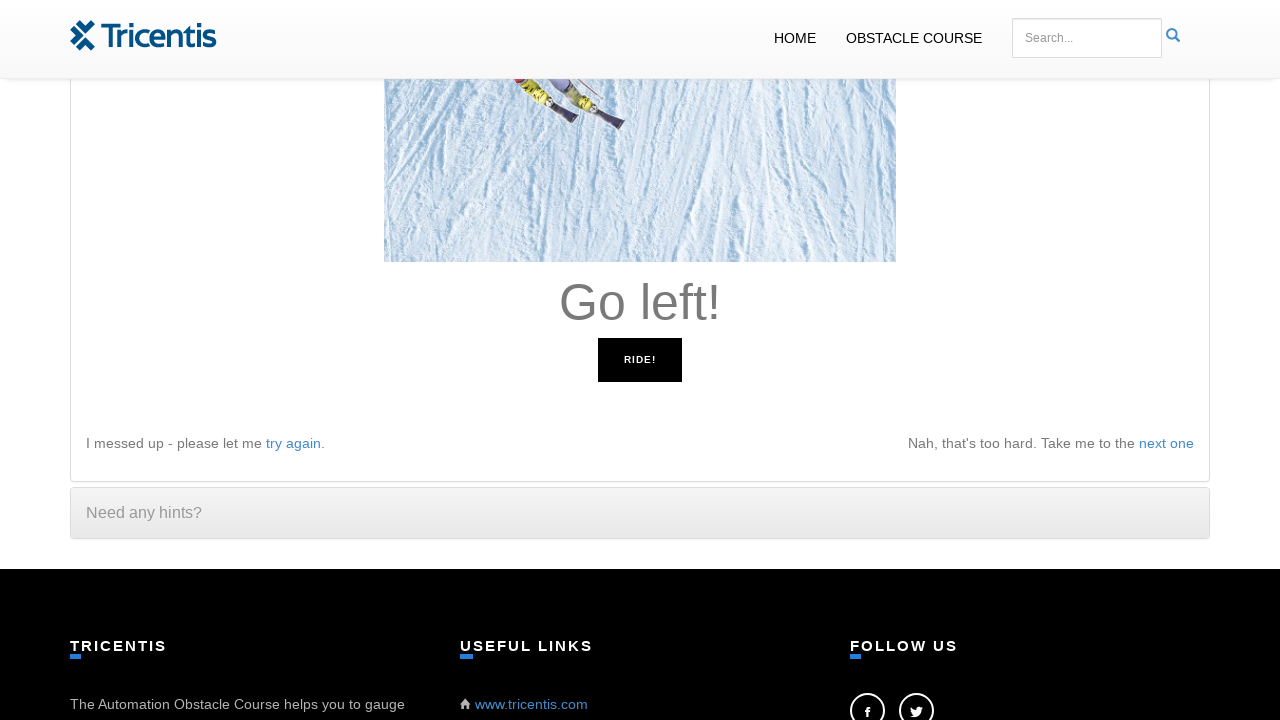

Waited 100ms before next action
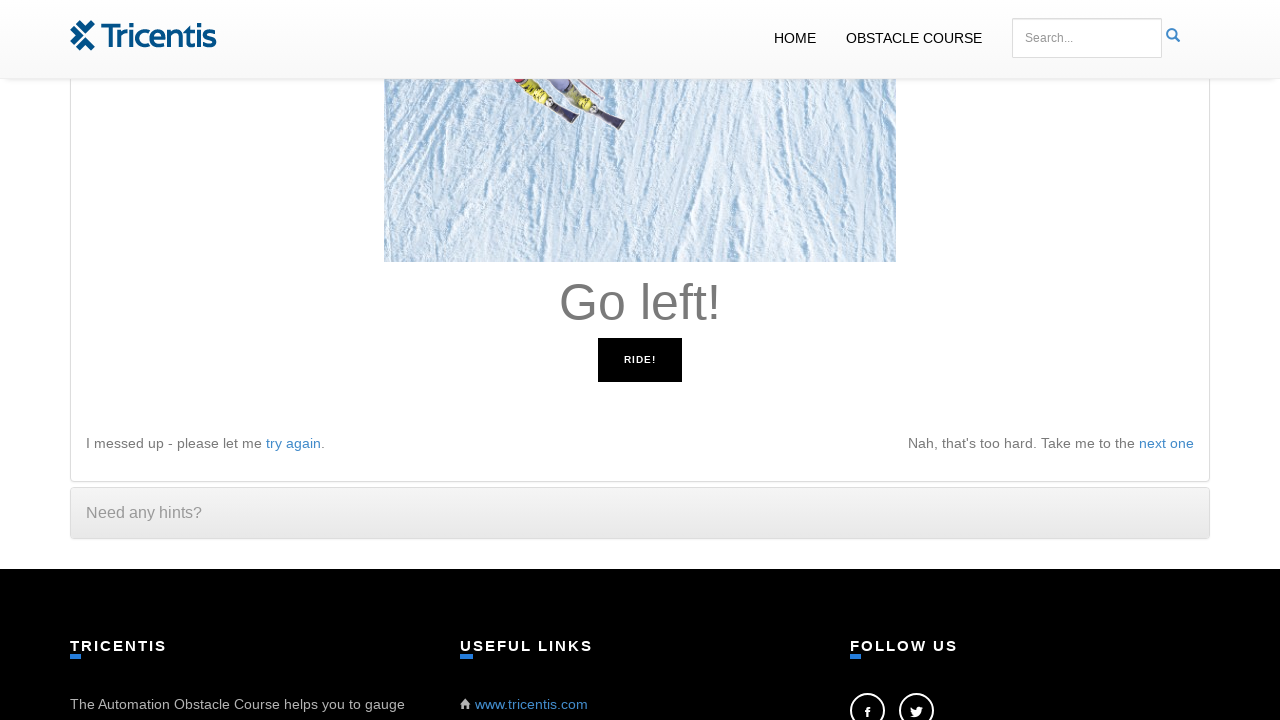

Read instruction: 'Go left!'
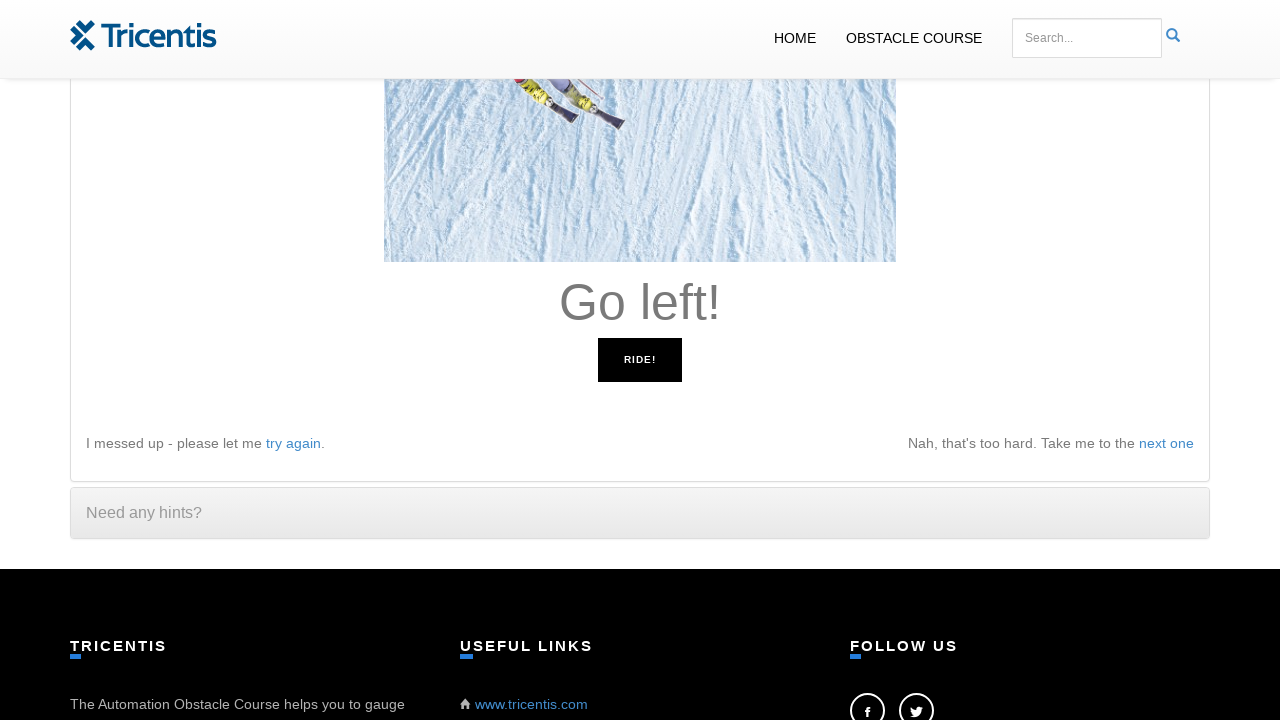

Pressed ArrowLeft key as instructed
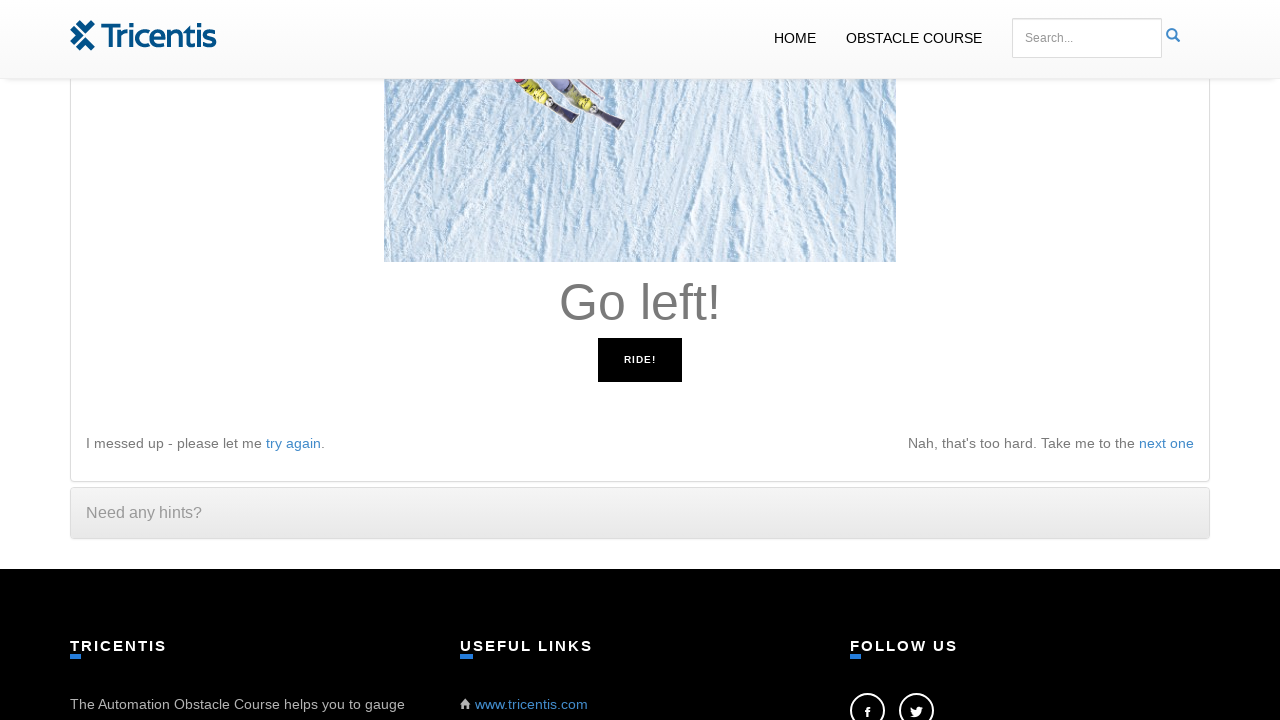

Waited 100ms before next action
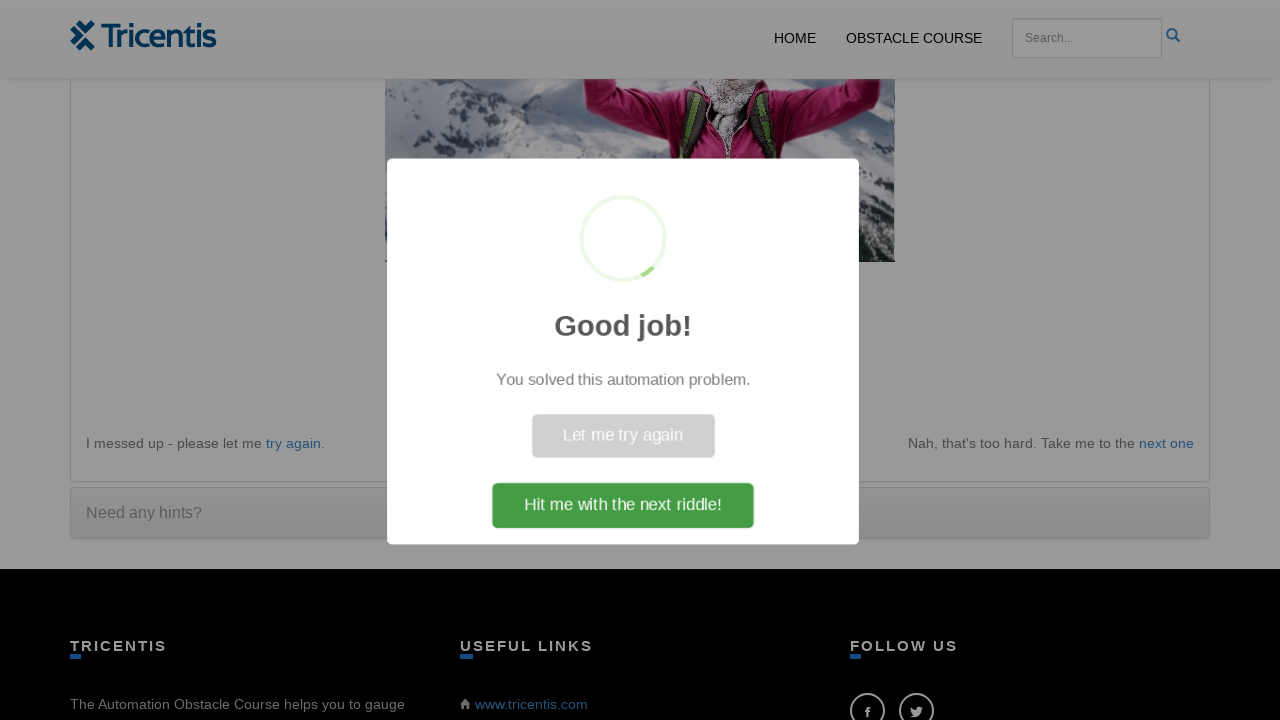

Read instruction: 'You did it!'
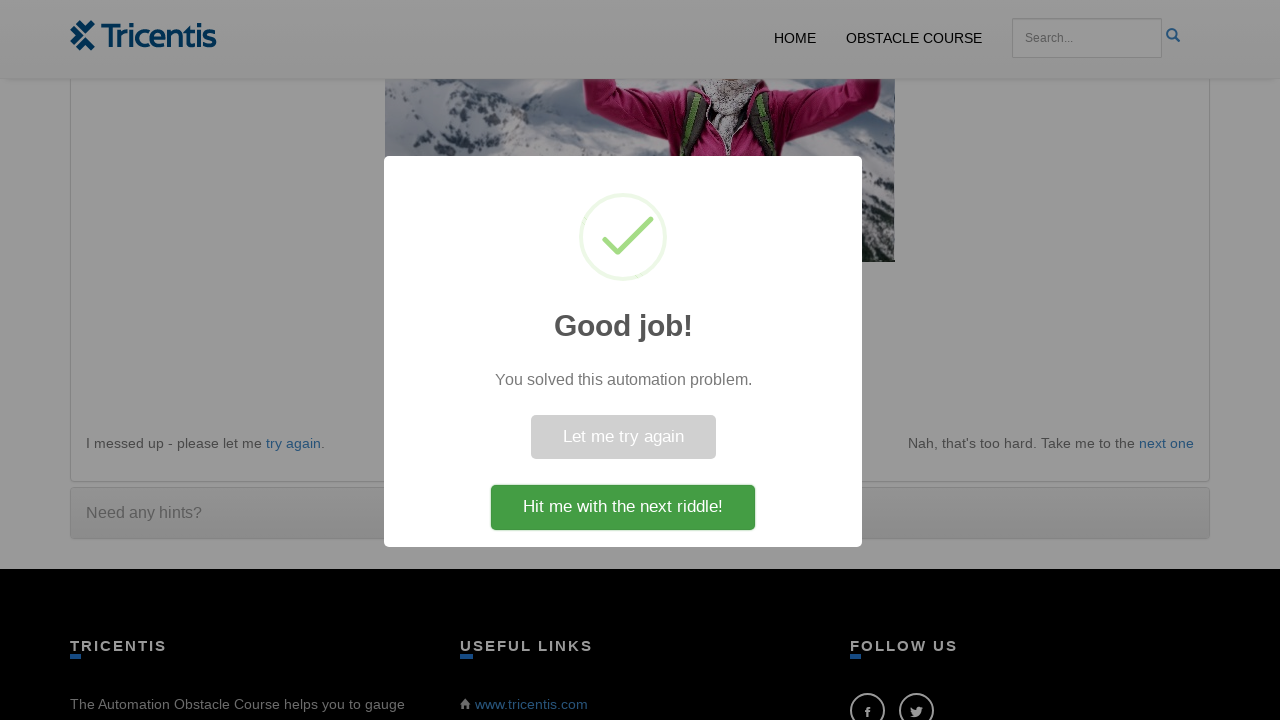

Game won! Instructions show 'You did it!'
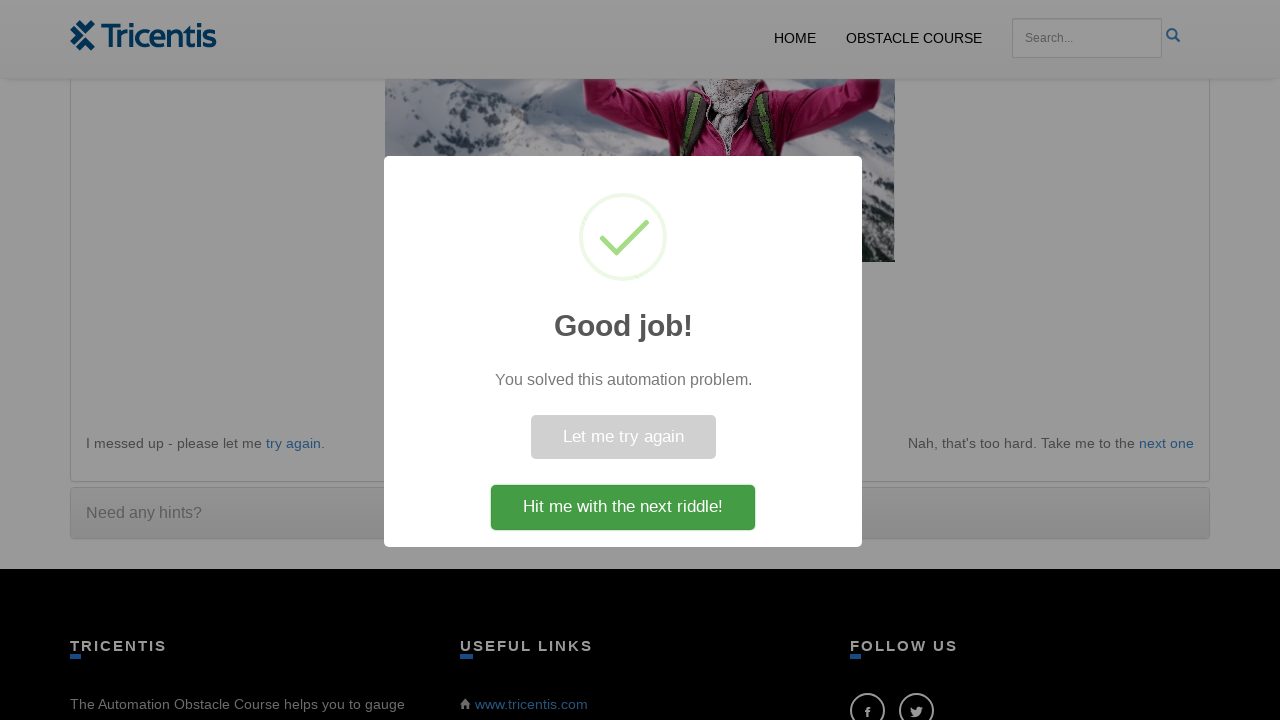

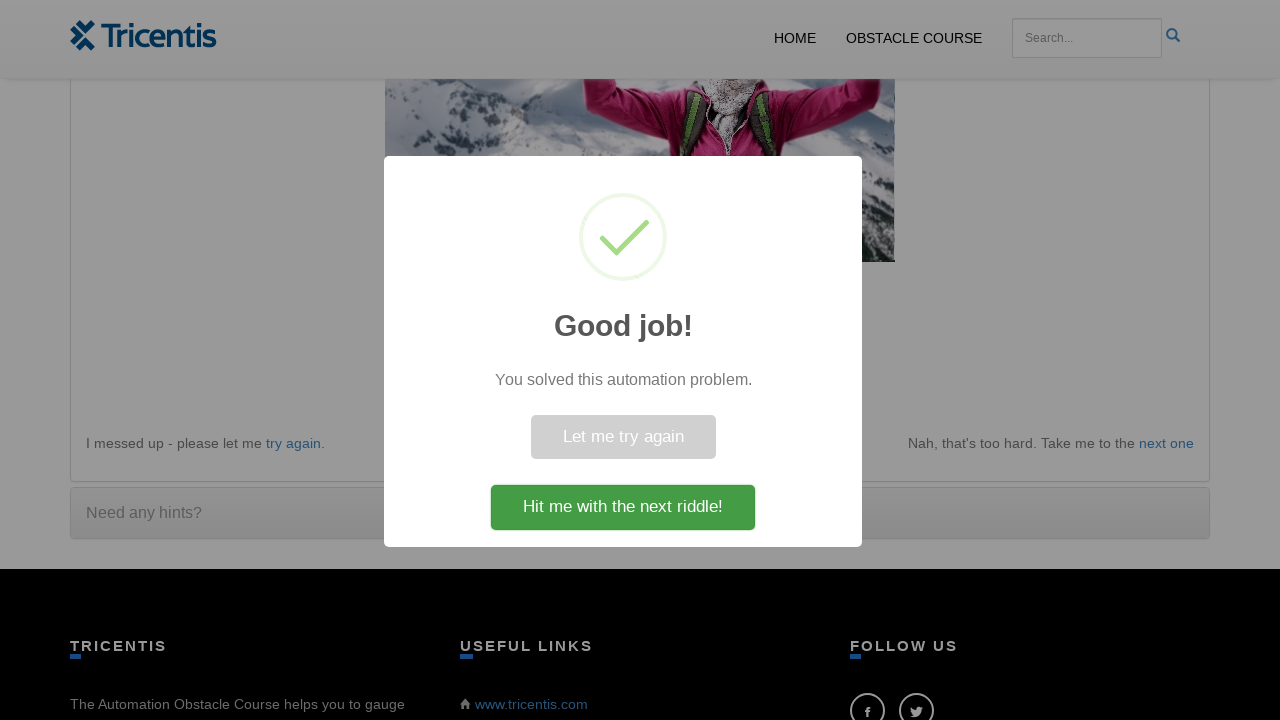